Fills all input fields on a large form with the same text value and clicks the submit button to test form submission functionality.

Starting URL: http://suninjuly.github.io/huge_form.html

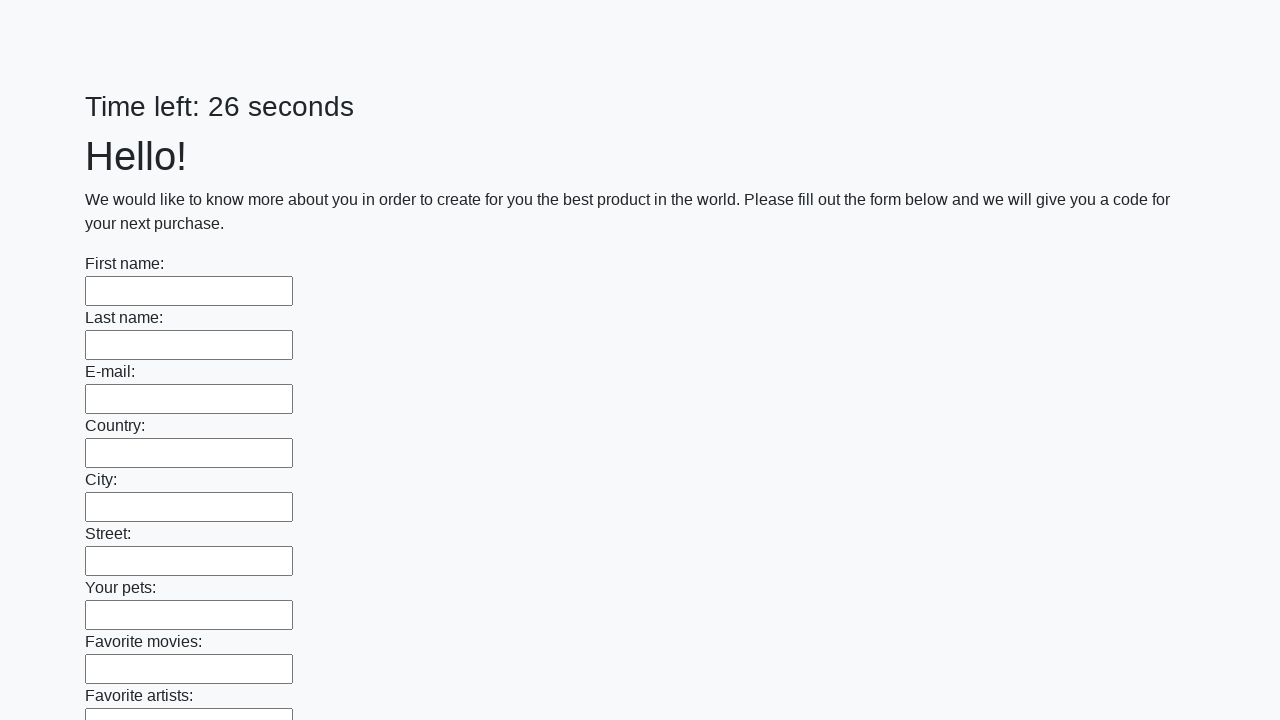

Located all input elements on the form
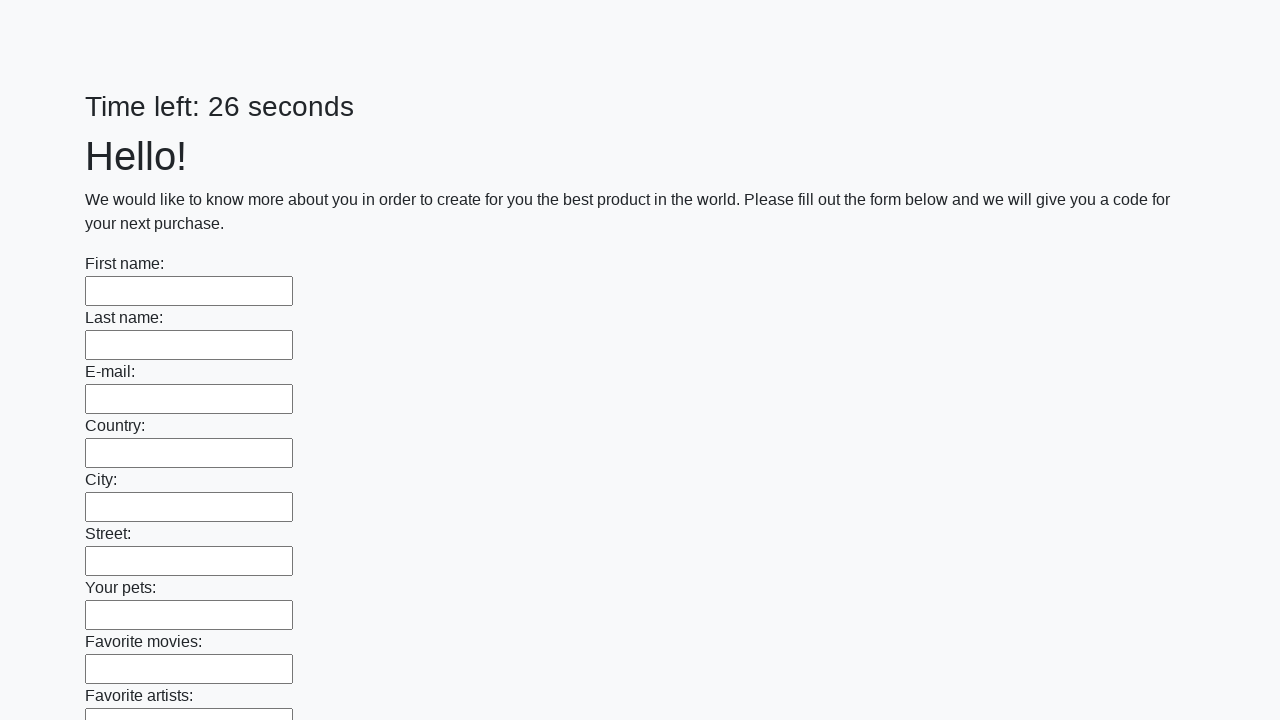

Filled an input field with 'Test Answer 42' on input >> nth=0
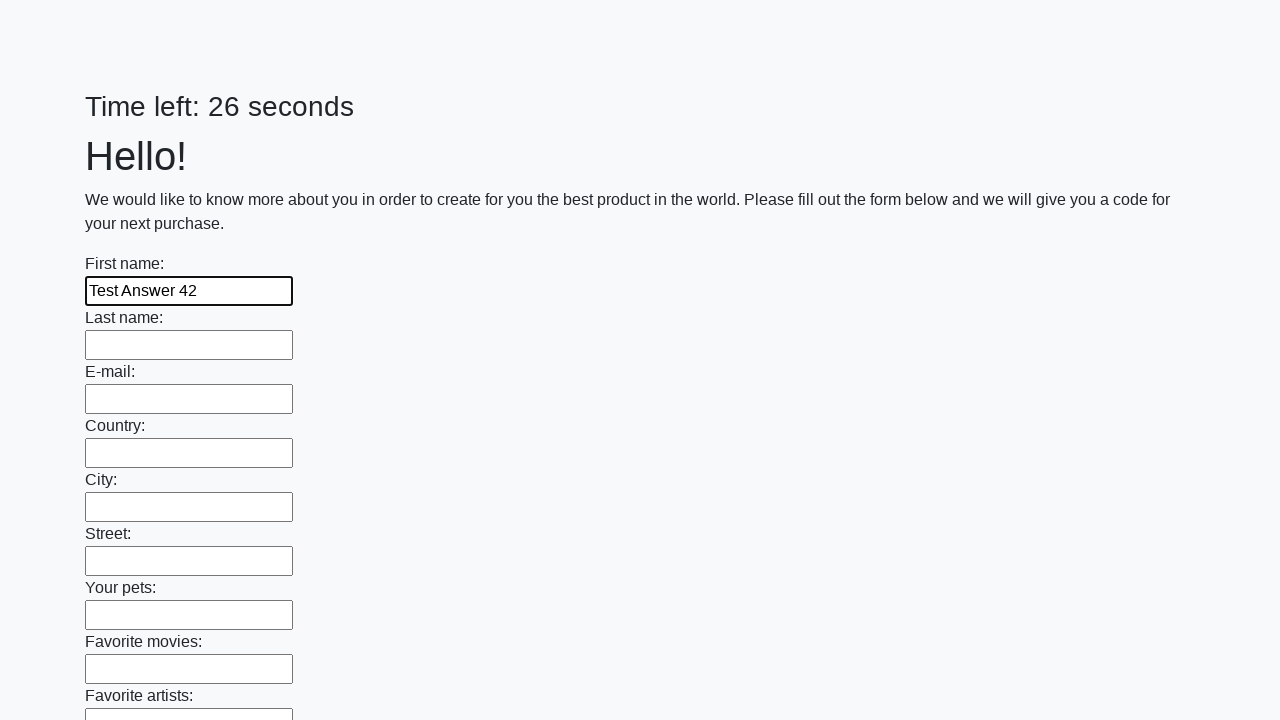

Filled an input field with 'Test Answer 42' on input >> nth=1
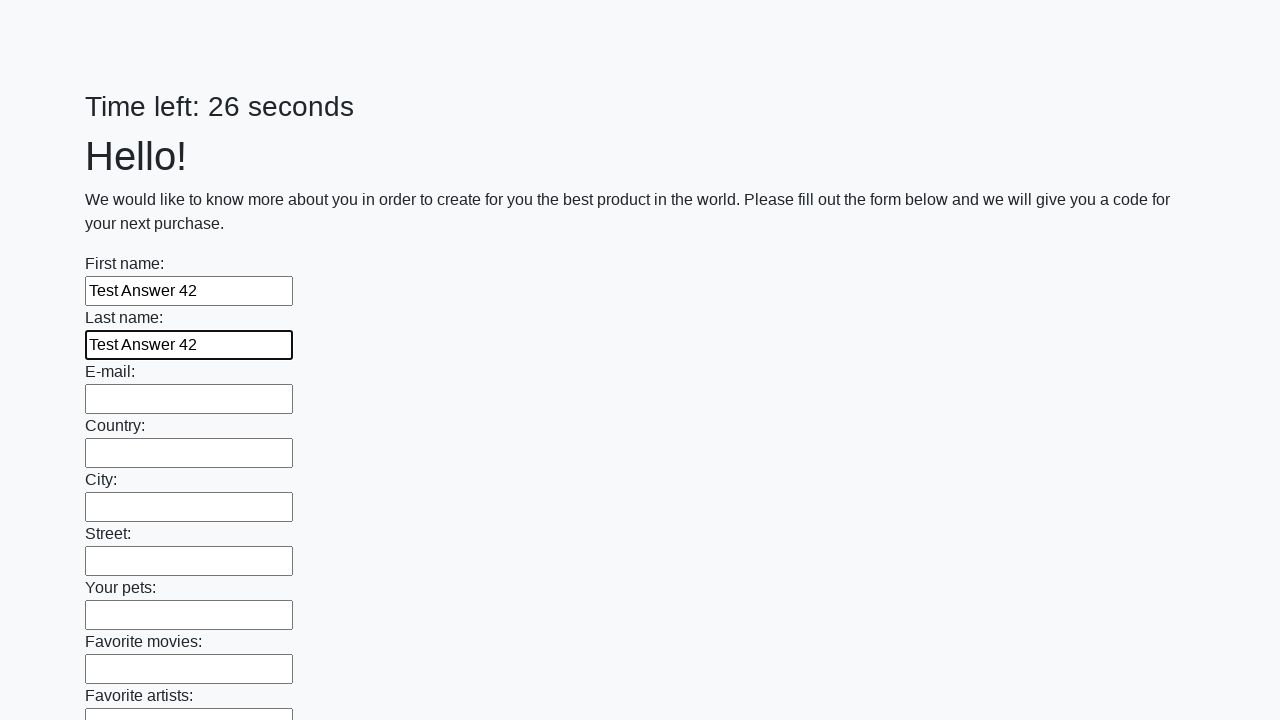

Filled an input field with 'Test Answer 42' on input >> nth=2
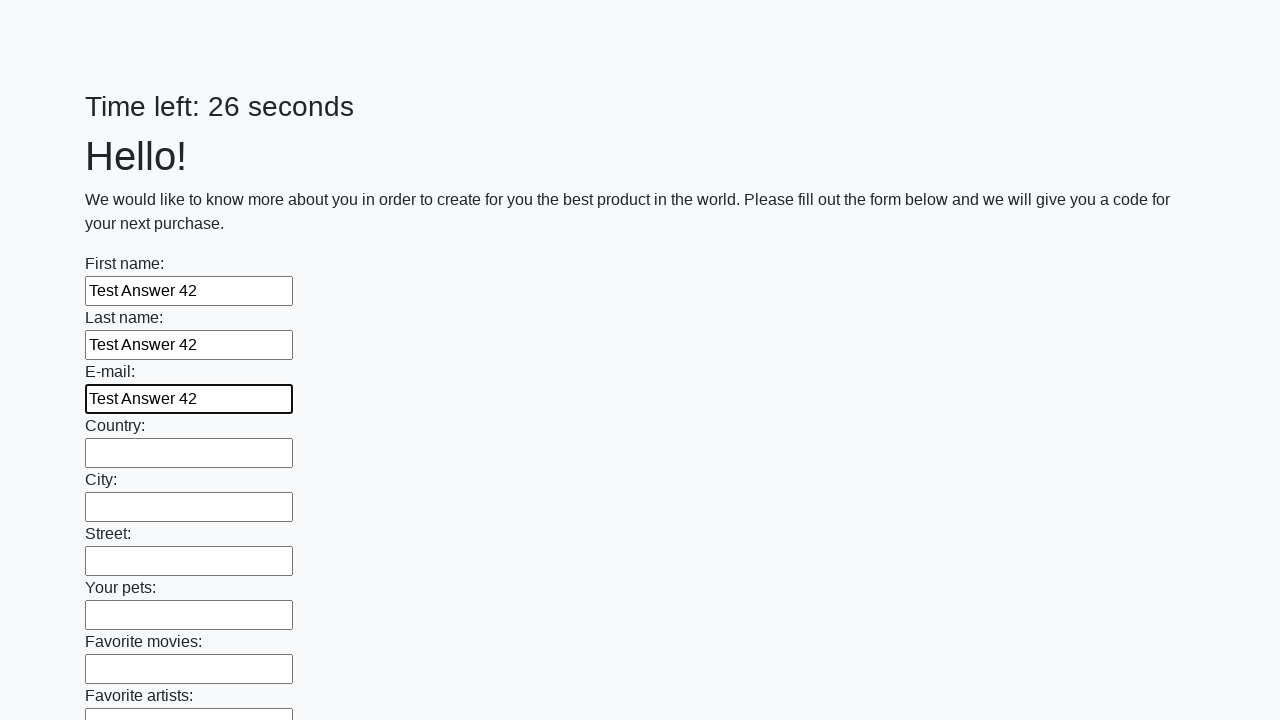

Filled an input field with 'Test Answer 42' on input >> nth=3
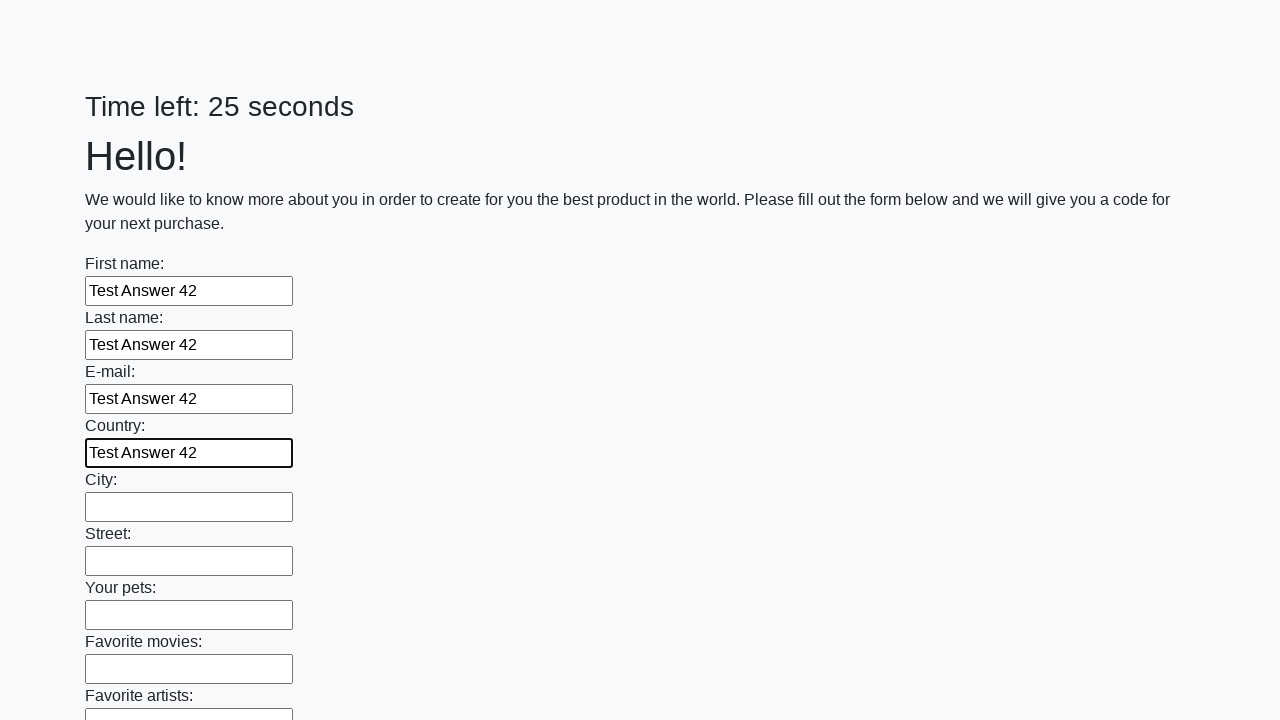

Filled an input field with 'Test Answer 42' on input >> nth=4
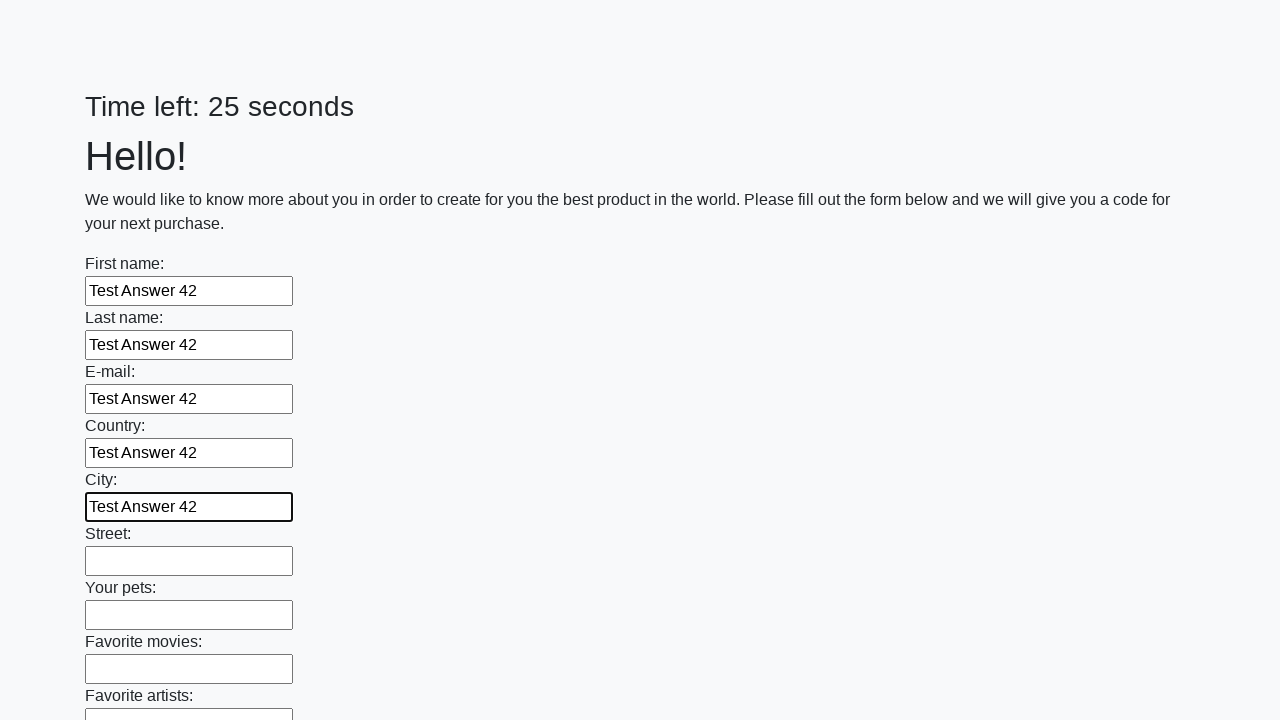

Filled an input field with 'Test Answer 42' on input >> nth=5
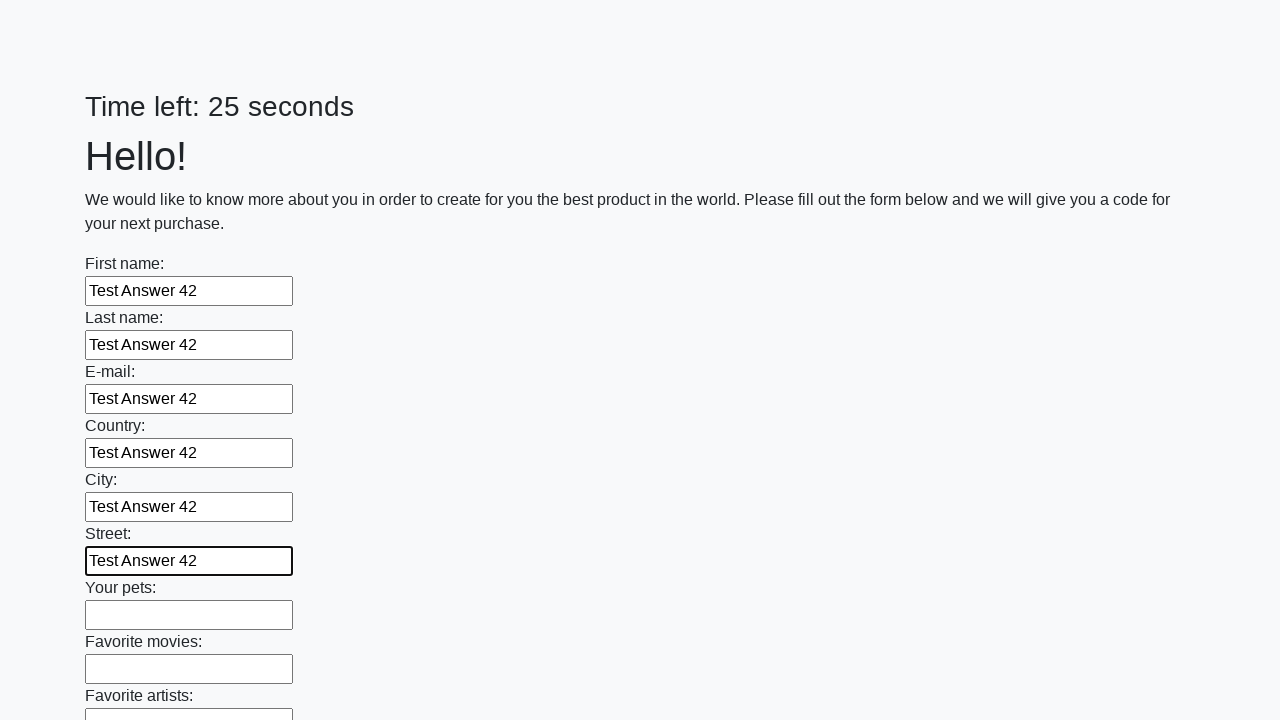

Filled an input field with 'Test Answer 42' on input >> nth=6
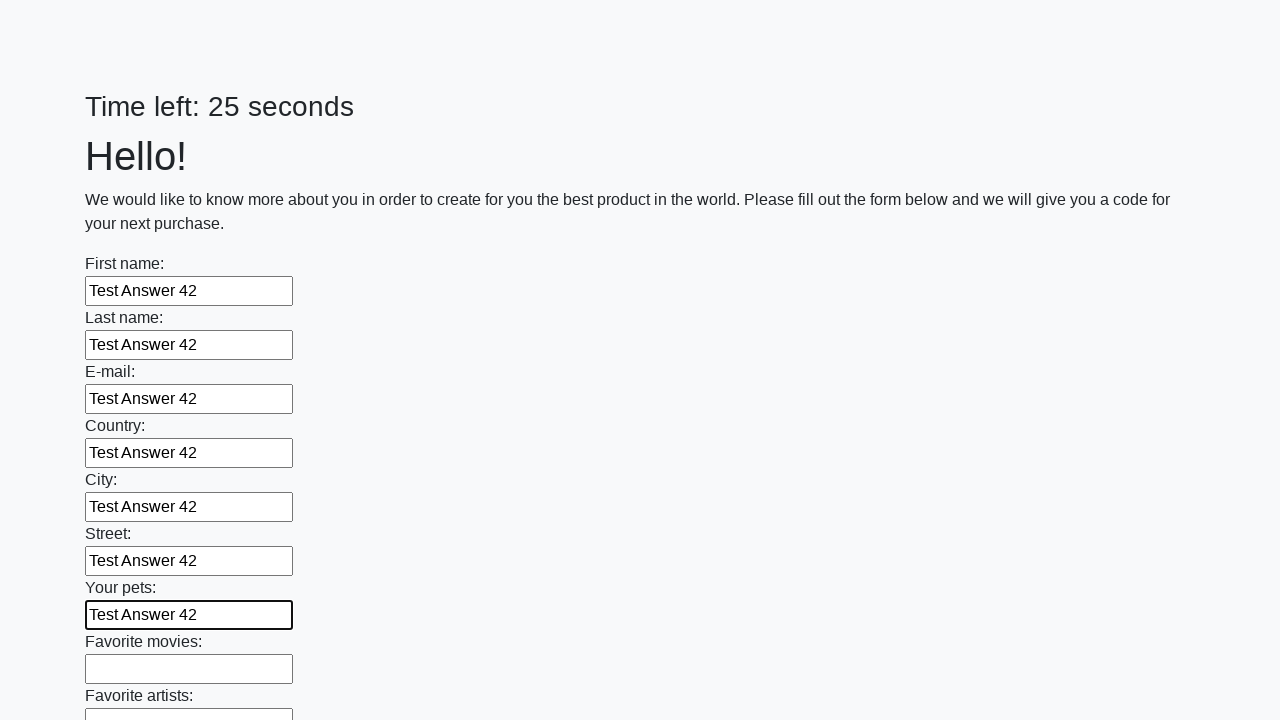

Filled an input field with 'Test Answer 42' on input >> nth=7
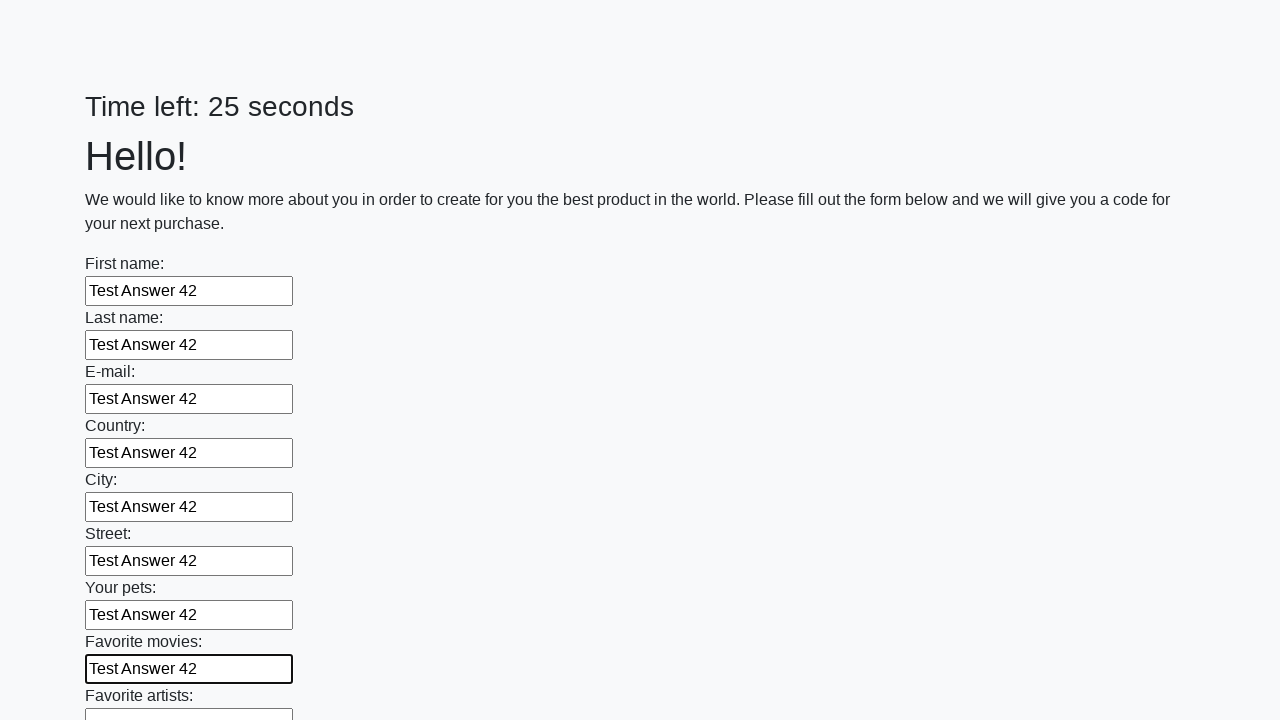

Filled an input field with 'Test Answer 42' on input >> nth=8
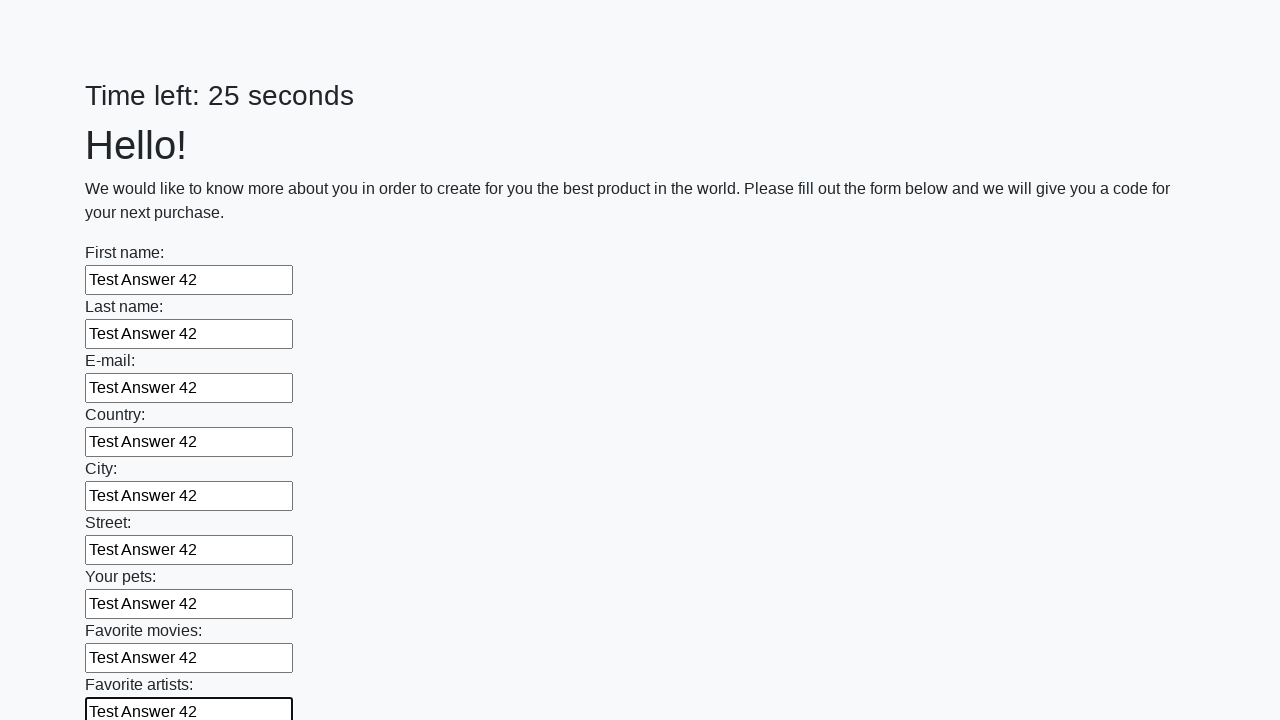

Filled an input field with 'Test Answer 42' on input >> nth=9
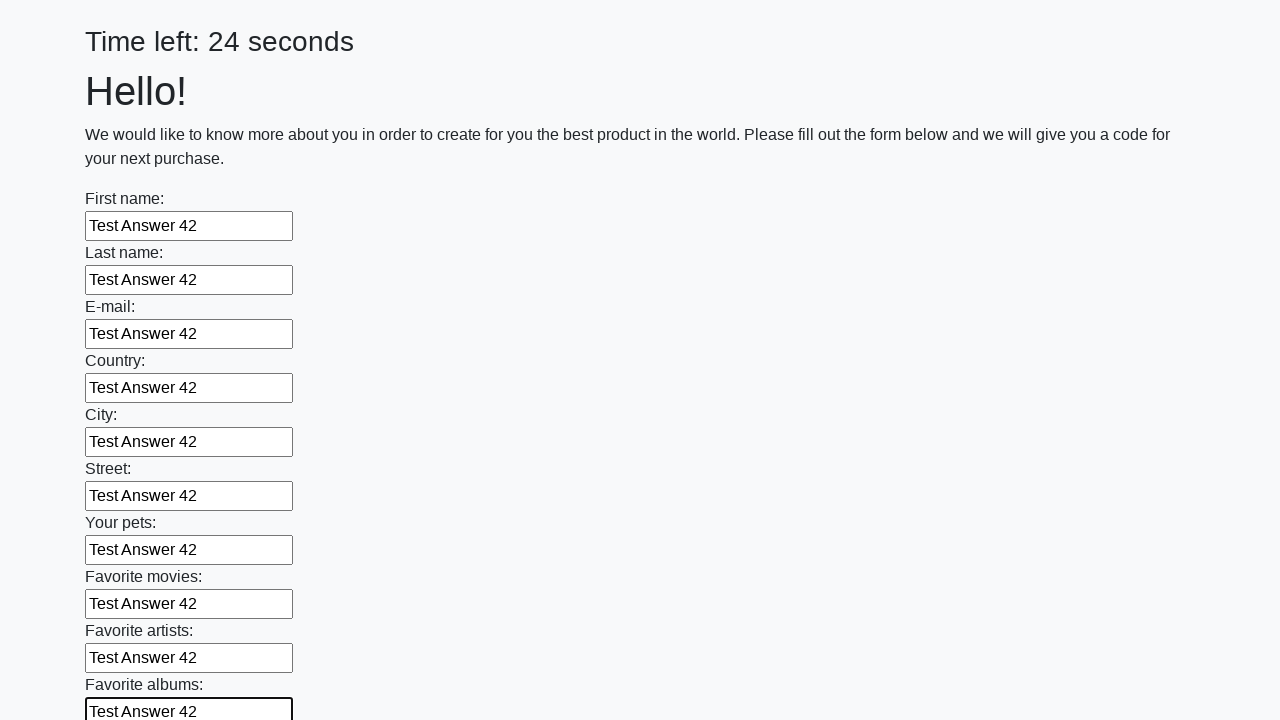

Filled an input field with 'Test Answer 42' on input >> nth=10
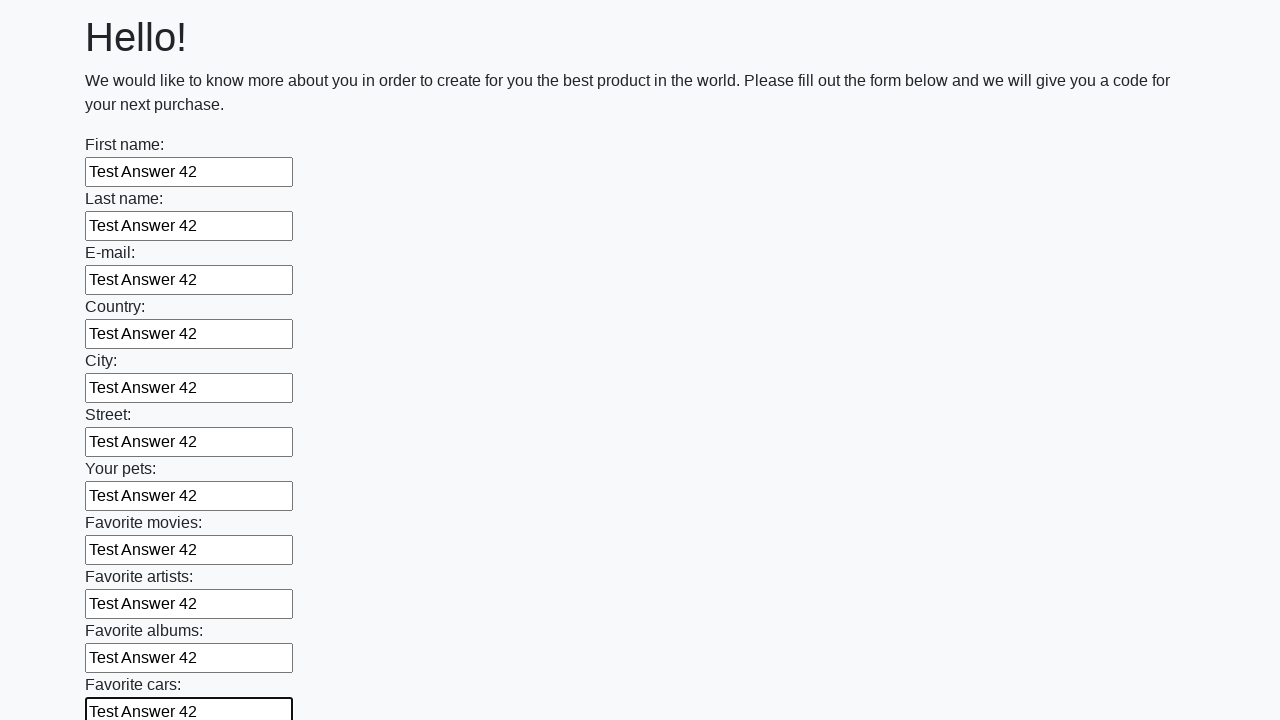

Filled an input field with 'Test Answer 42' on input >> nth=11
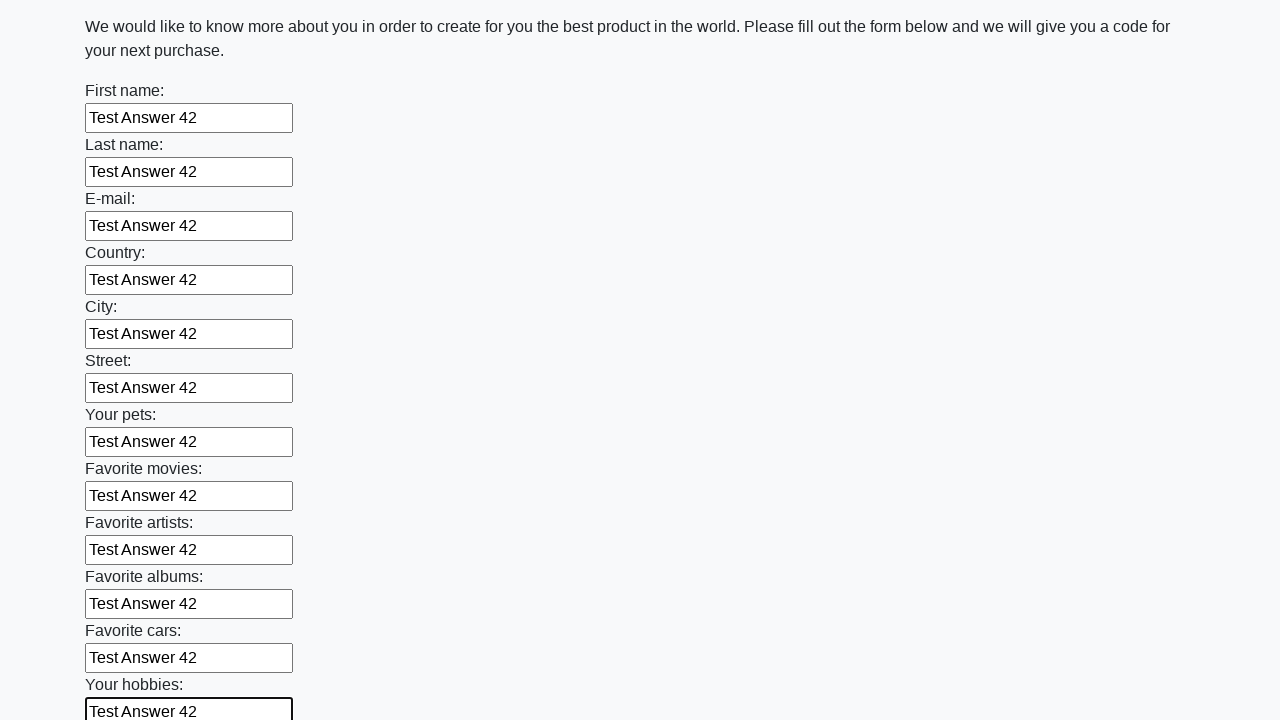

Filled an input field with 'Test Answer 42' on input >> nth=12
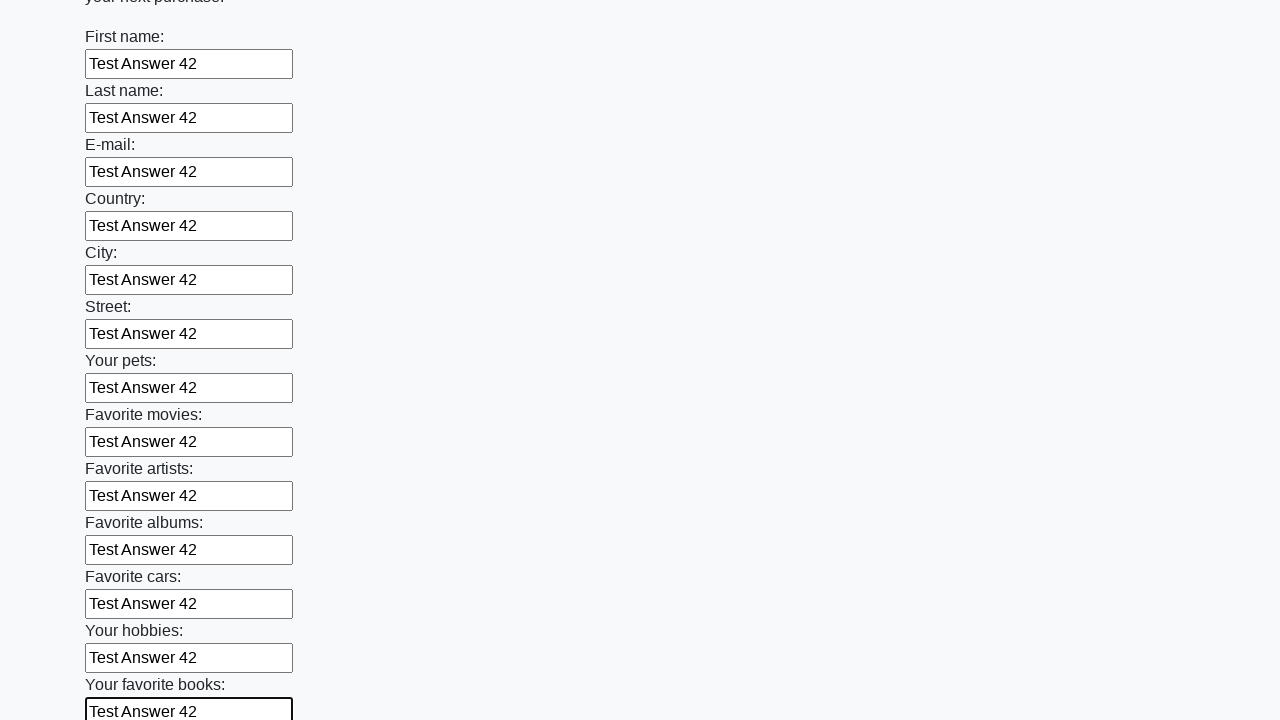

Filled an input field with 'Test Answer 42' on input >> nth=13
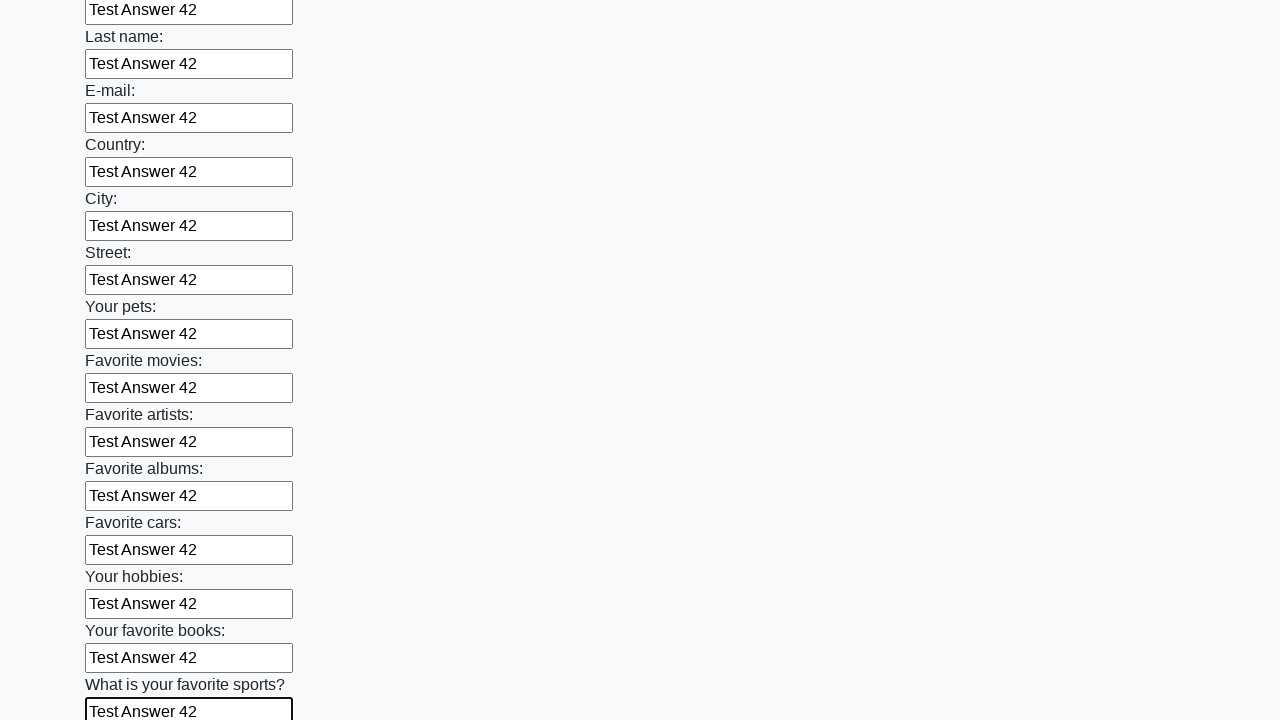

Filled an input field with 'Test Answer 42' on input >> nth=14
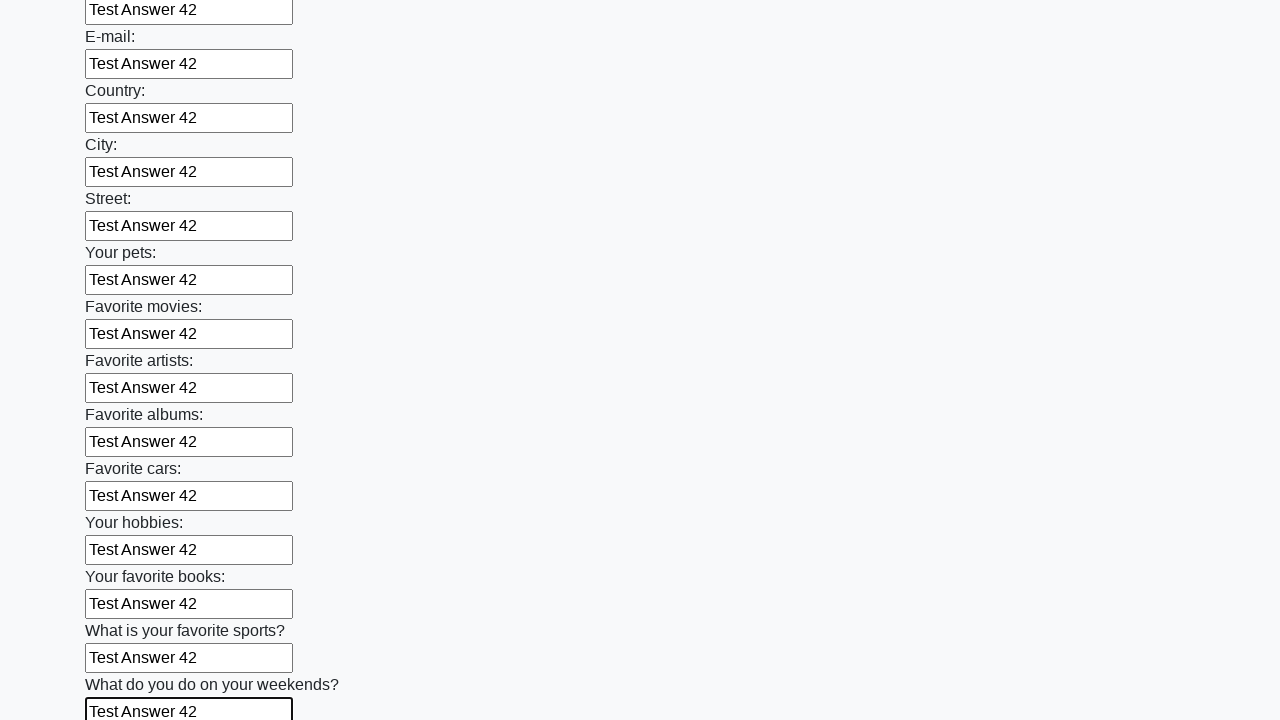

Filled an input field with 'Test Answer 42' on input >> nth=15
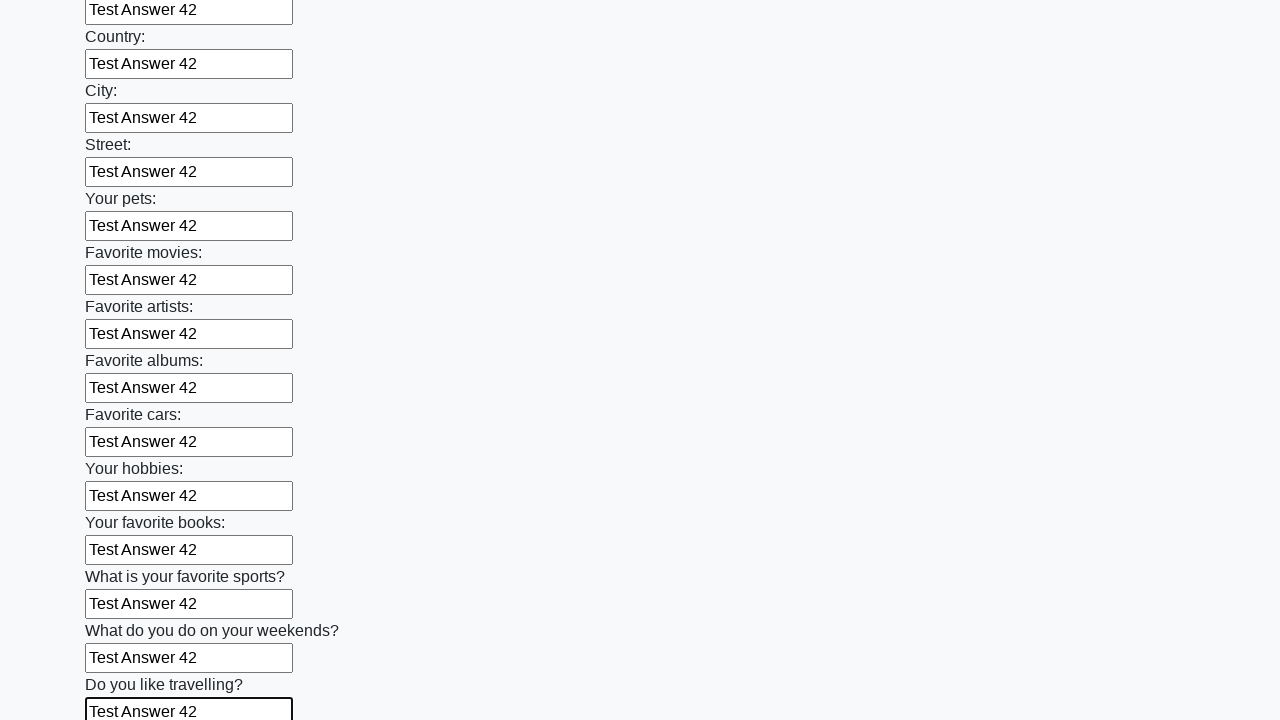

Filled an input field with 'Test Answer 42' on input >> nth=16
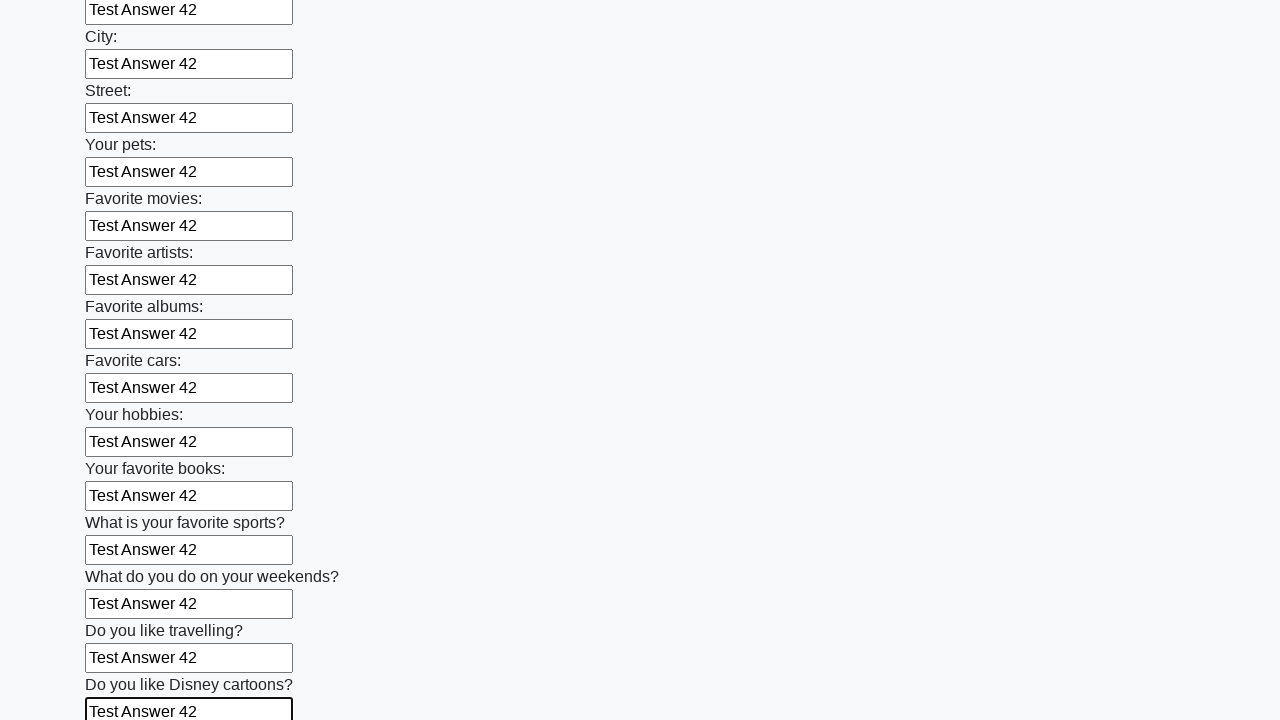

Filled an input field with 'Test Answer 42' on input >> nth=17
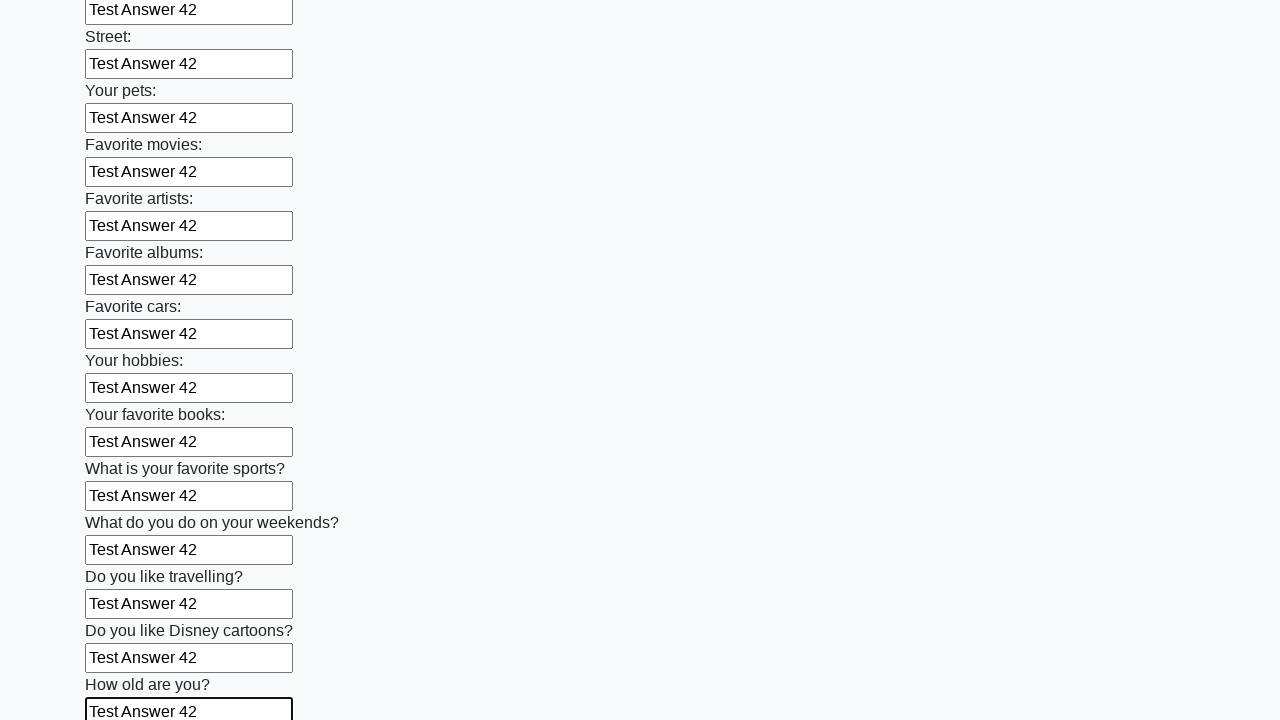

Filled an input field with 'Test Answer 42' on input >> nth=18
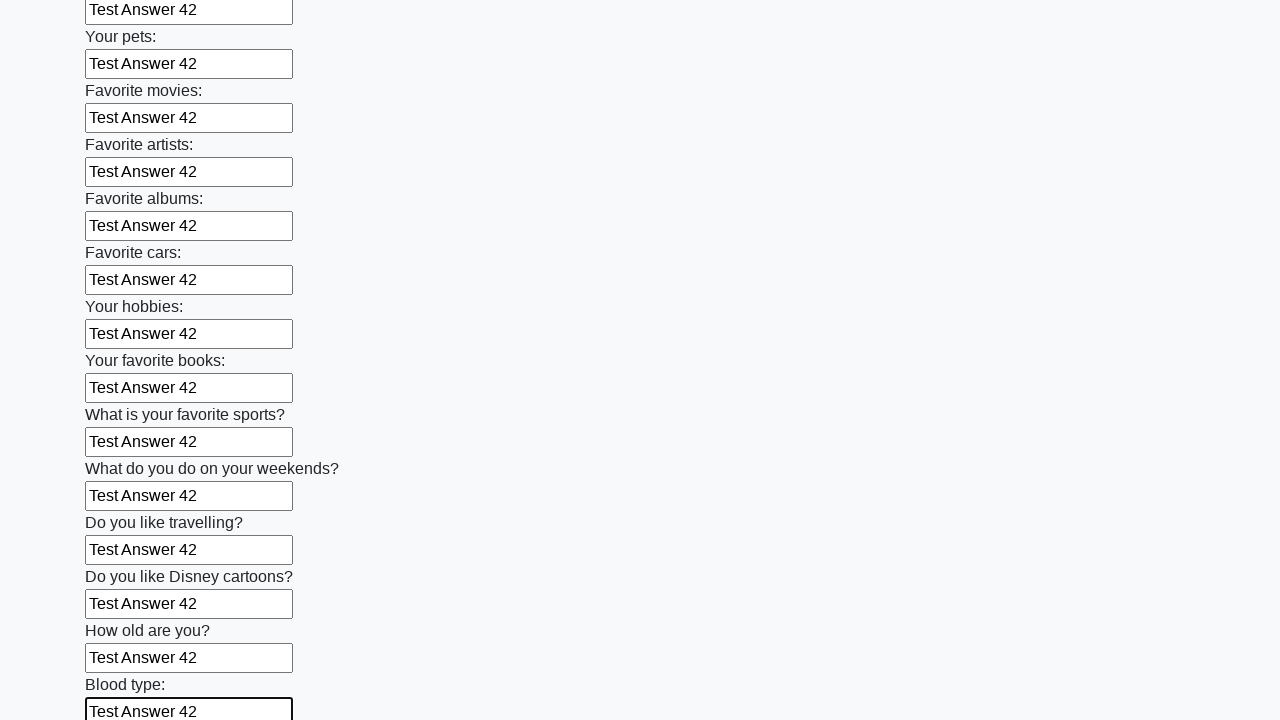

Filled an input field with 'Test Answer 42' on input >> nth=19
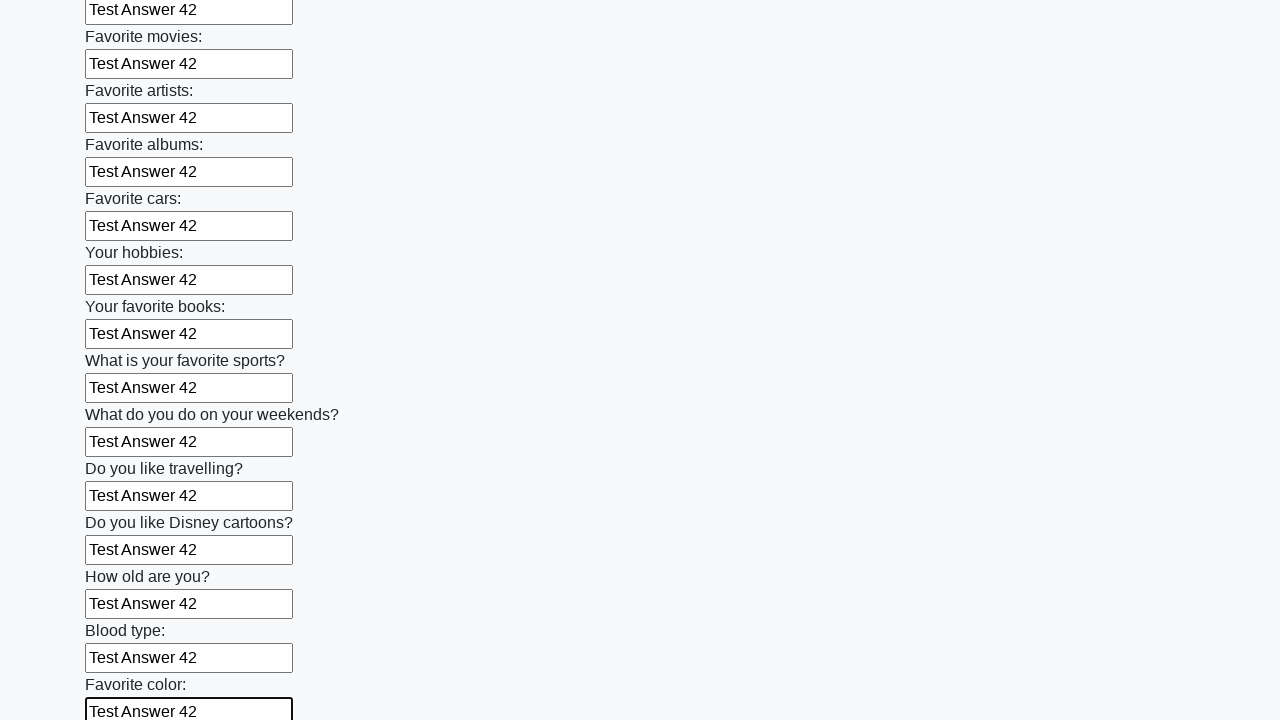

Filled an input field with 'Test Answer 42' on input >> nth=20
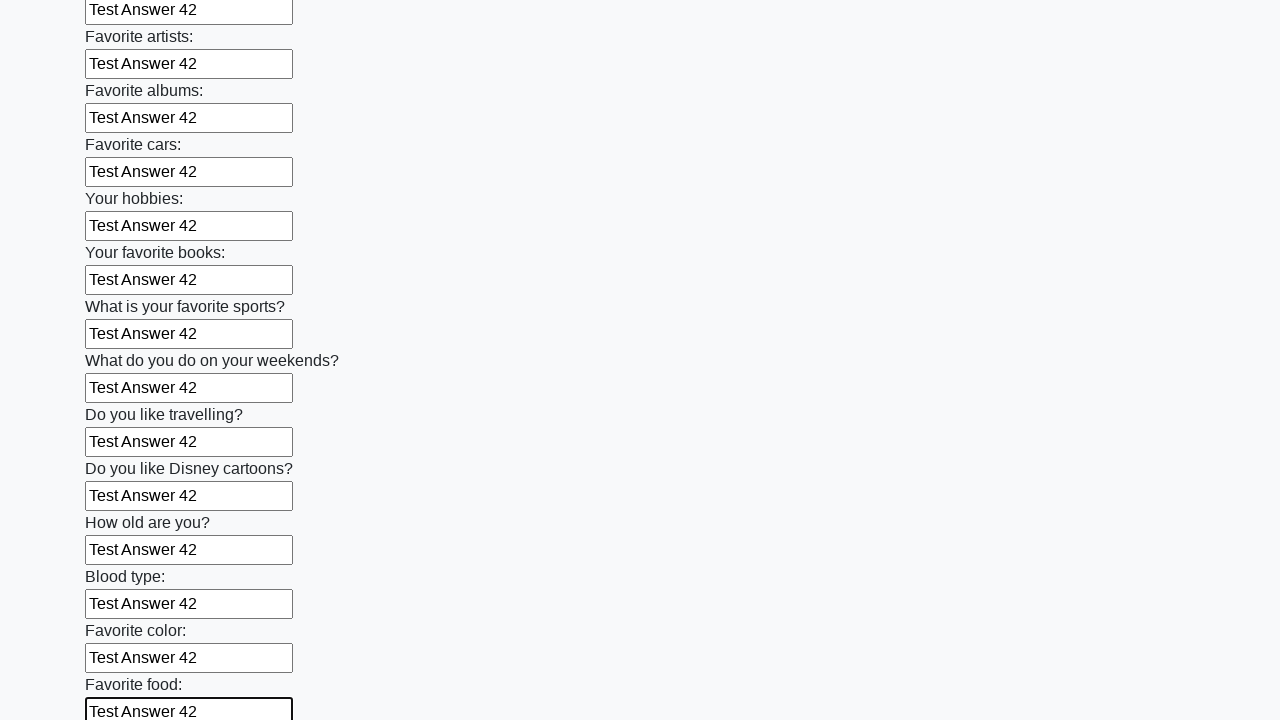

Filled an input field with 'Test Answer 42' on input >> nth=21
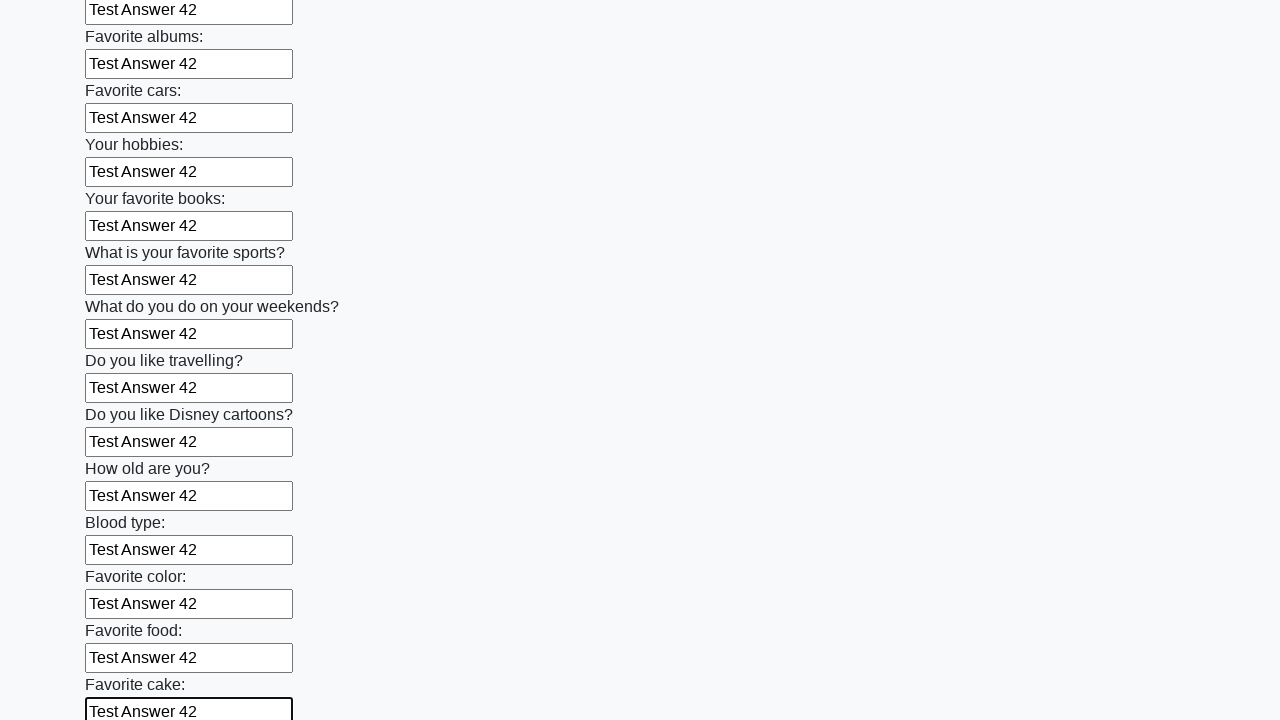

Filled an input field with 'Test Answer 42' on input >> nth=22
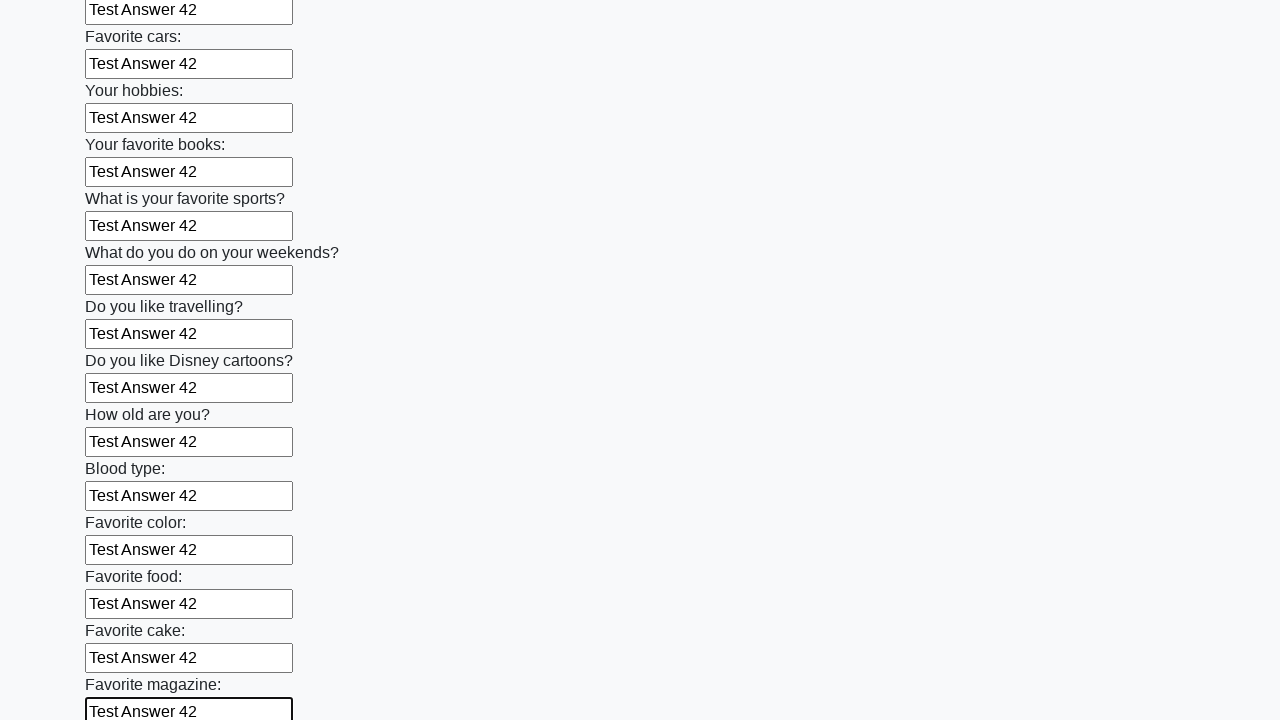

Filled an input field with 'Test Answer 42' on input >> nth=23
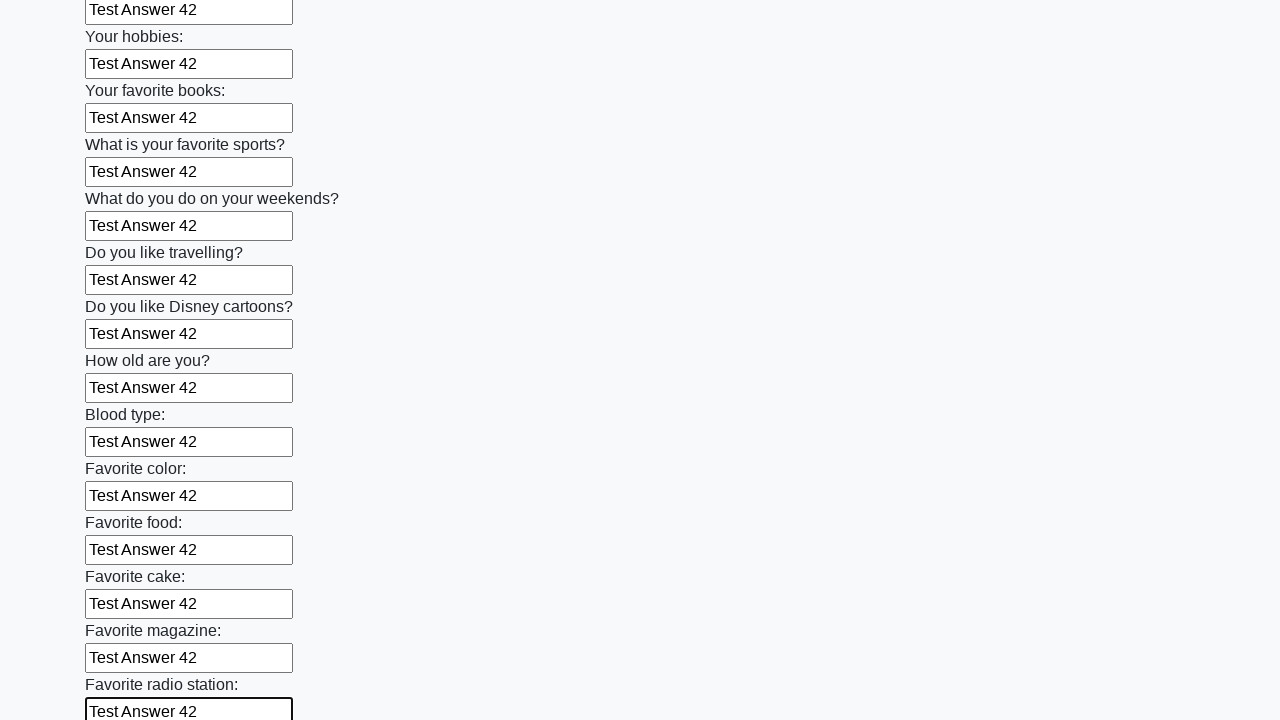

Filled an input field with 'Test Answer 42' on input >> nth=24
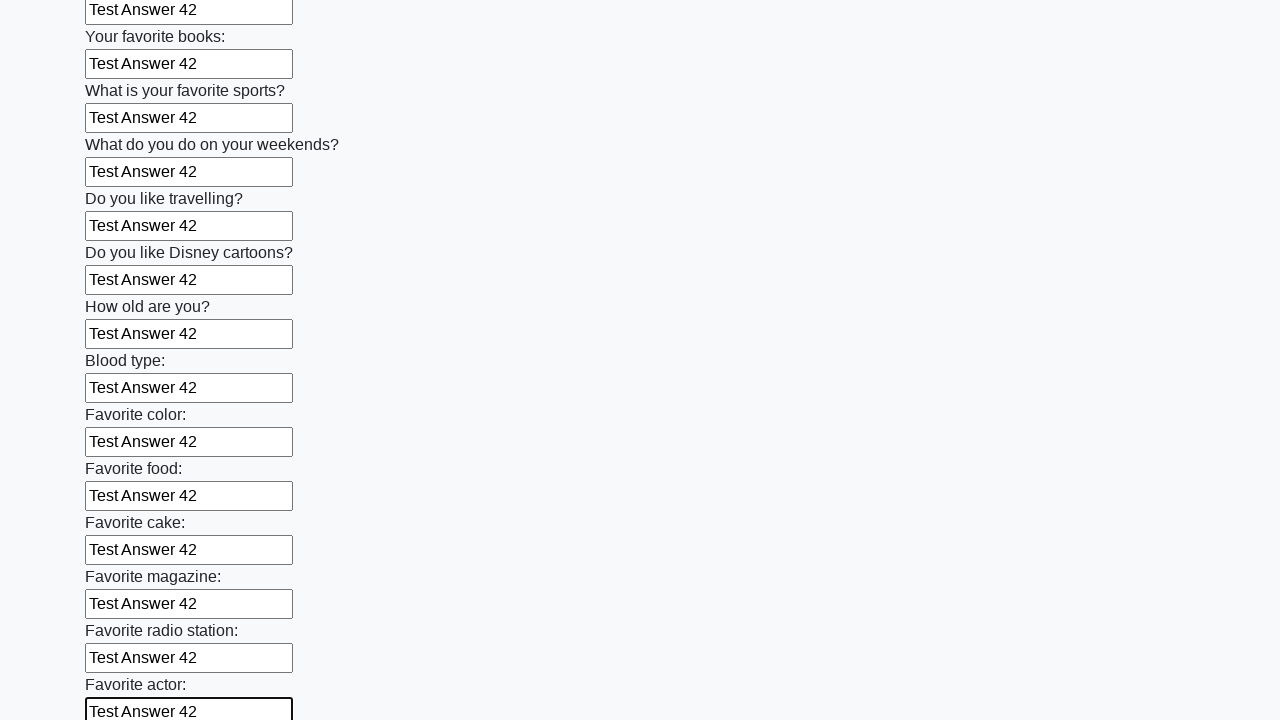

Filled an input field with 'Test Answer 42' on input >> nth=25
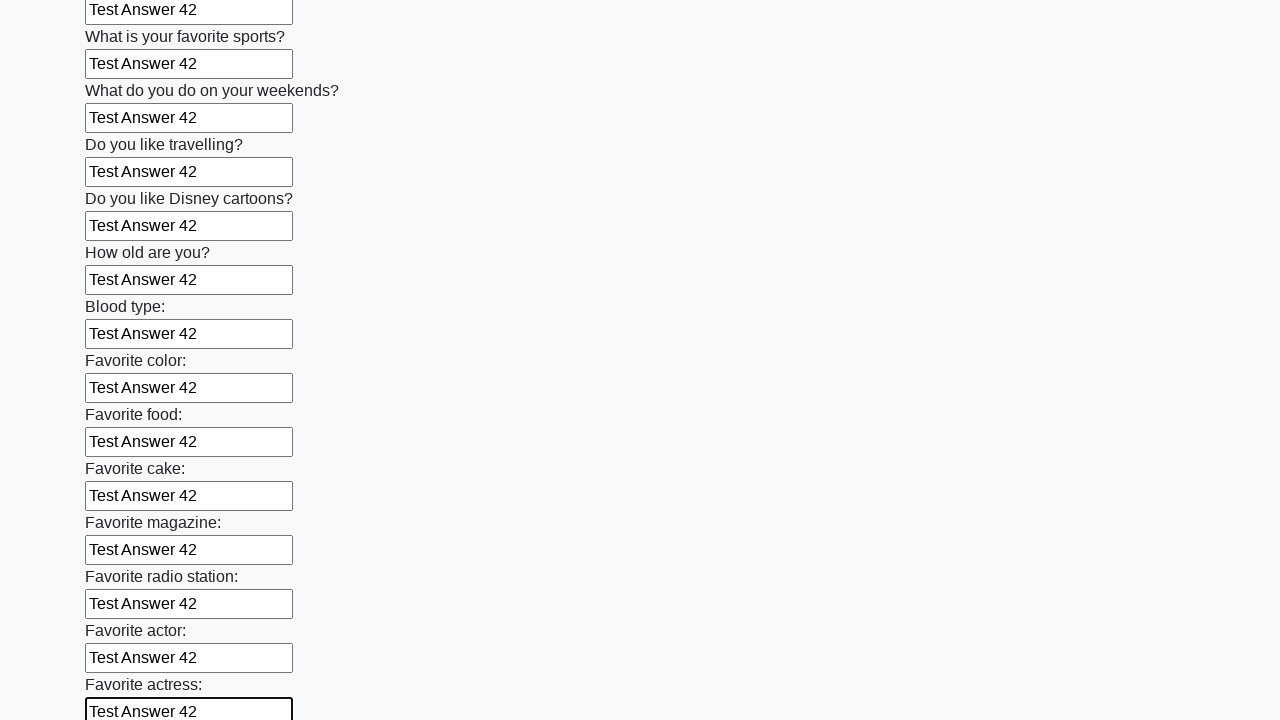

Filled an input field with 'Test Answer 42' on input >> nth=26
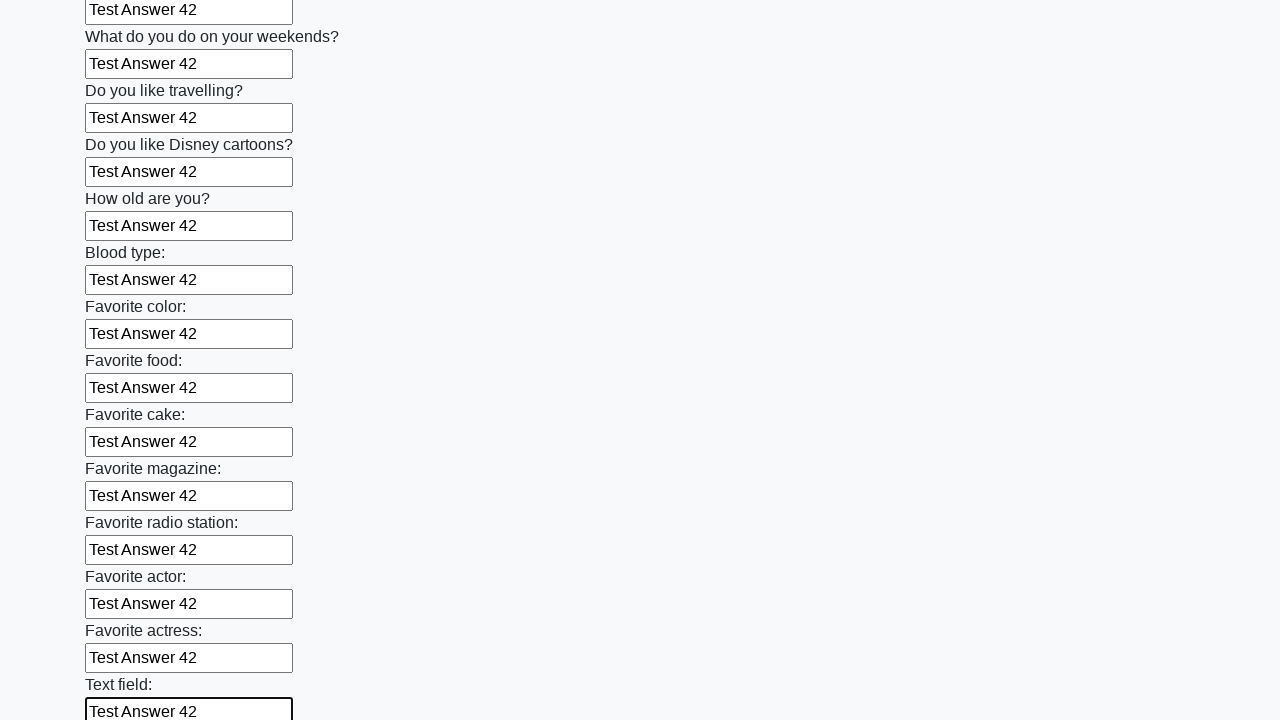

Filled an input field with 'Test Answer 42' on input >> nth=27
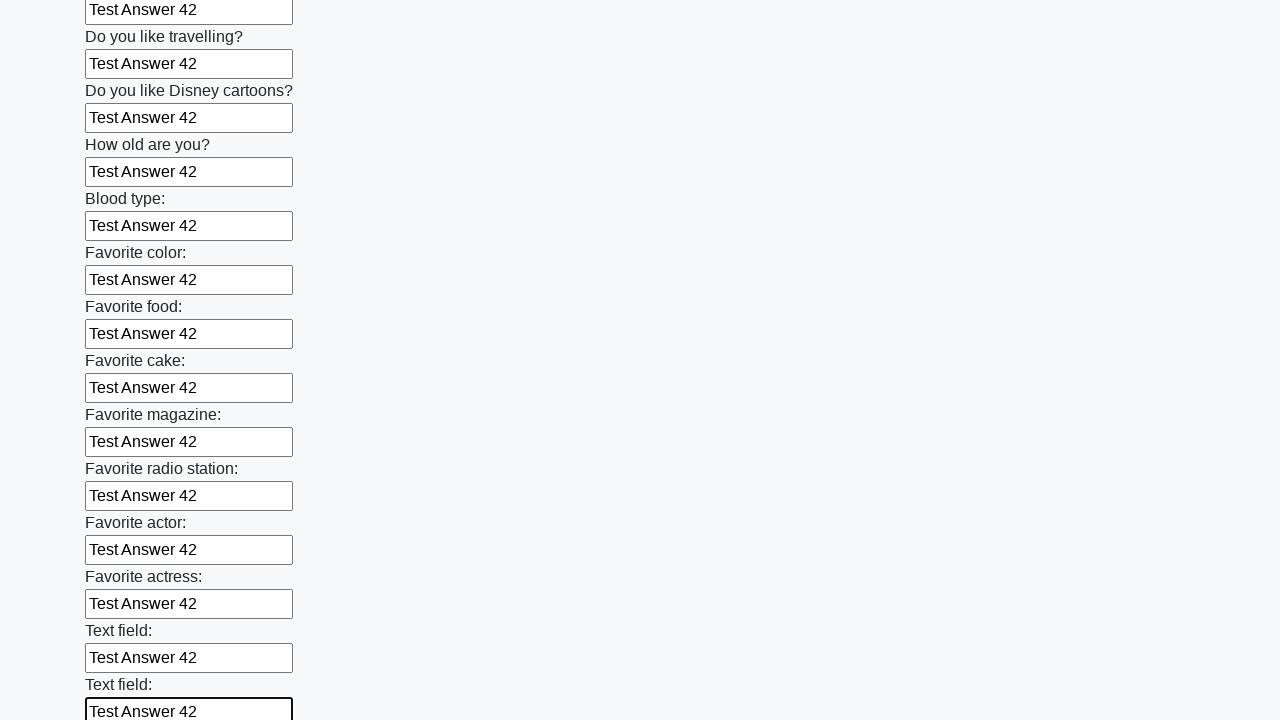

Filled an input field with 'Test Answer 42' on input >> nth=28
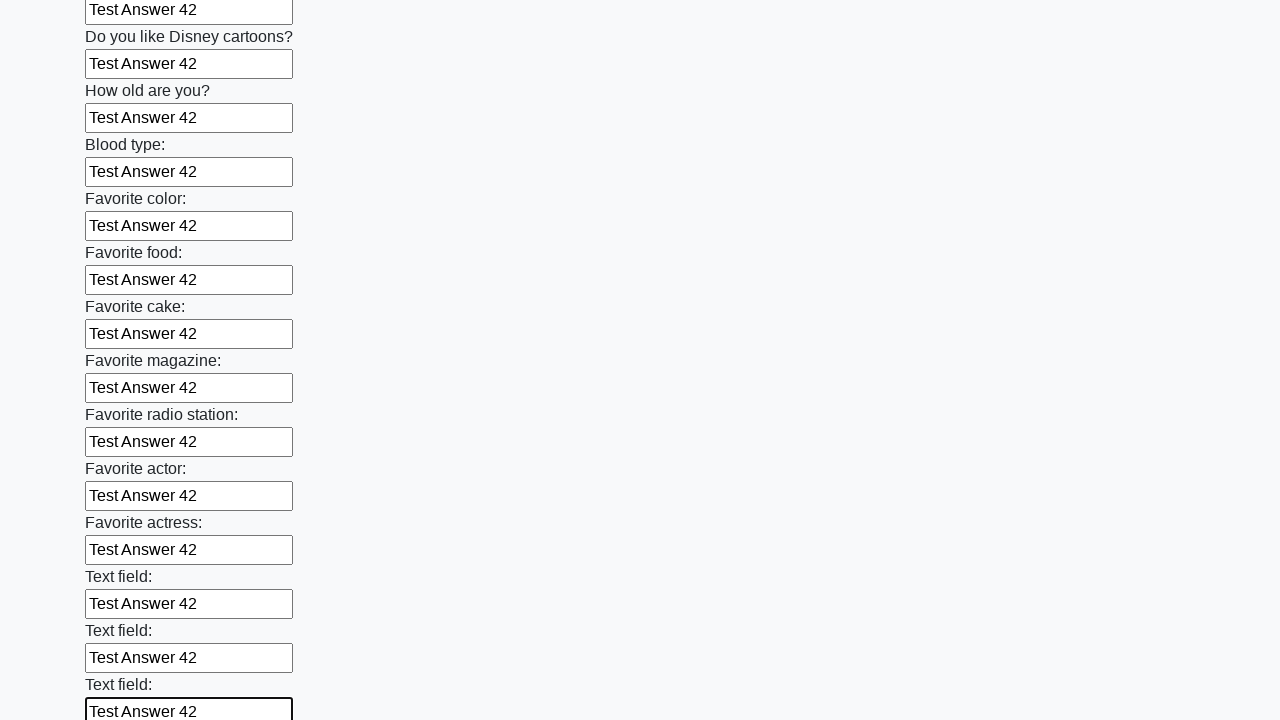

Filled an input field with 'Test Answer 42' on input >> nth=29
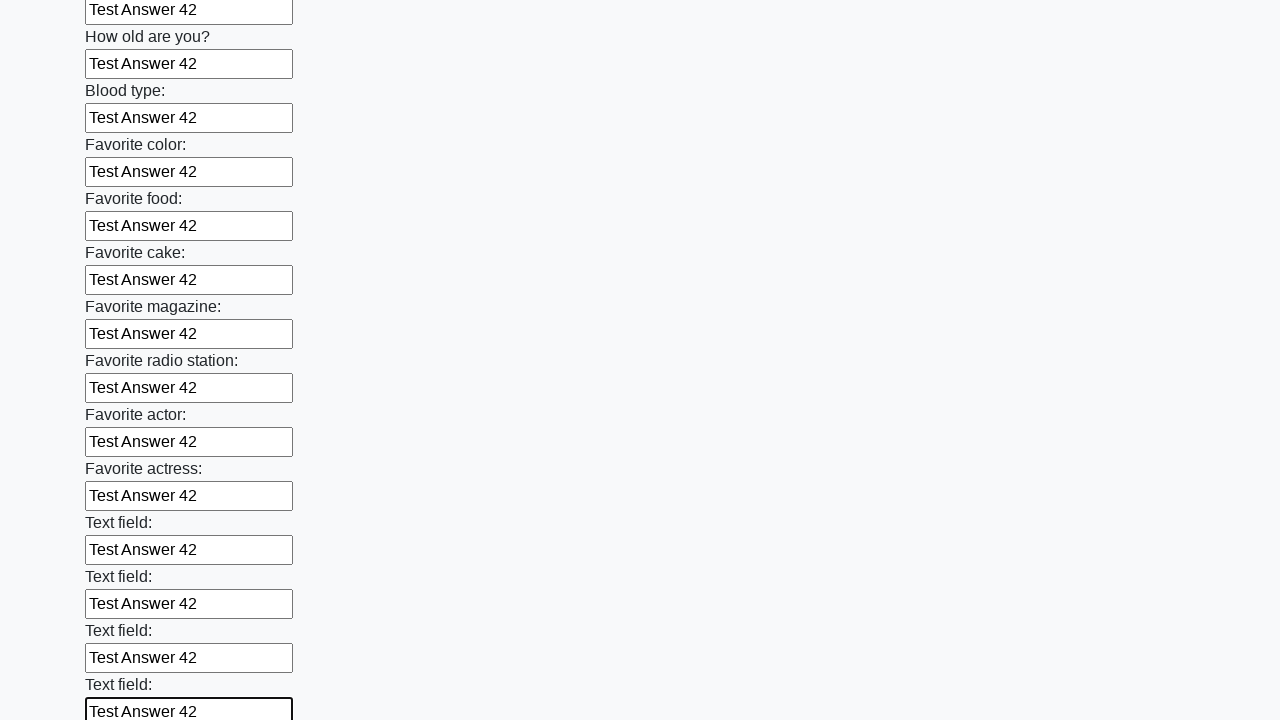

Filled an input field with 'Test Answer 42' on input >> nth=30
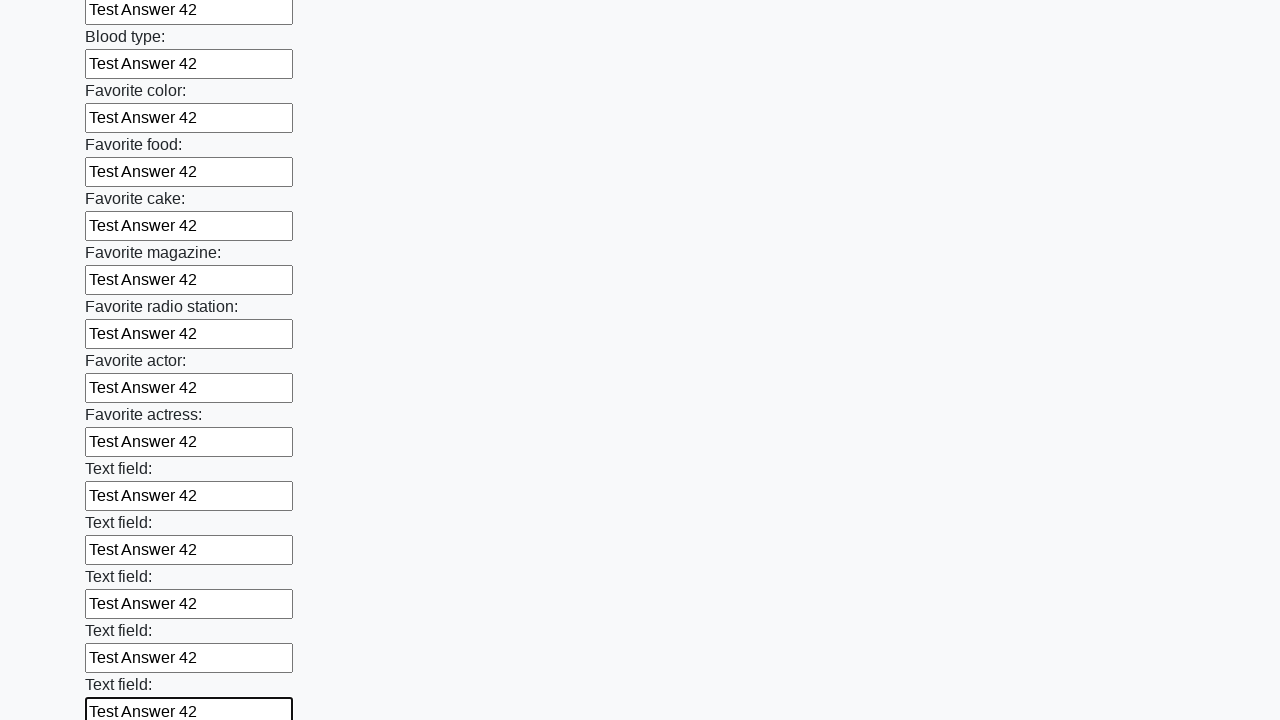

Filled an input field with 'Test Answer 42' on input >> nth=31
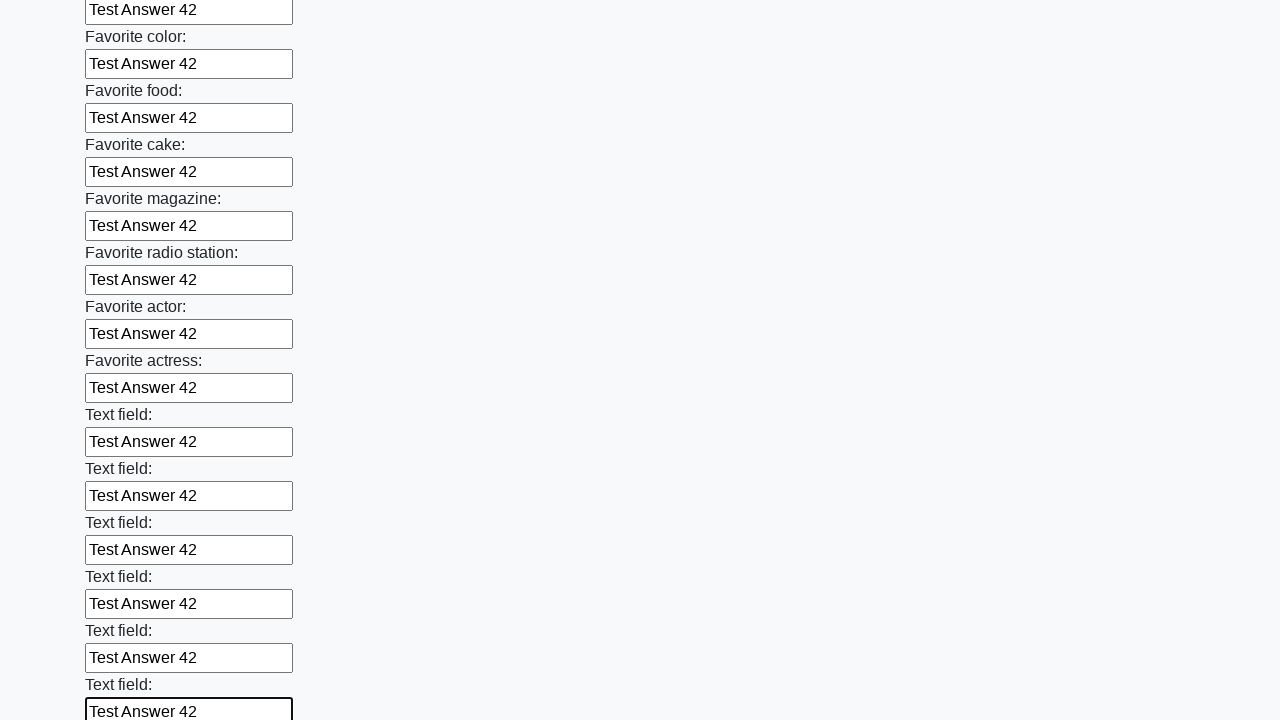

Filled an input field with 'Test Answer 42' on input >> nth=32
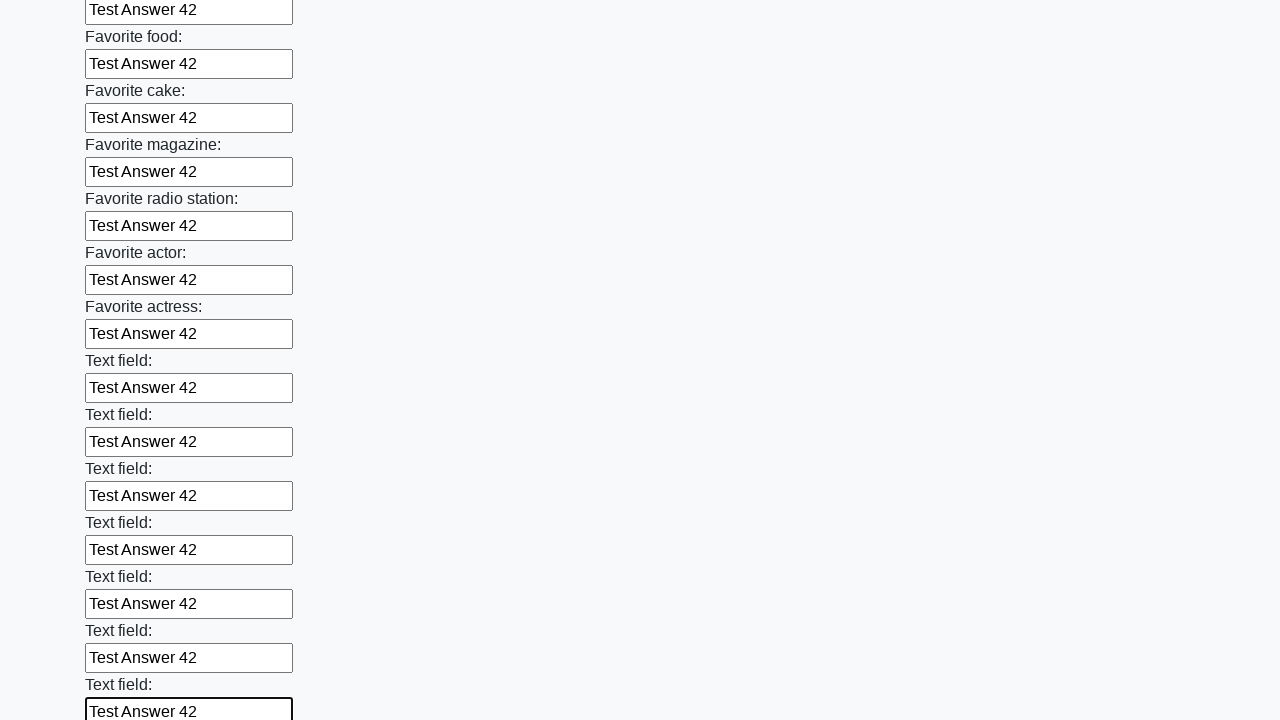

Filled an input field with 'Test Answer 42' on input >> nth=33
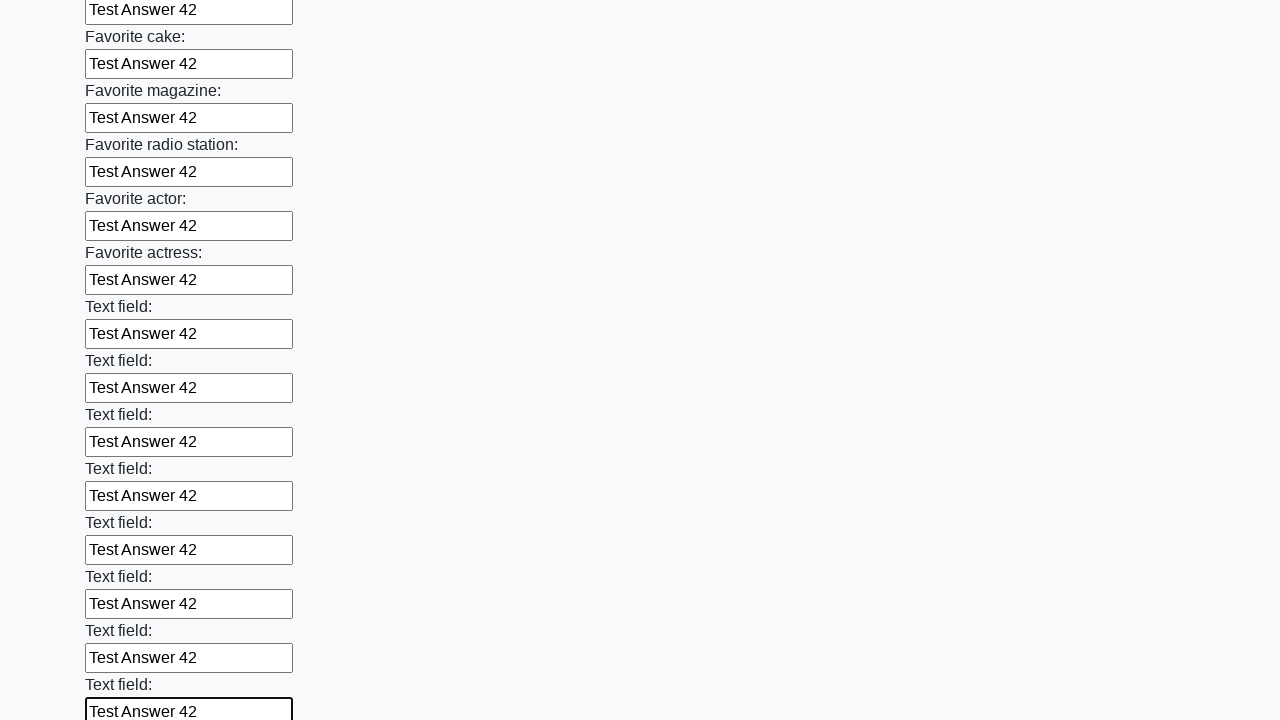

Filled an input field with 'Test Answer 42' on input >> nth=34
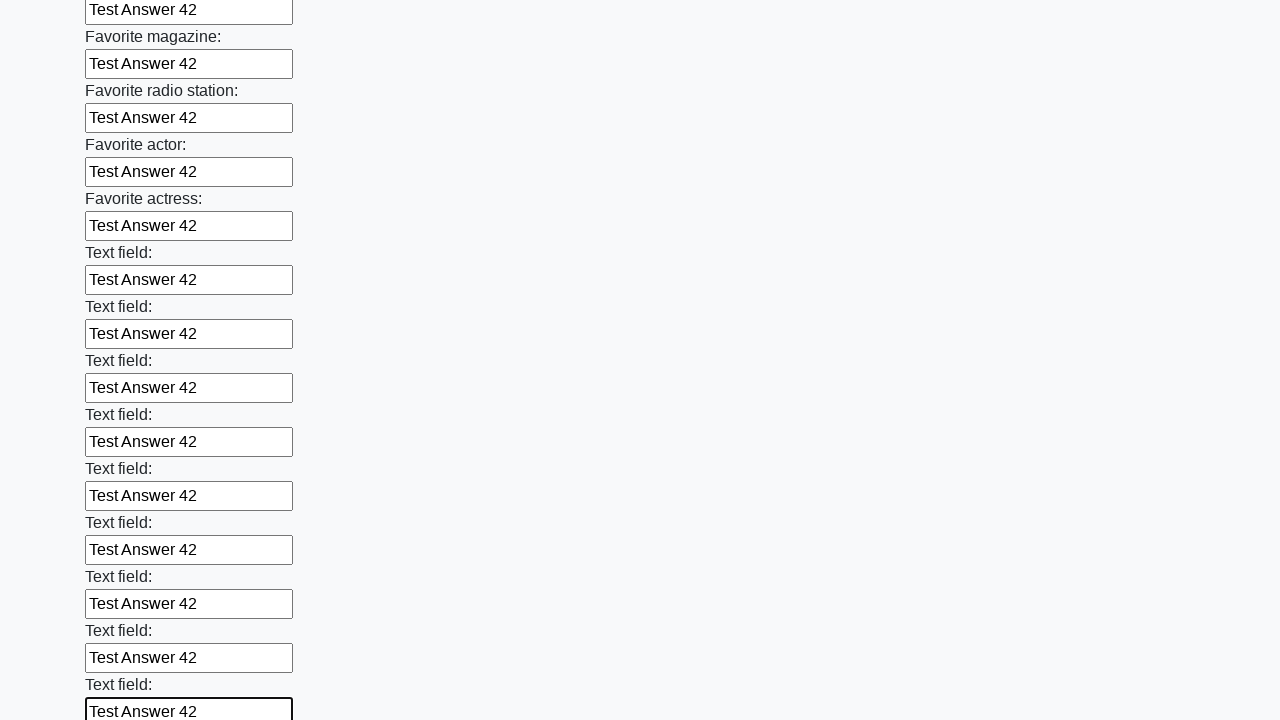

Filled an input field with 'Test Answer 42' on input >> nth=35
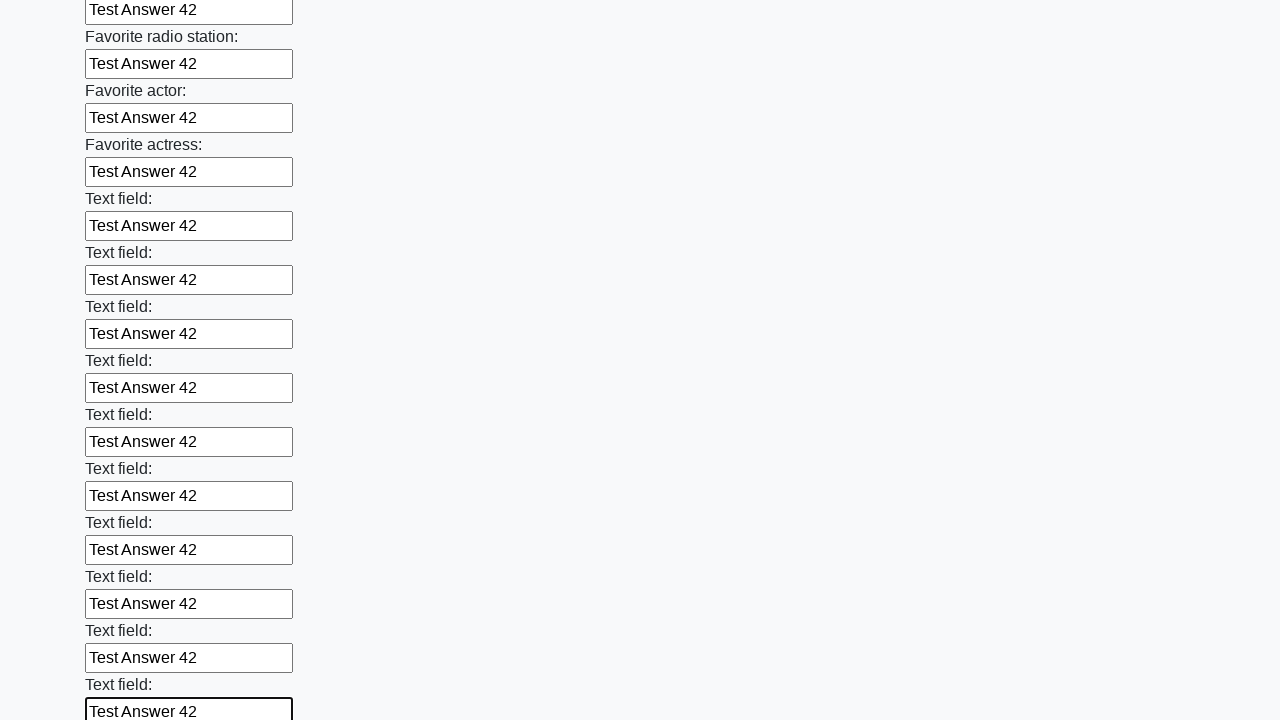

Filled an input field with 'Test Answer 42' on input >> nth=36
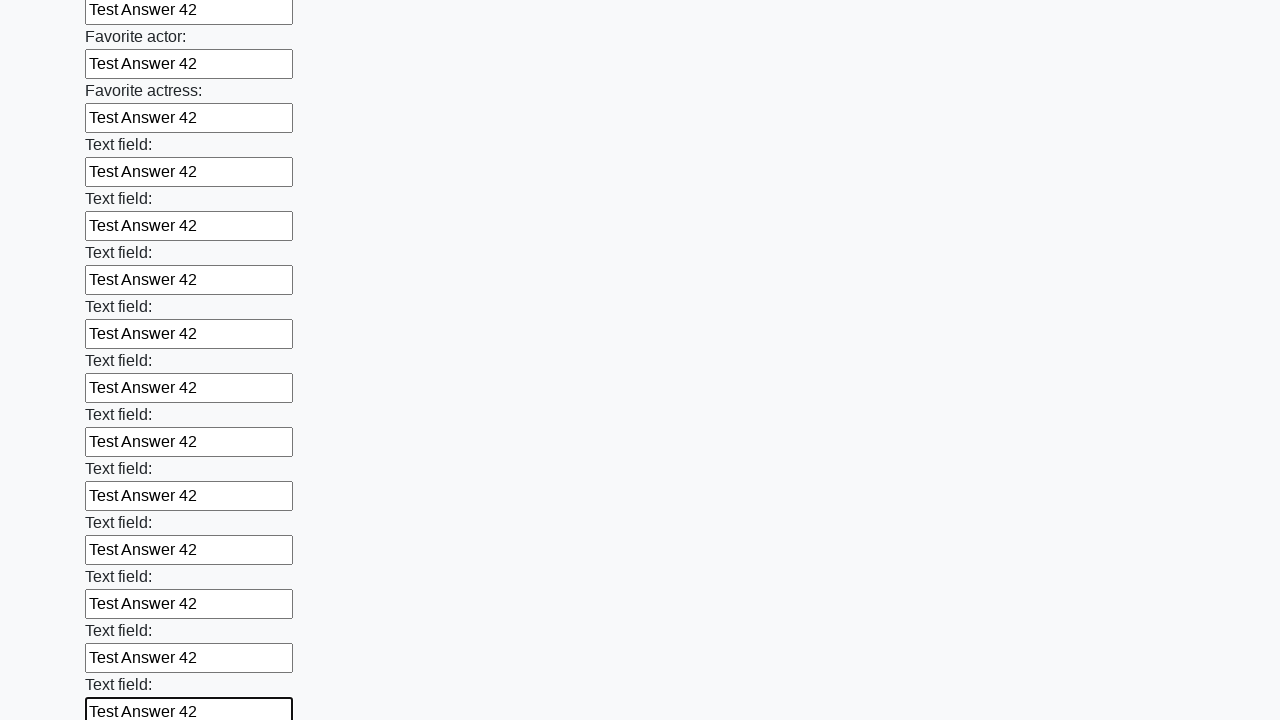

Filled an input field with 'Test Answer 42' on input >> nth=37
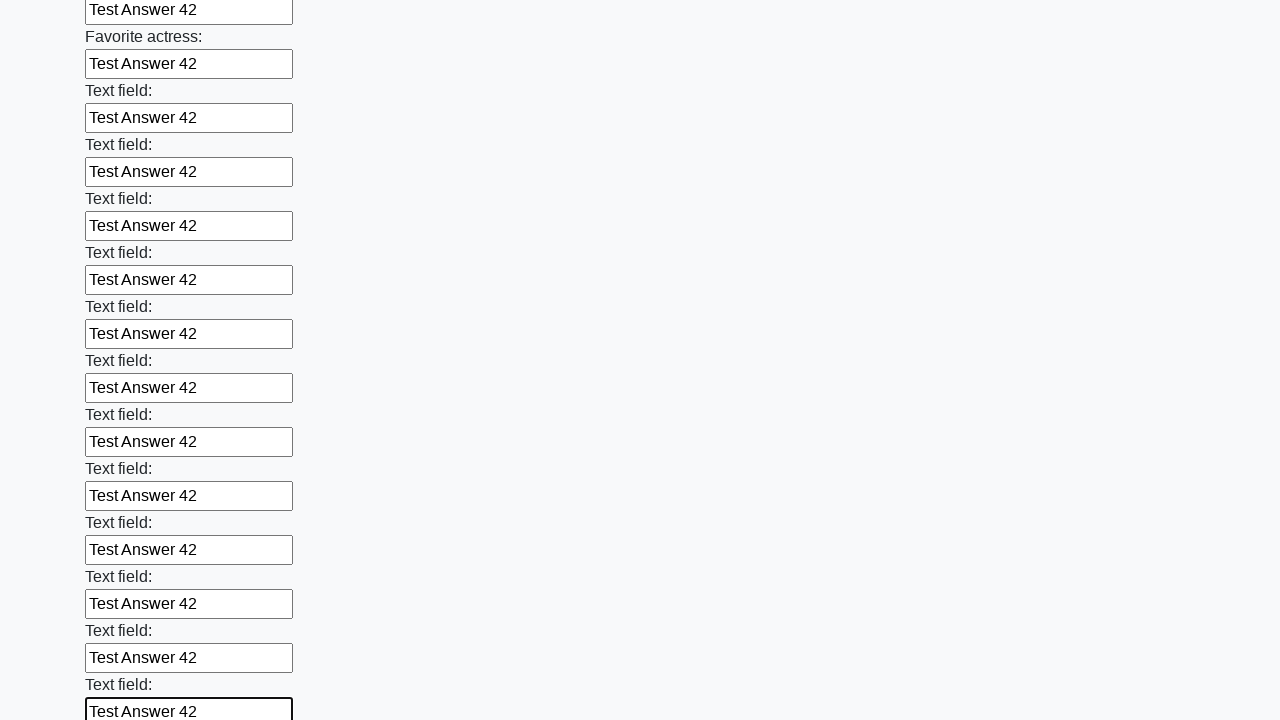

Filled an input field with 'Test Answer 42' on input >> nth=38
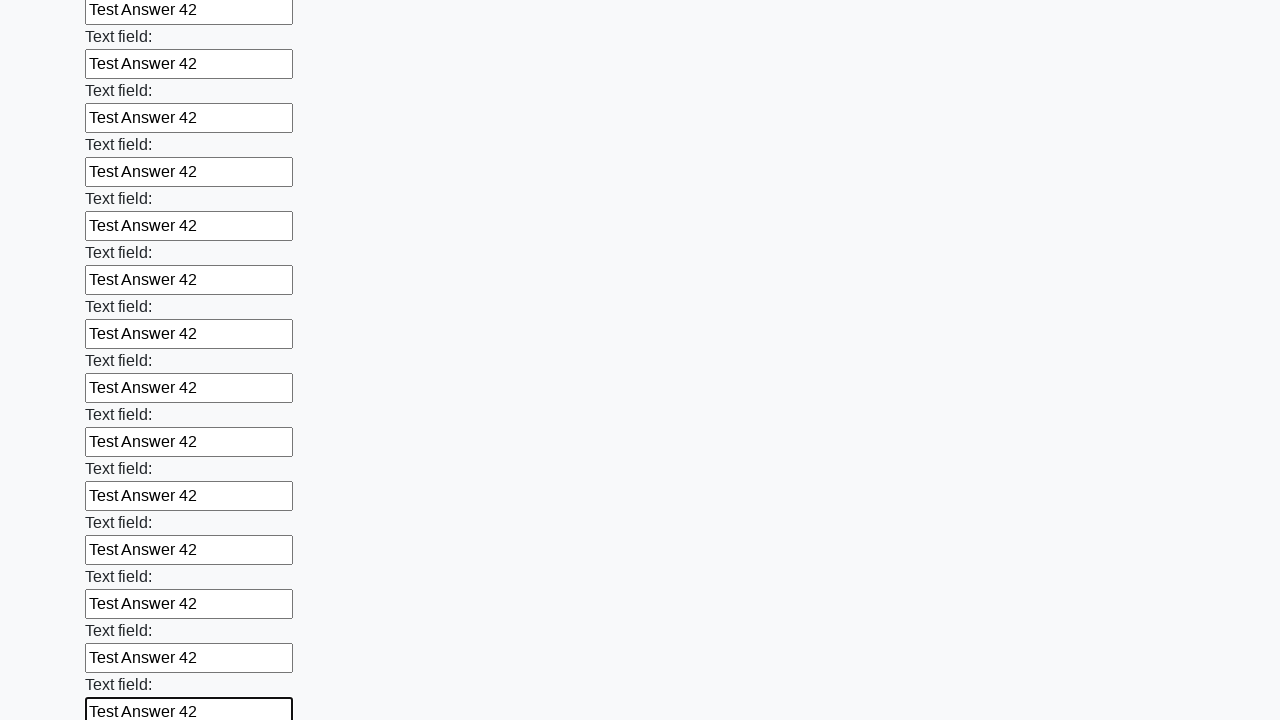

Filled an input field with 'Test Answer 42' on input >> nth=39
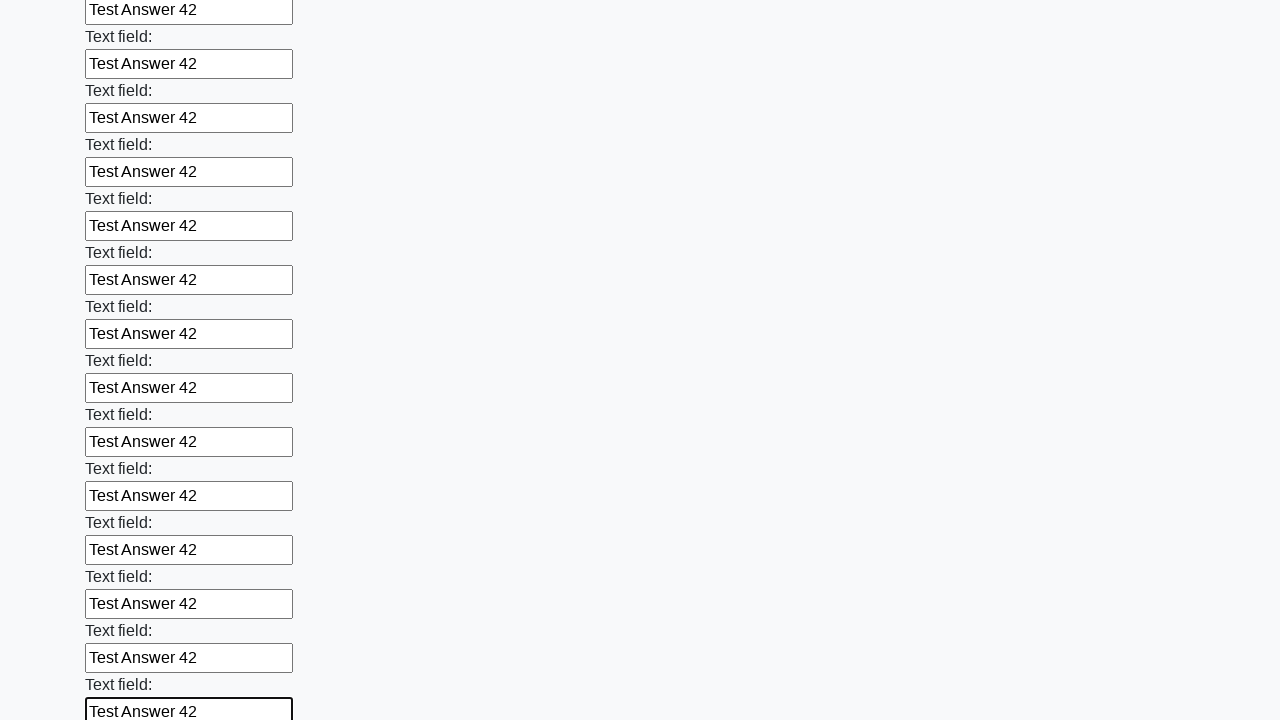

Filled an input field with 'Test Answer 42' on input >> nth=40
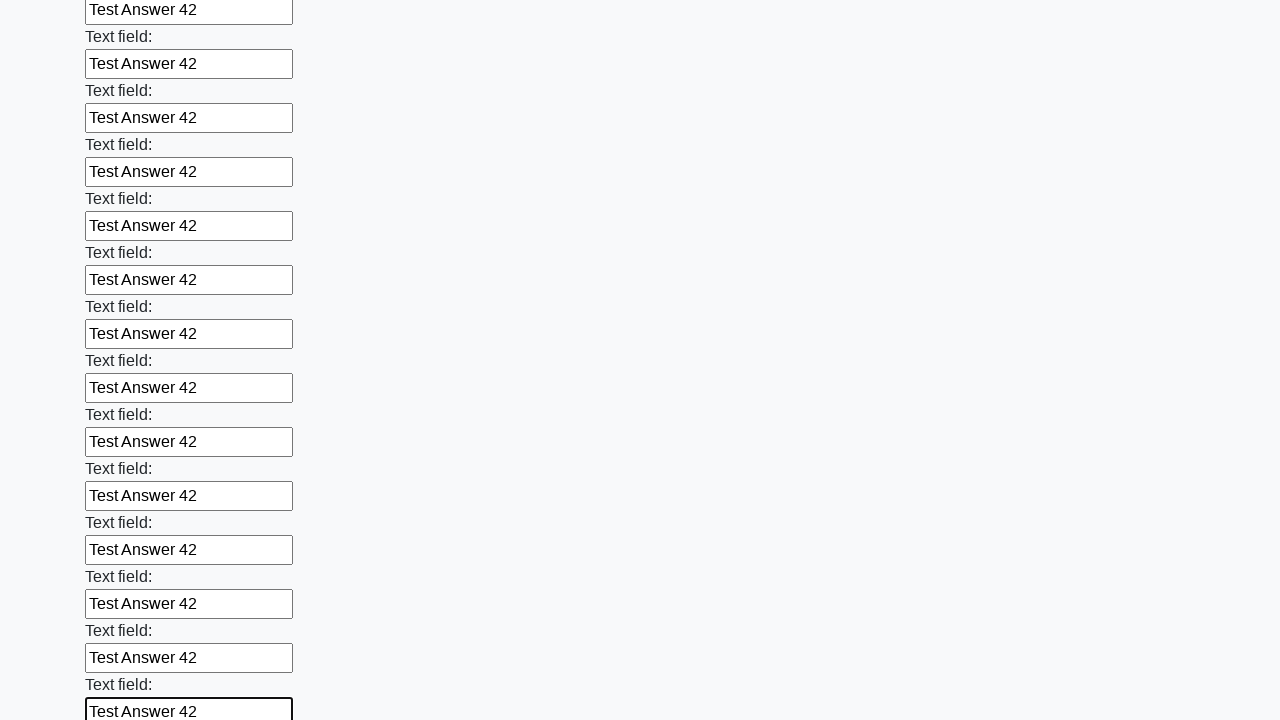

Filled an input field with 'Test Answer 42' on input >> nth=41
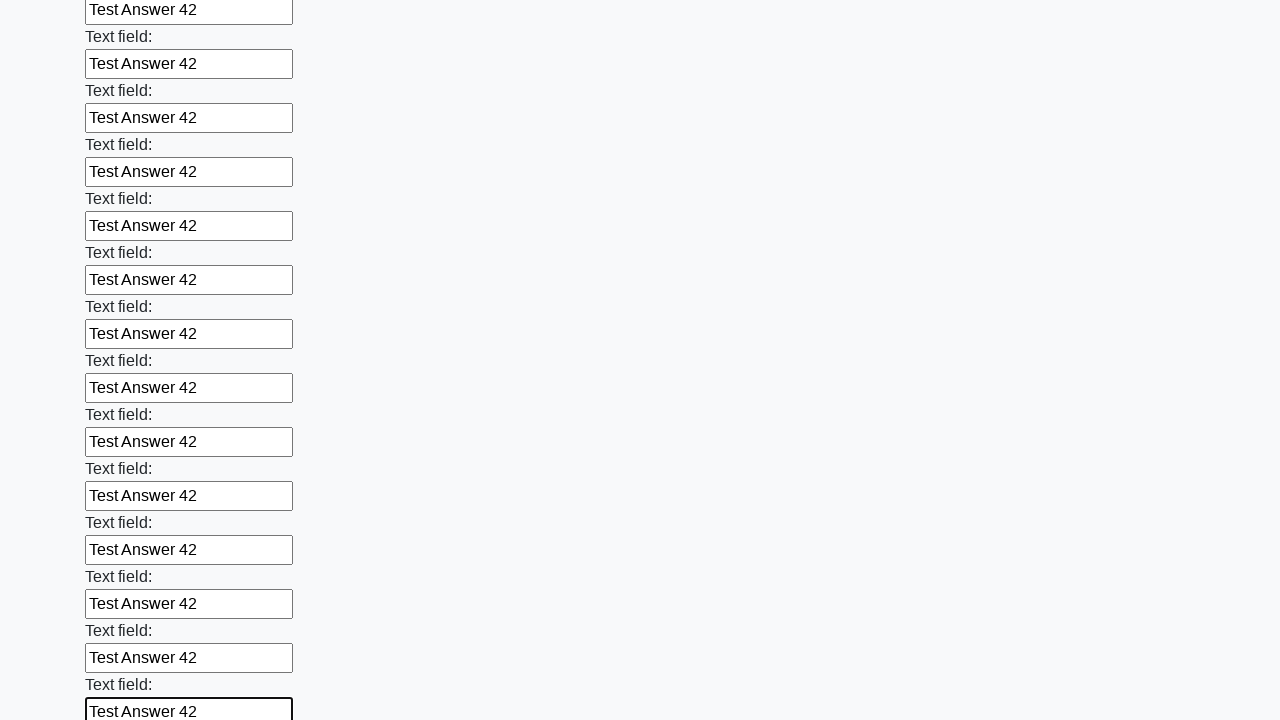

Filled an input field with 'Test Answer 42' on input >> nth=42
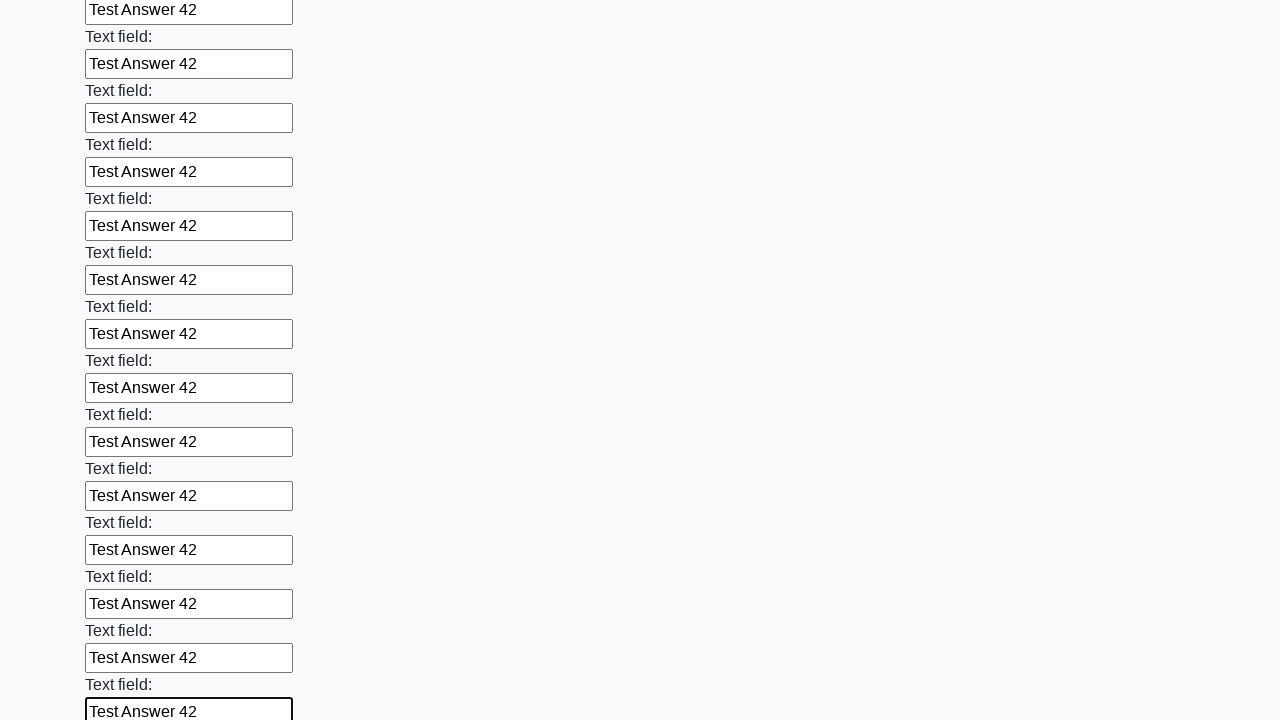

Filled an input field with 'Test Answer 42' on input >> nth=43
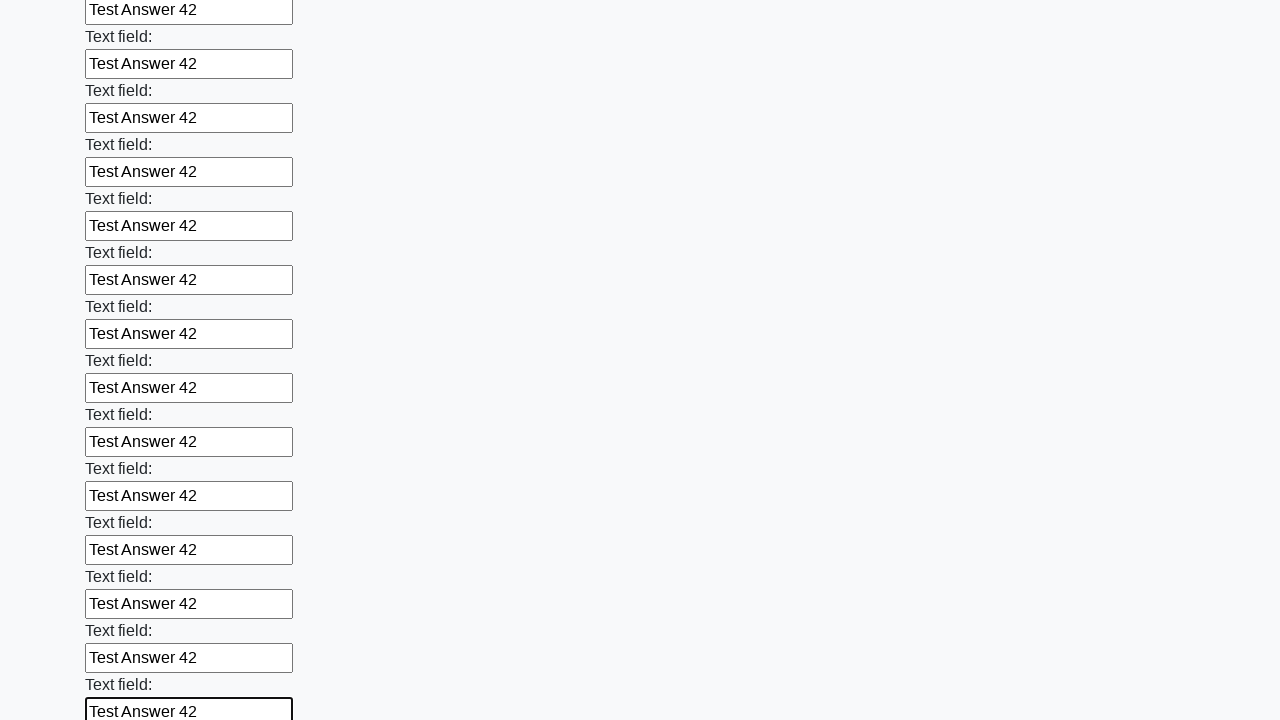

Filled an input field with 'Test Answer 42' on input >> nth=44
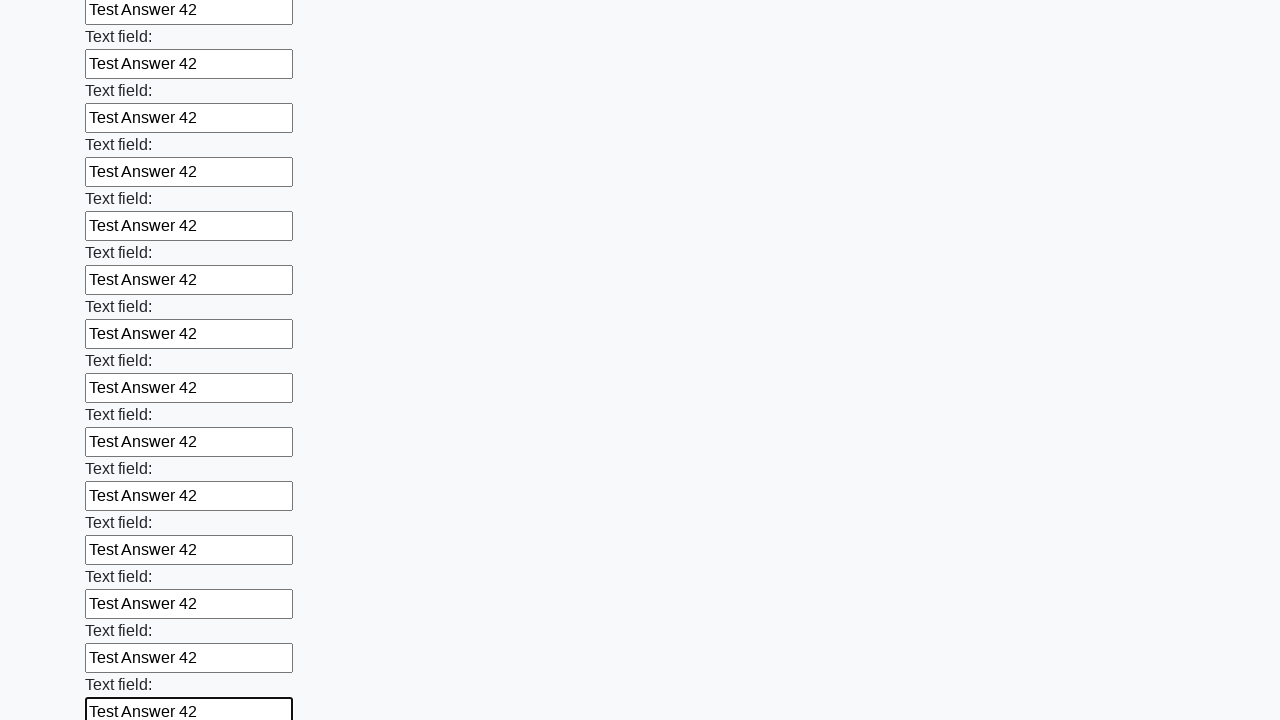

Filled an input field with 'Test Answer 42' on input >> nth=45
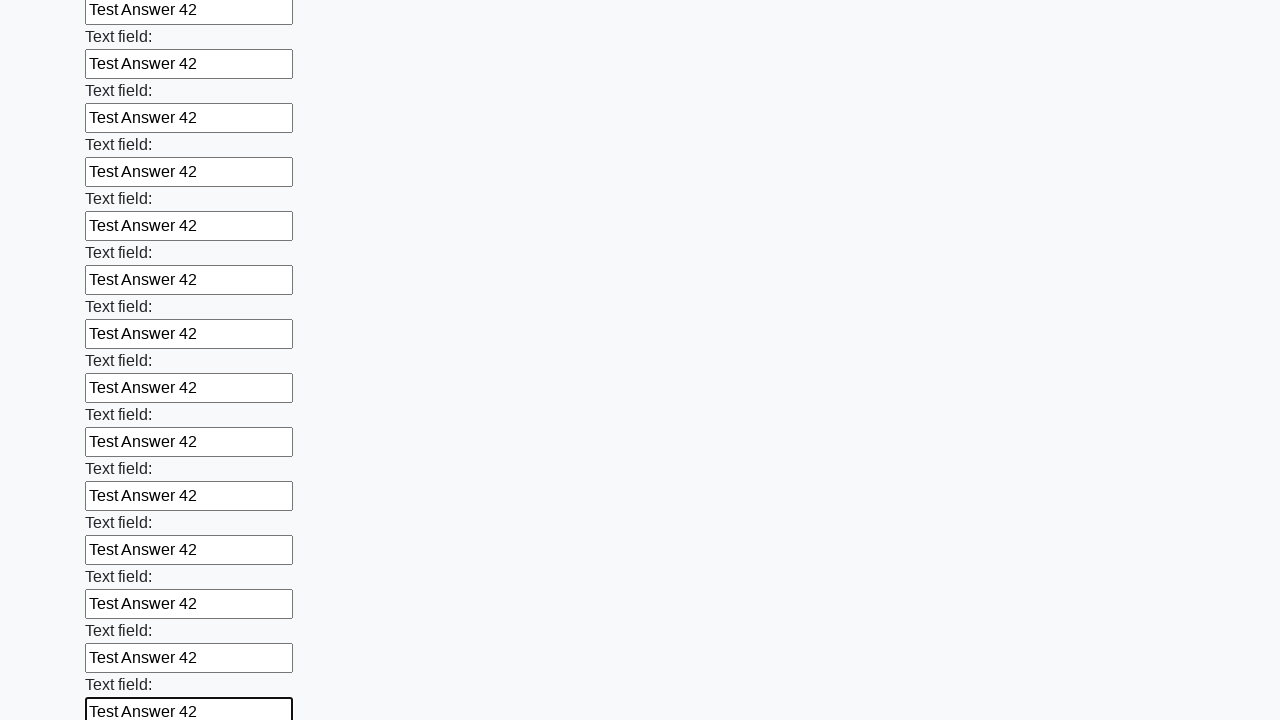

Filled an input field with 'Test Answer 42' on input >> nth=46
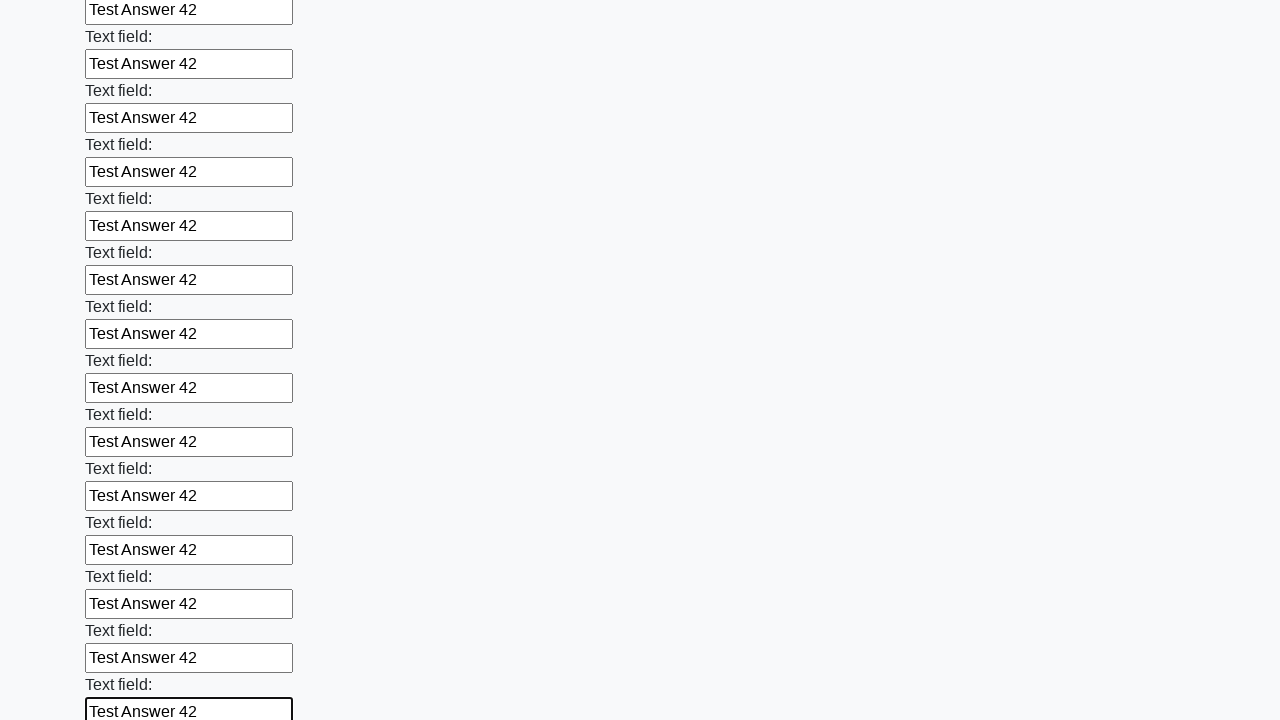

Filled an input field with 'Test Answer 42' on input >> nth=47
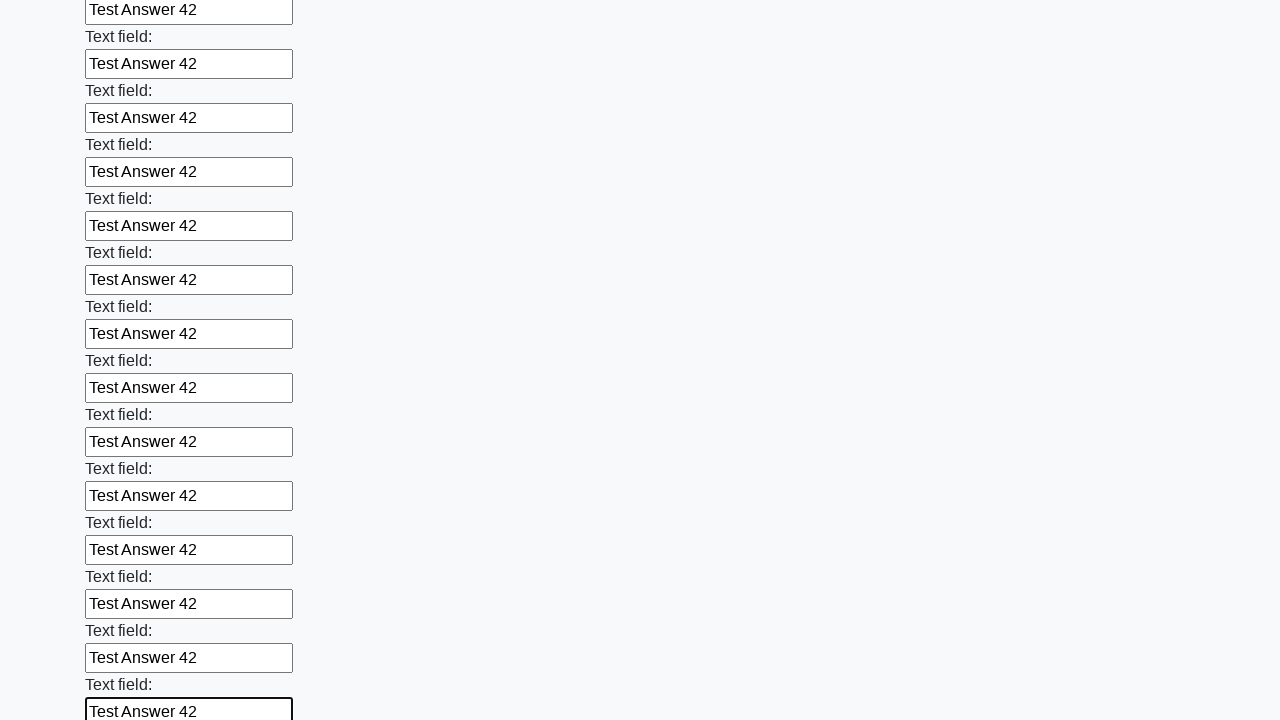

Filled an input field with 'Test Answer 42' on input >> nth=48
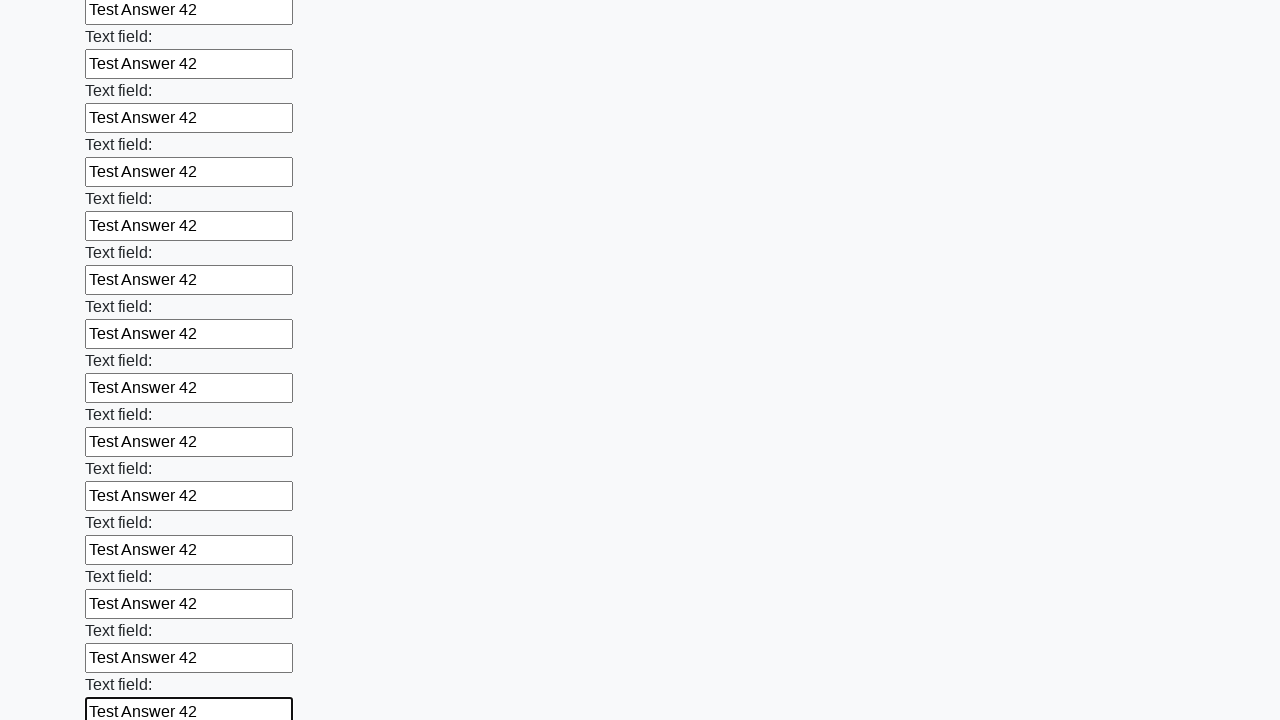

Filled an input field with 'Test Answer 42' on input >> nth=49
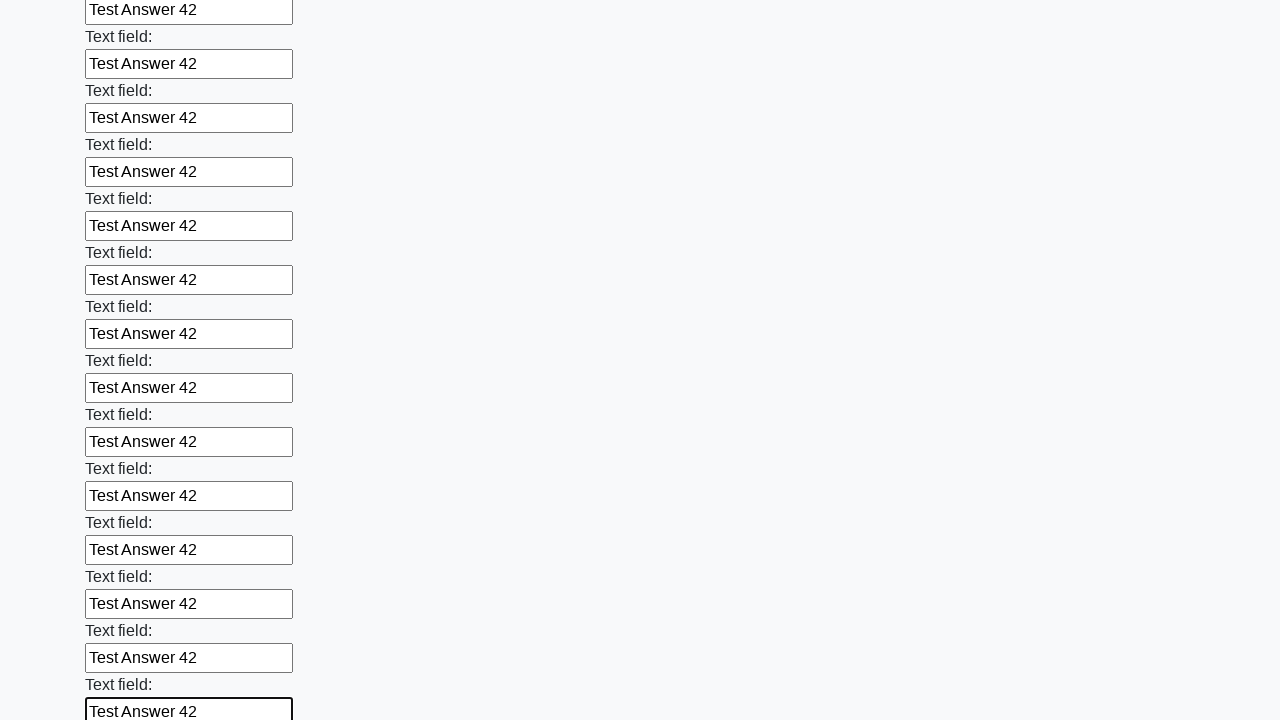

Filled an input field with 'Test Answer 42' on input >> nth=50
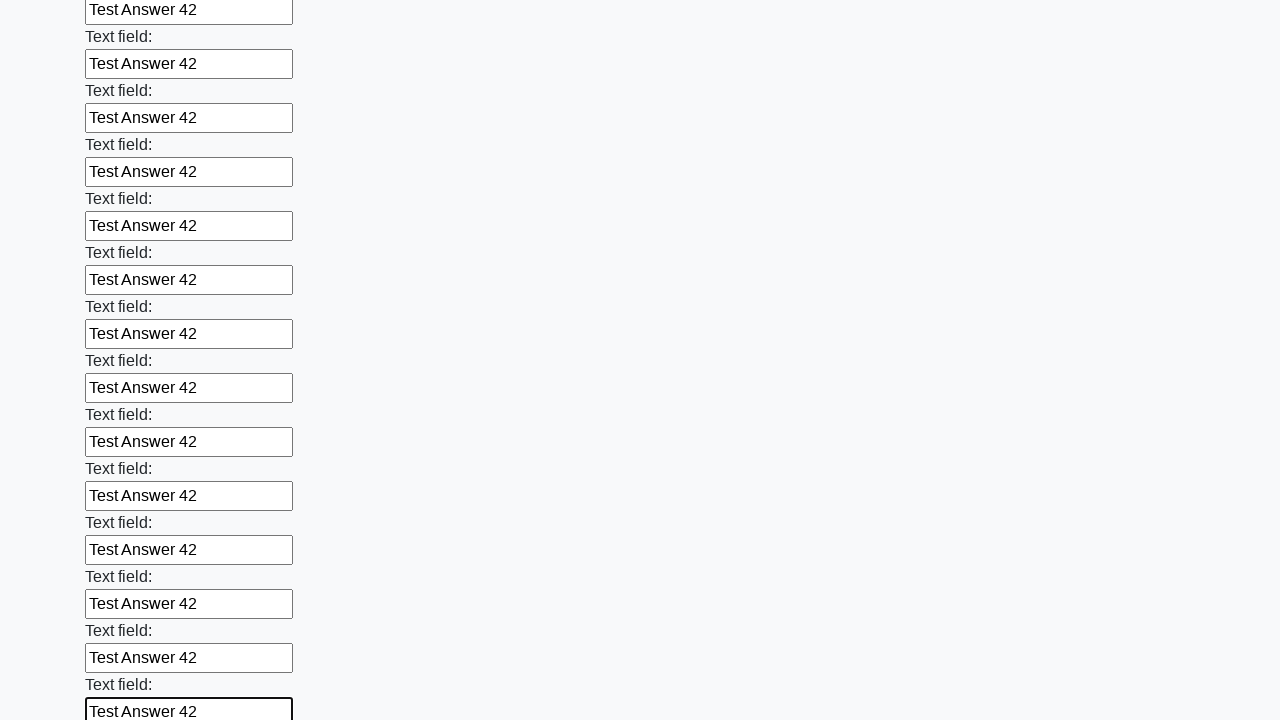

Filled an input field with 'Test Answer 42' on input >> nth=51
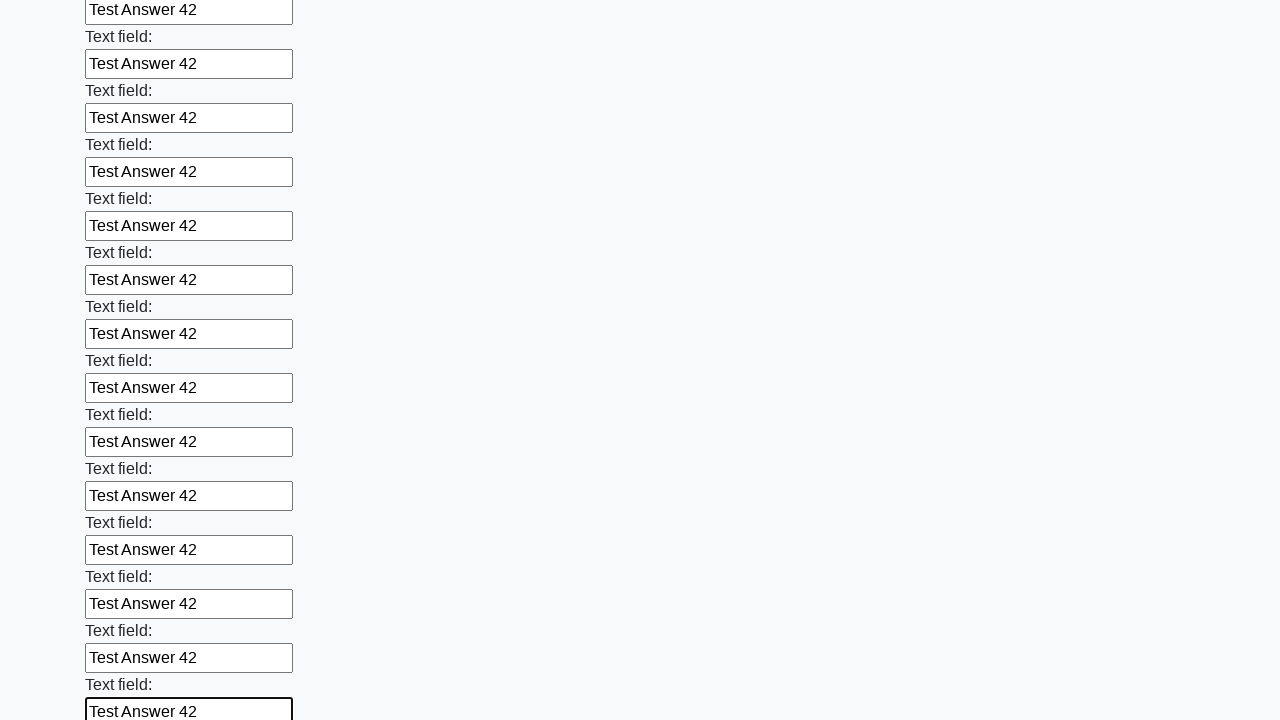

Filled an input field with 'Test Answer 42' on input >> nth=52
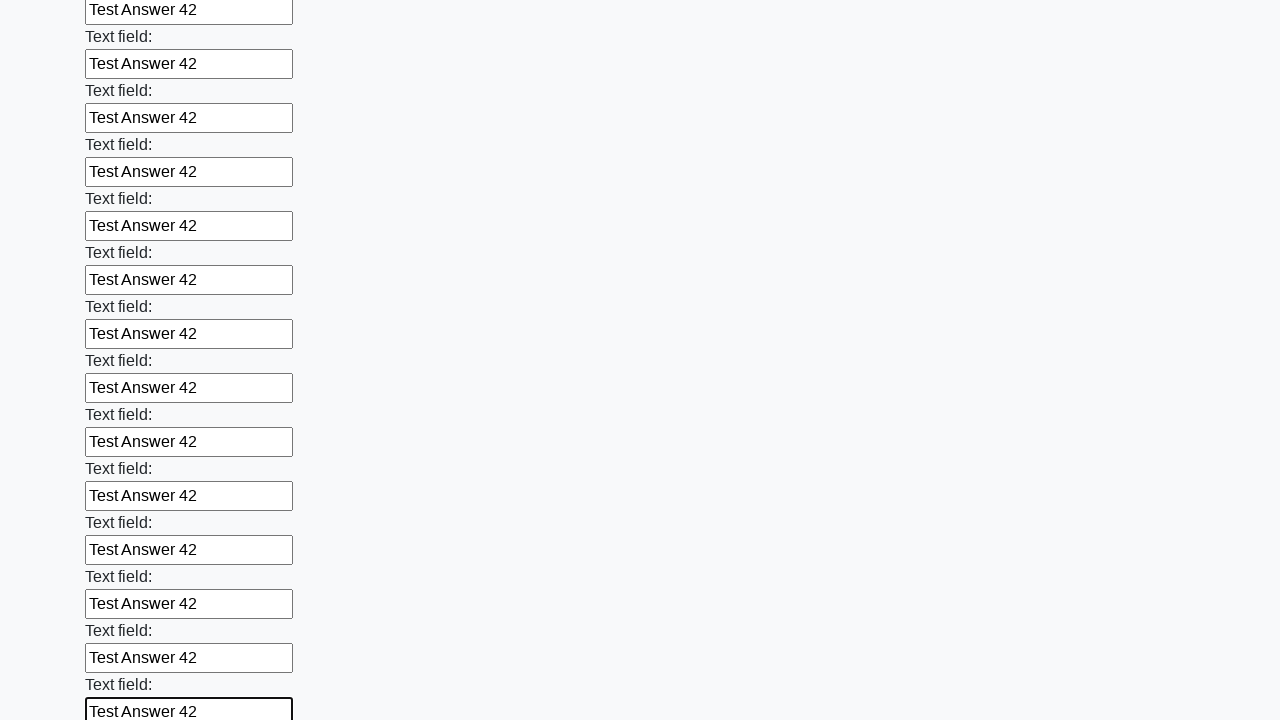

Filled an input field with 'Test Answer 42' on input >> nth=53
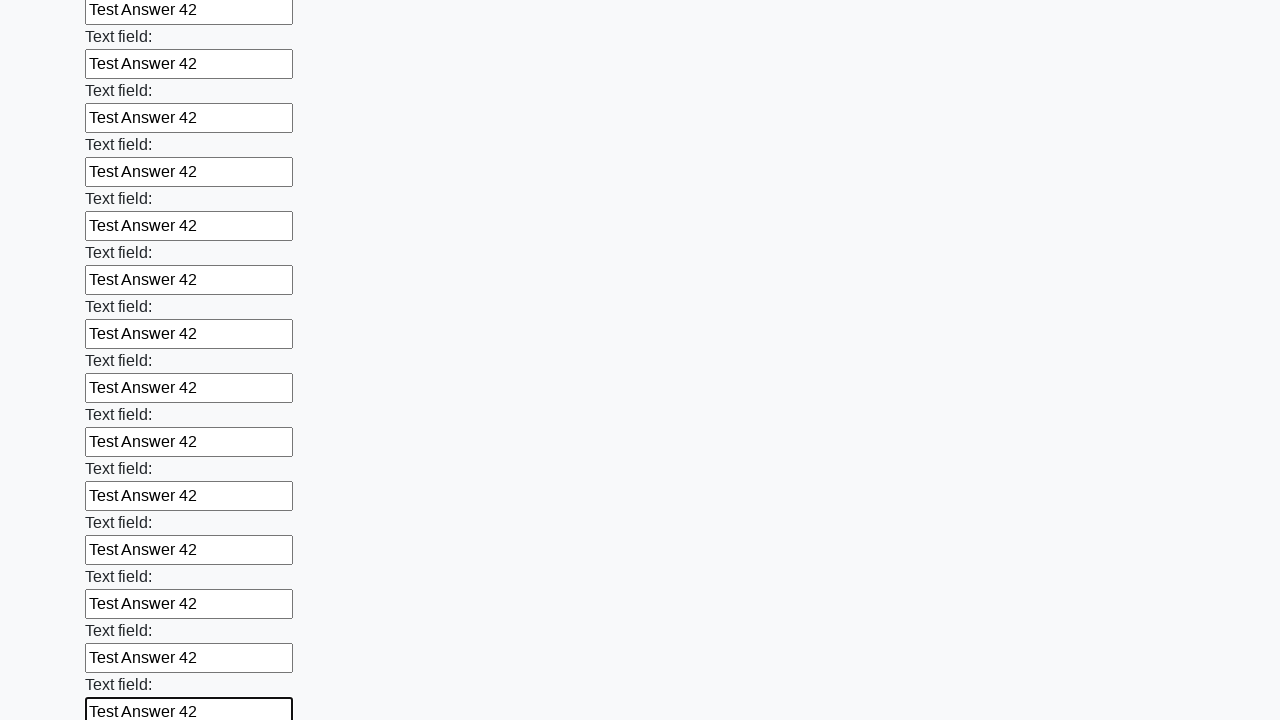

Filled an input field with 'Test Answer 42' on input >> nth=54
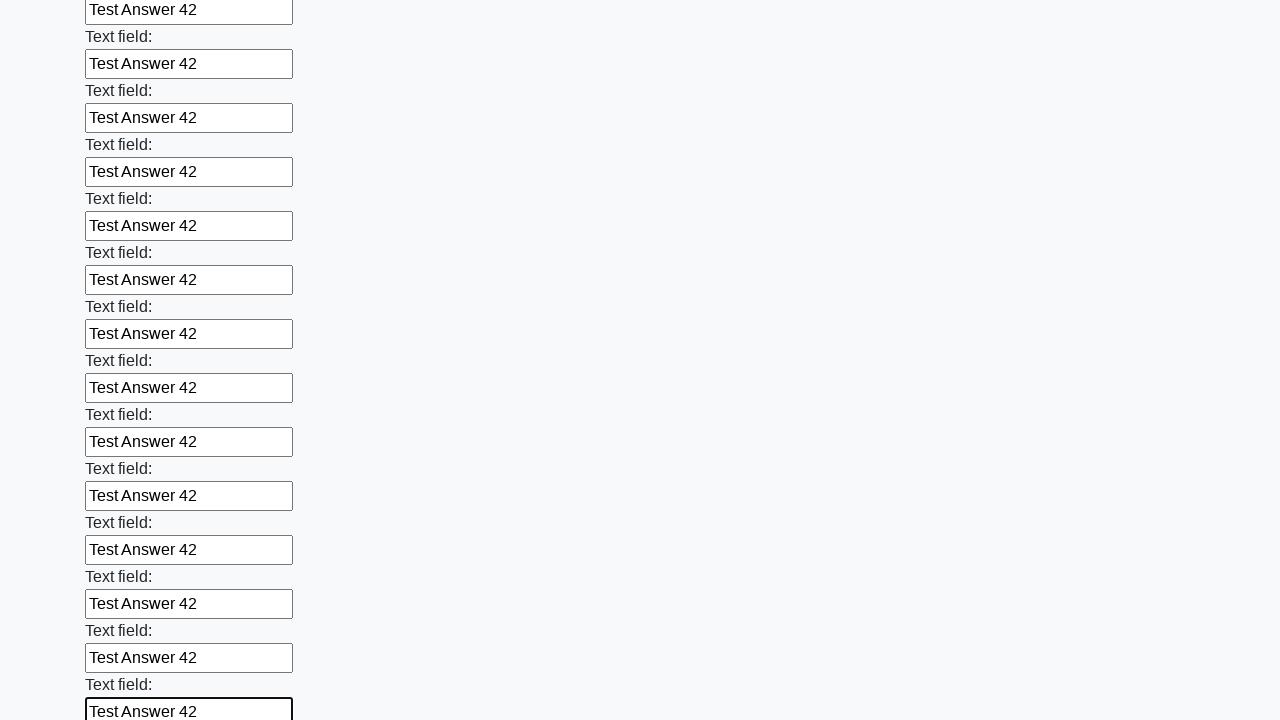

Filled an input field with 'Test Answer 42' on input >> nth=55
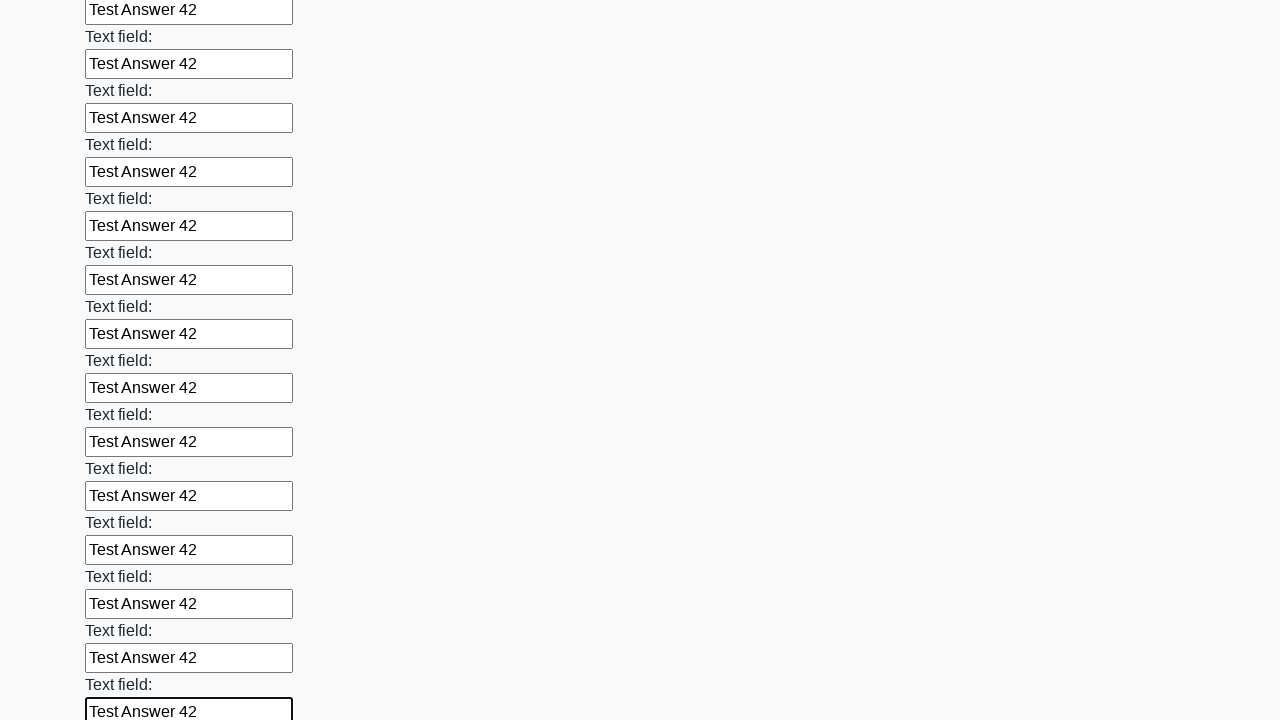

Filled an input field with 'Test Answer 42' on input >> nth=56
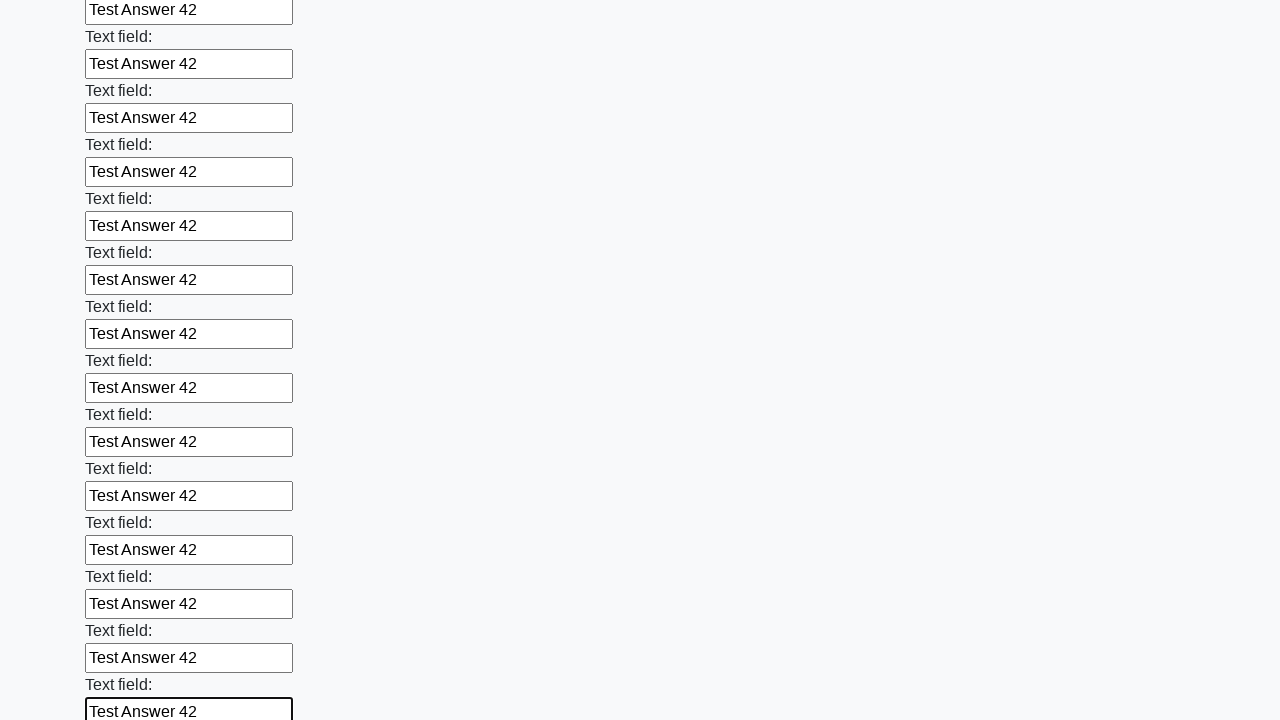

Filled an input field with 'Test Answer 42' on input >> nth=57
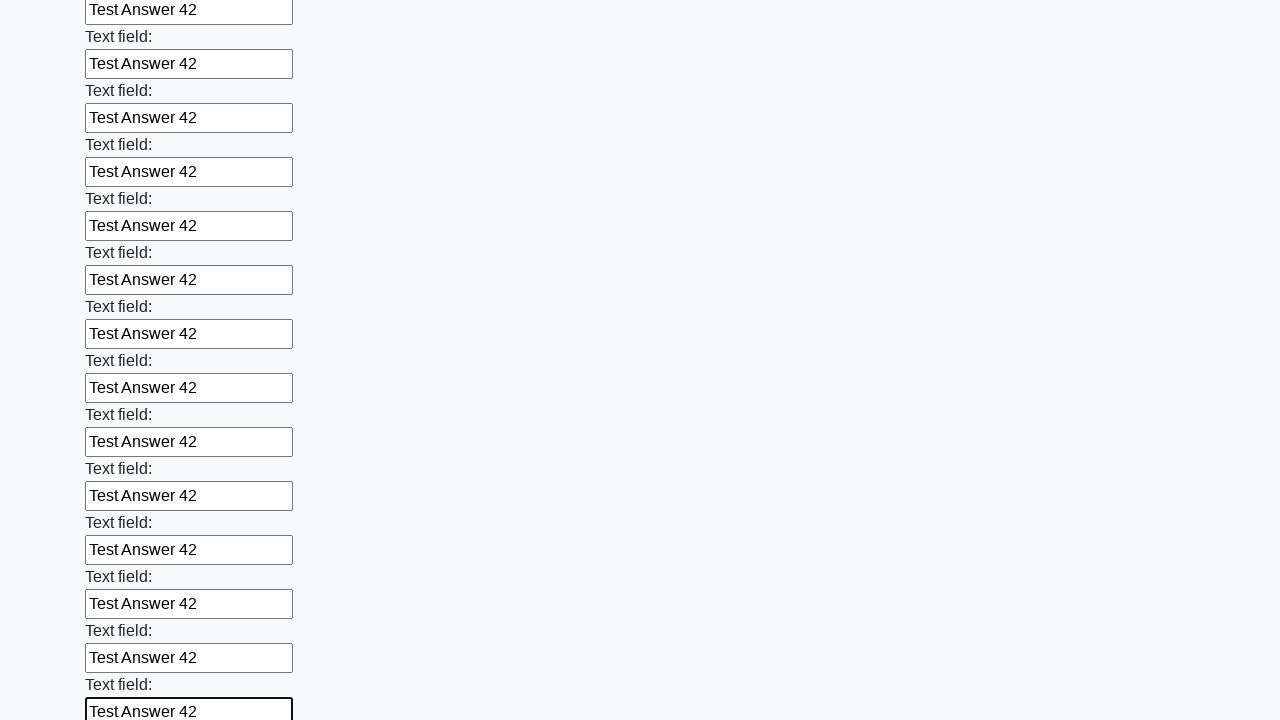

Filled an input field with 'Test Answer 42' on input >> nth=58
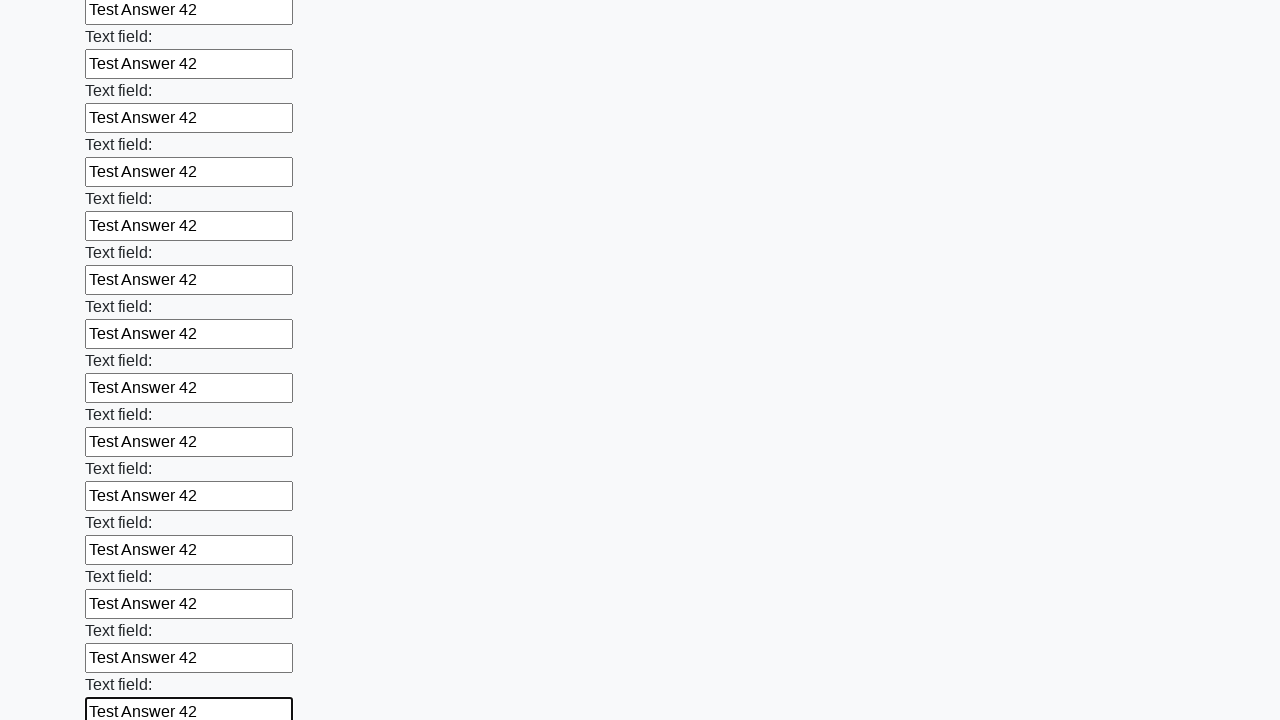

Filled an input field with 'Test Answer 42' on input >> nth=59
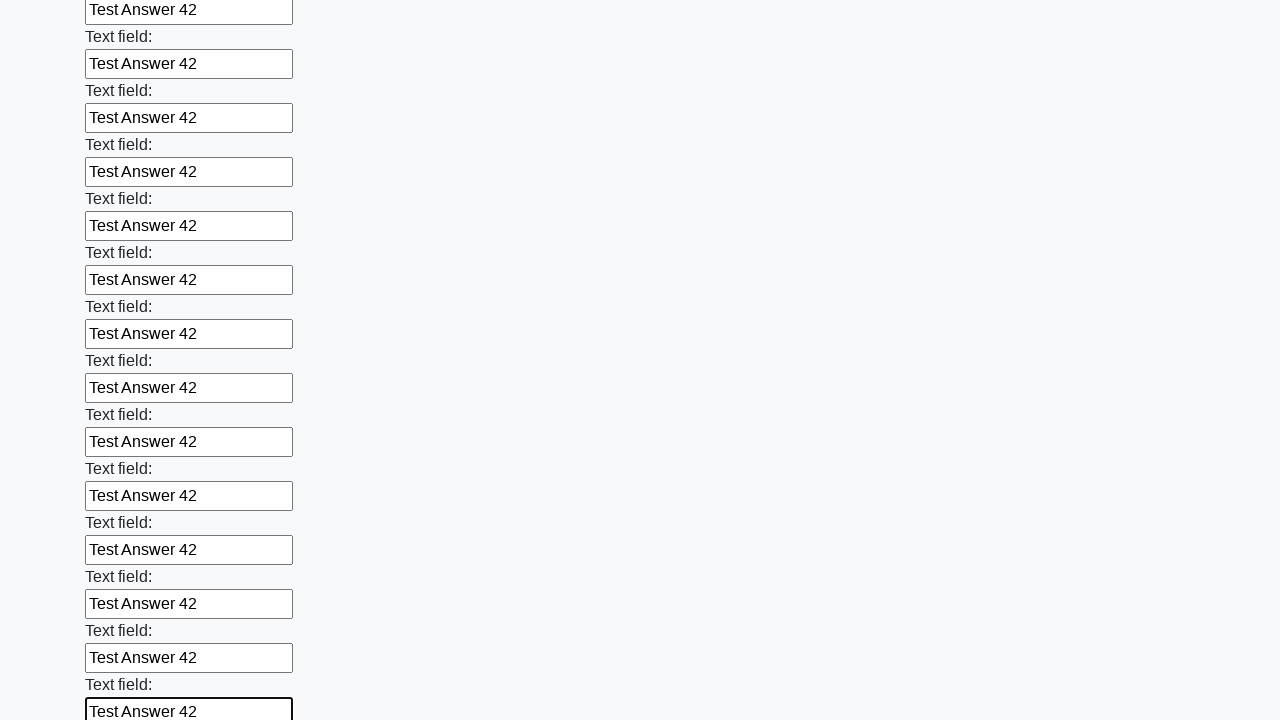

Filled an input field with 'Test Answer 42' on input >> nth=60
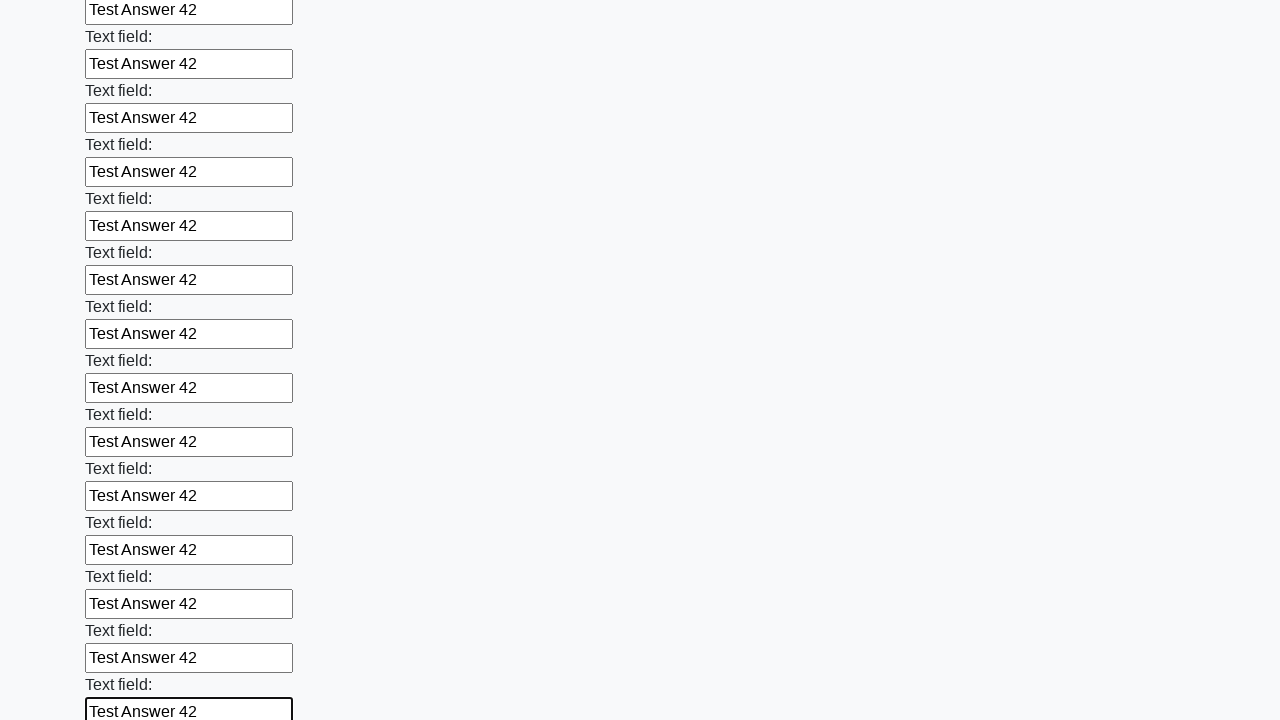

Filled an input field with 'Test Answer 42' on input >> nth=61
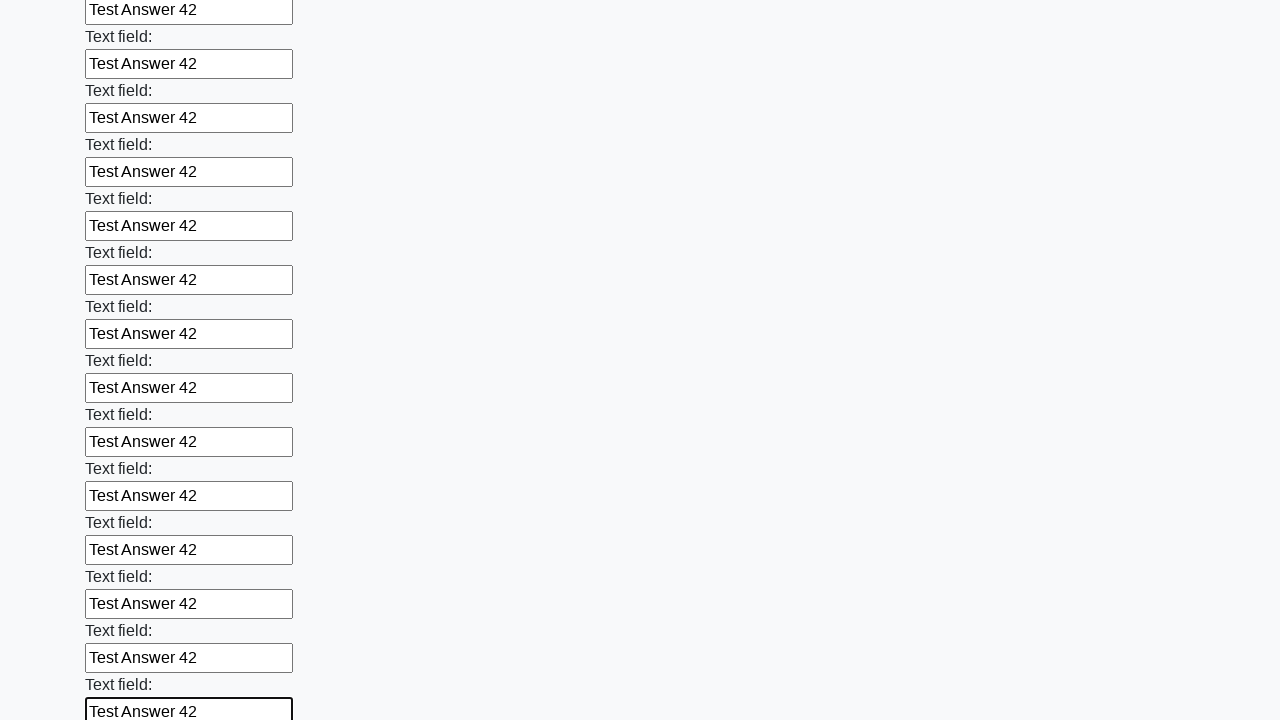

Filled an input field with 'Test Answer 42' on input >> nth=62
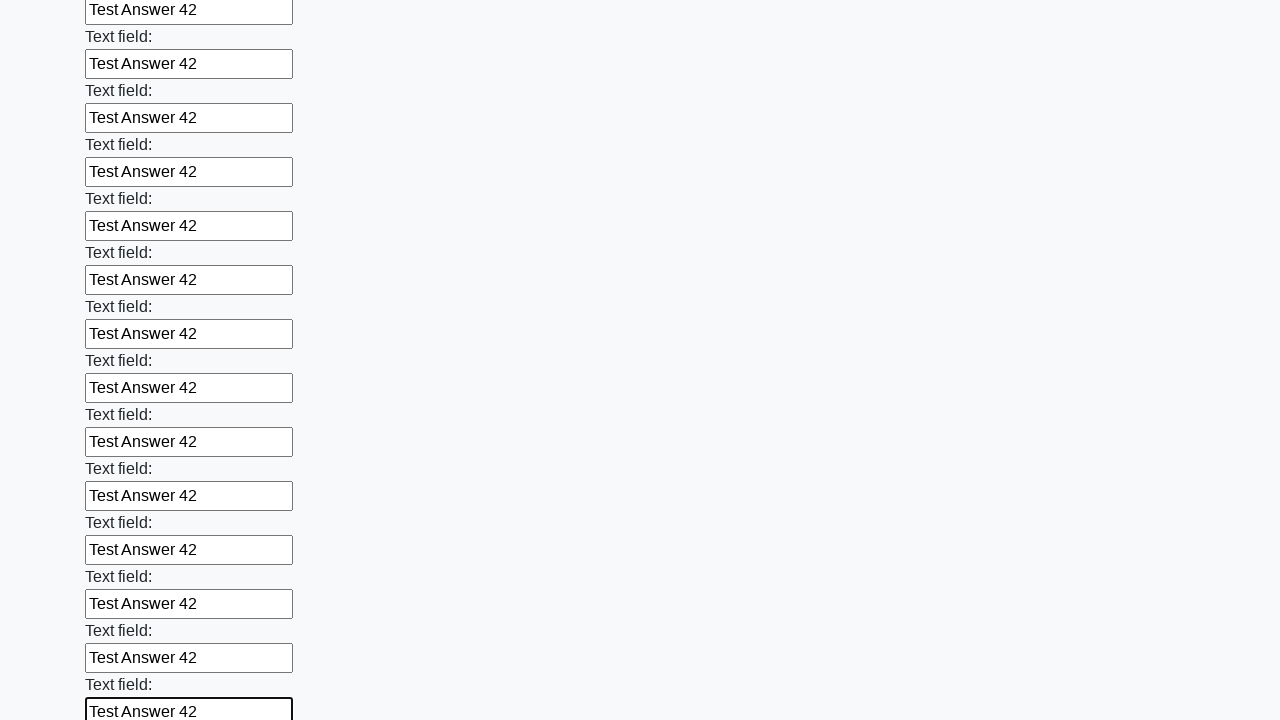

Filled an input field with 'Test Answer 42' on input >> nth=63
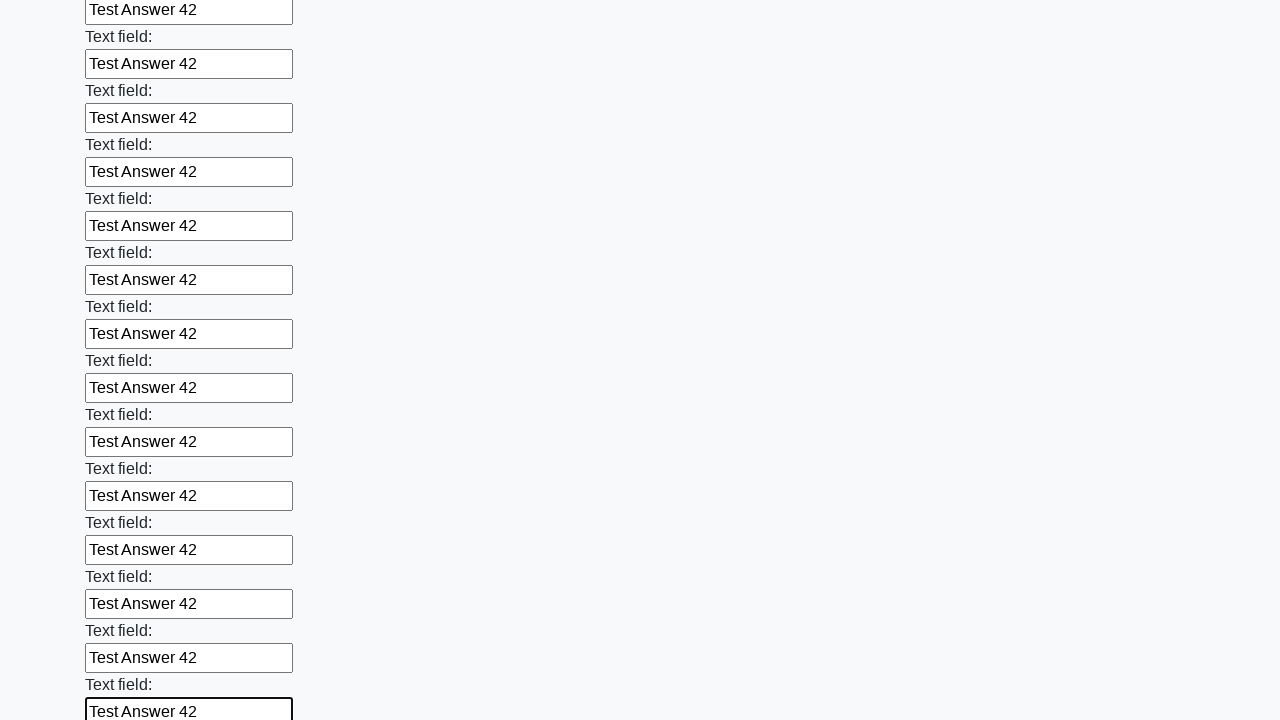

Filled an input field with 'Test Answer 42' on input >> nth=64
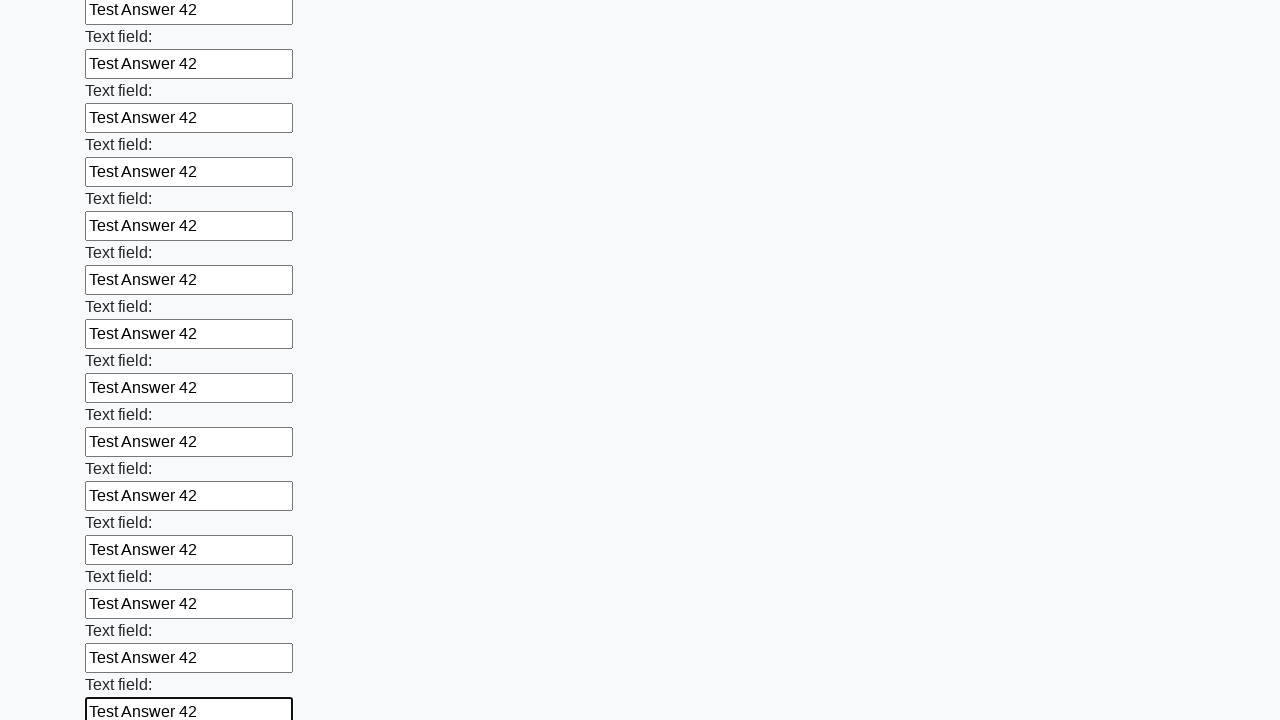

Filled an input field with 'Test Answer 42' on input >> nth=65
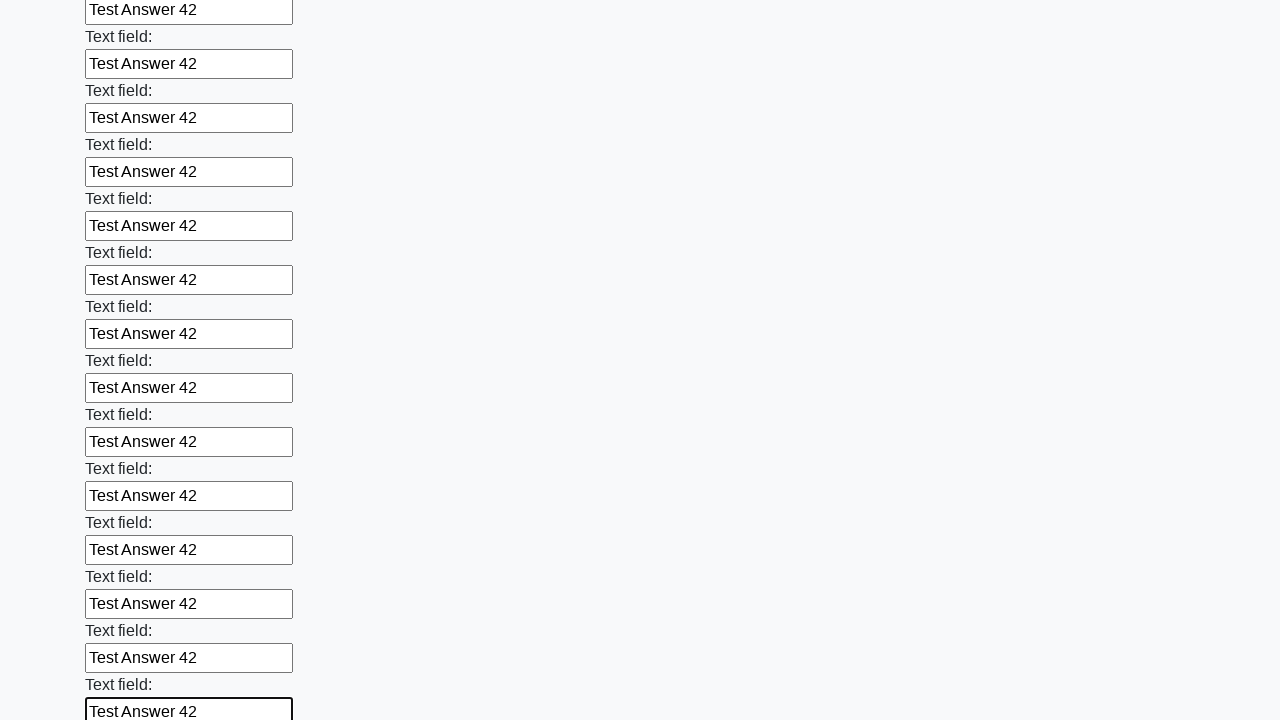

Filled an input field with 'Test Answer 42' on input >> nth=66
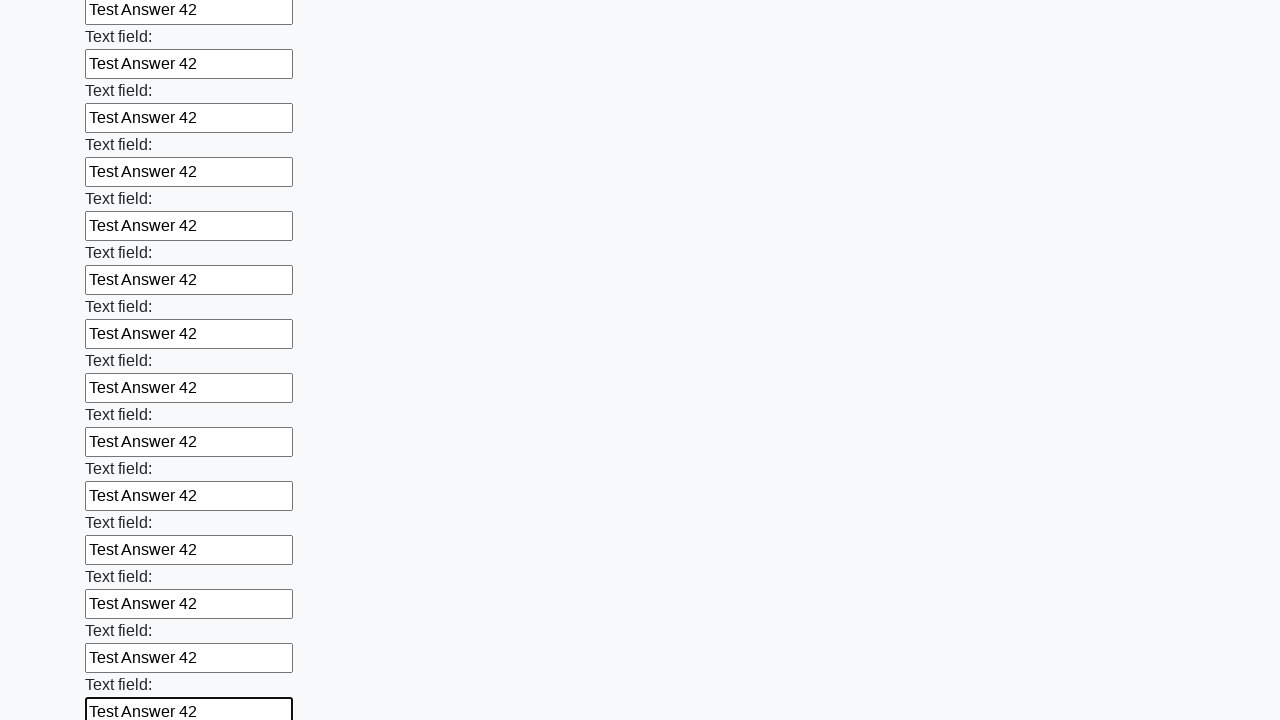

Filled an input field with 'Test Answer 42' on input >> nth=67
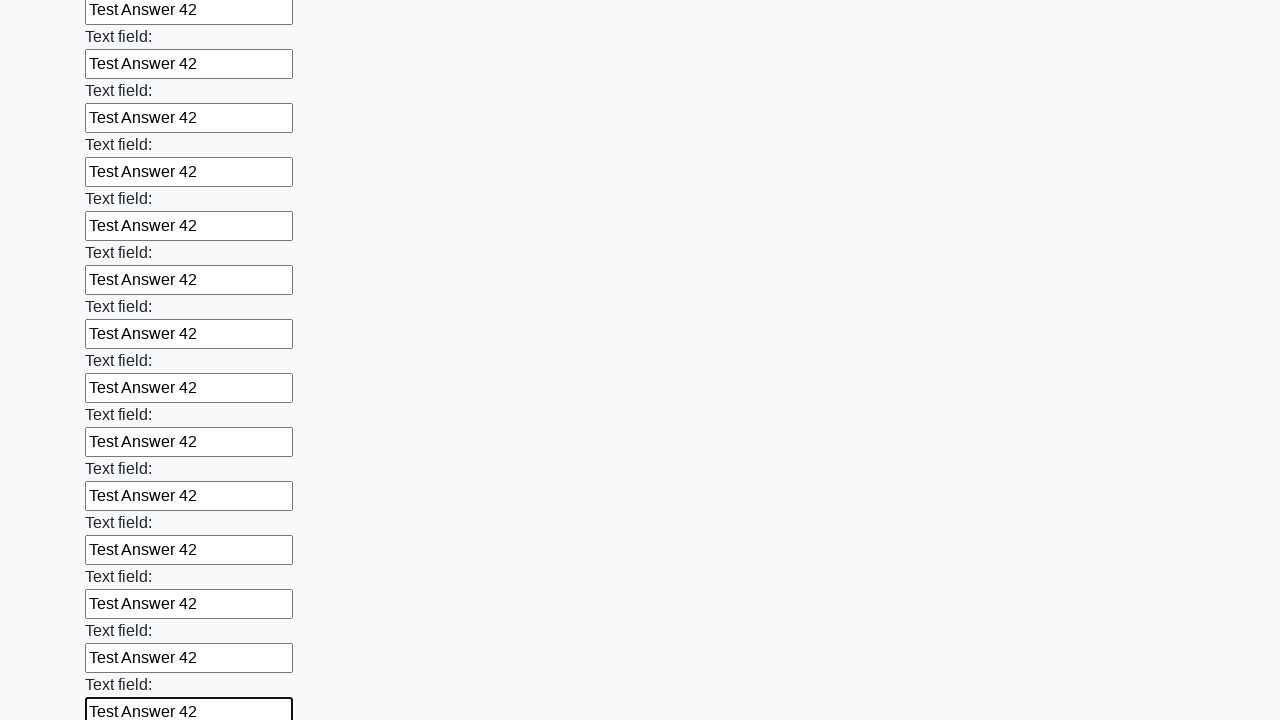

Filled an input field with 'Test Answer 42' on input >> nth=68
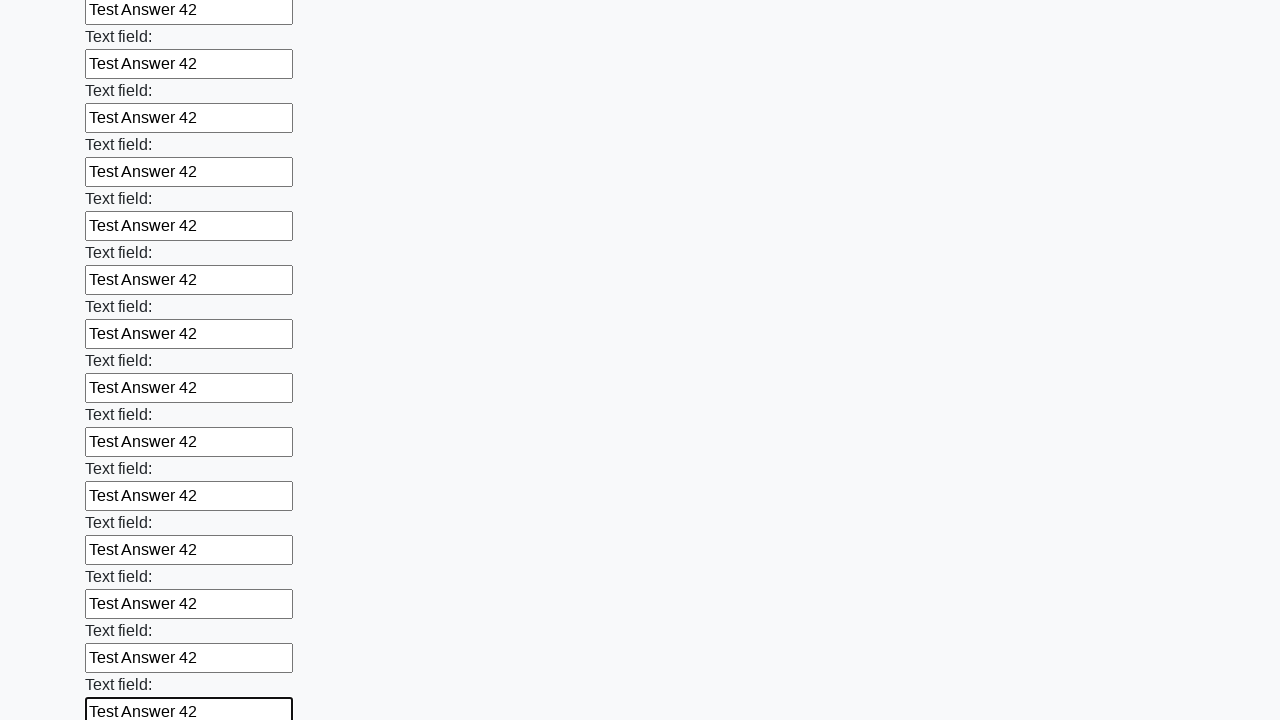

Filled an input field with 'Test Answer 42' on input >> nth=69
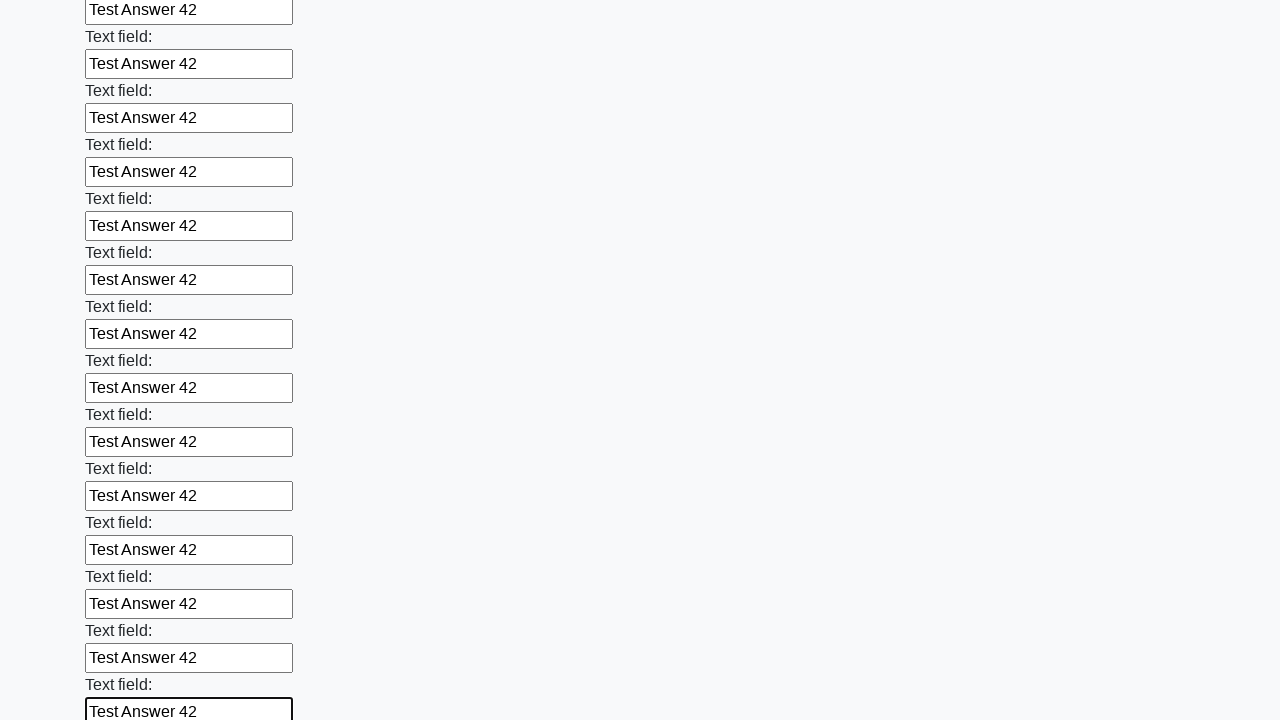

Filled an input field with 'Test Answer 42' on input >> nth=70
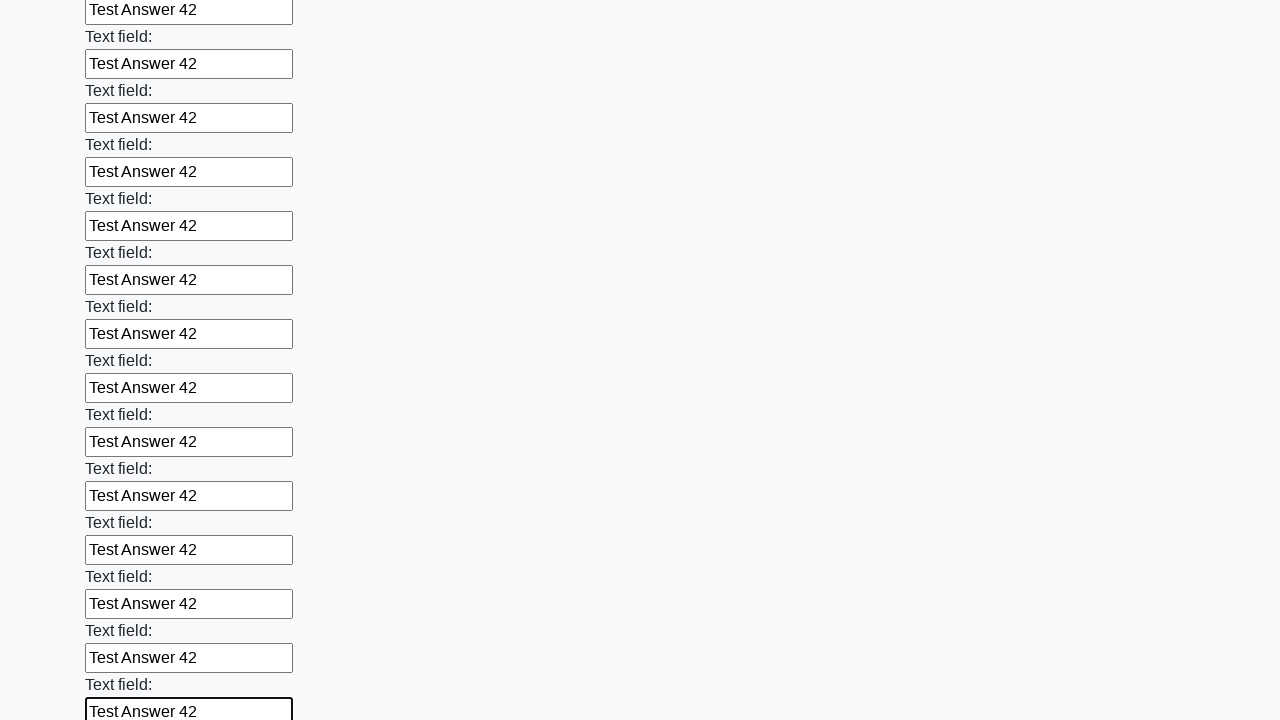

Filled an input field with 'Test Answer 42' on input >> nth=71
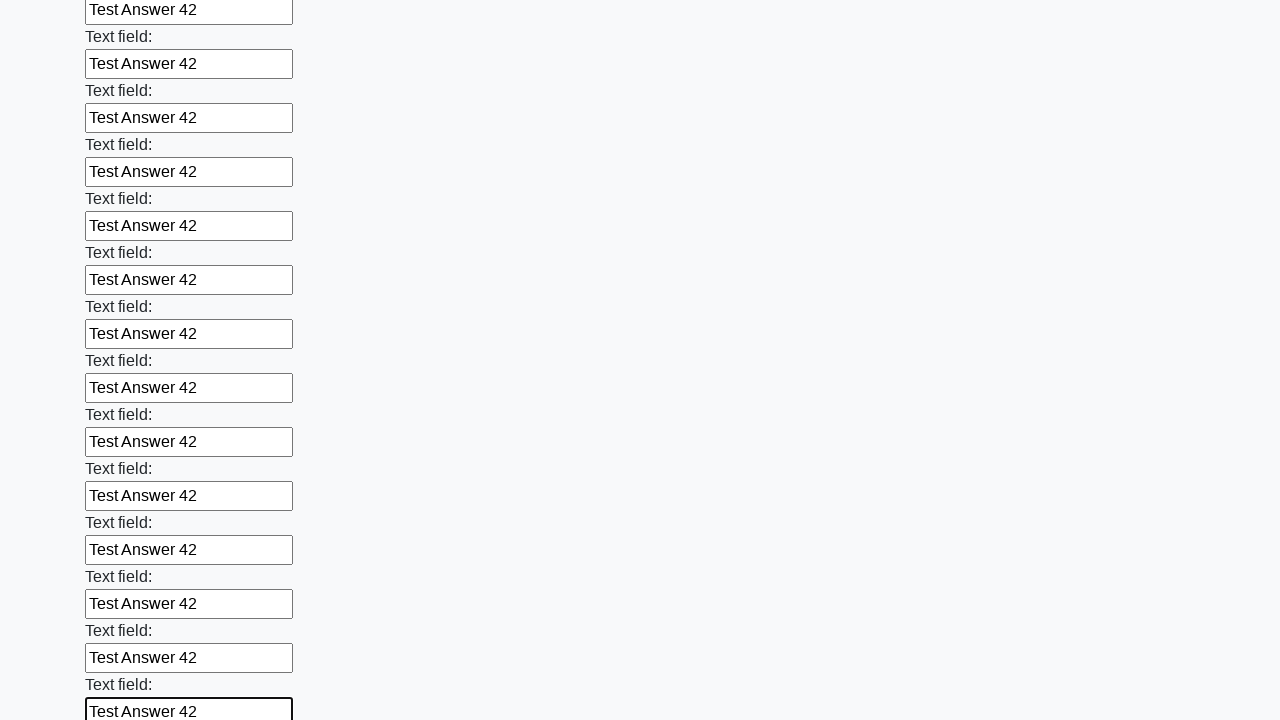

Filled an input field with 'Test Answer 42' on input >> nth=72
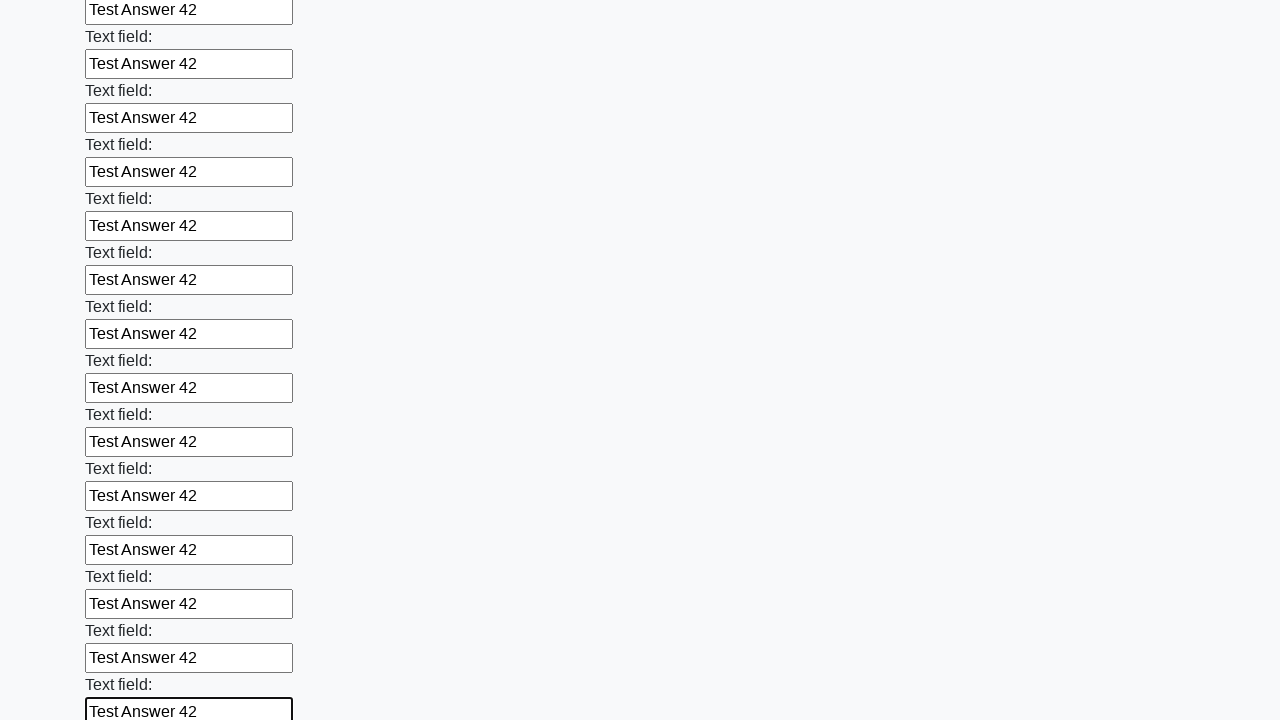

Filled an input field with 'Test Answer 42' on input >> nth=73
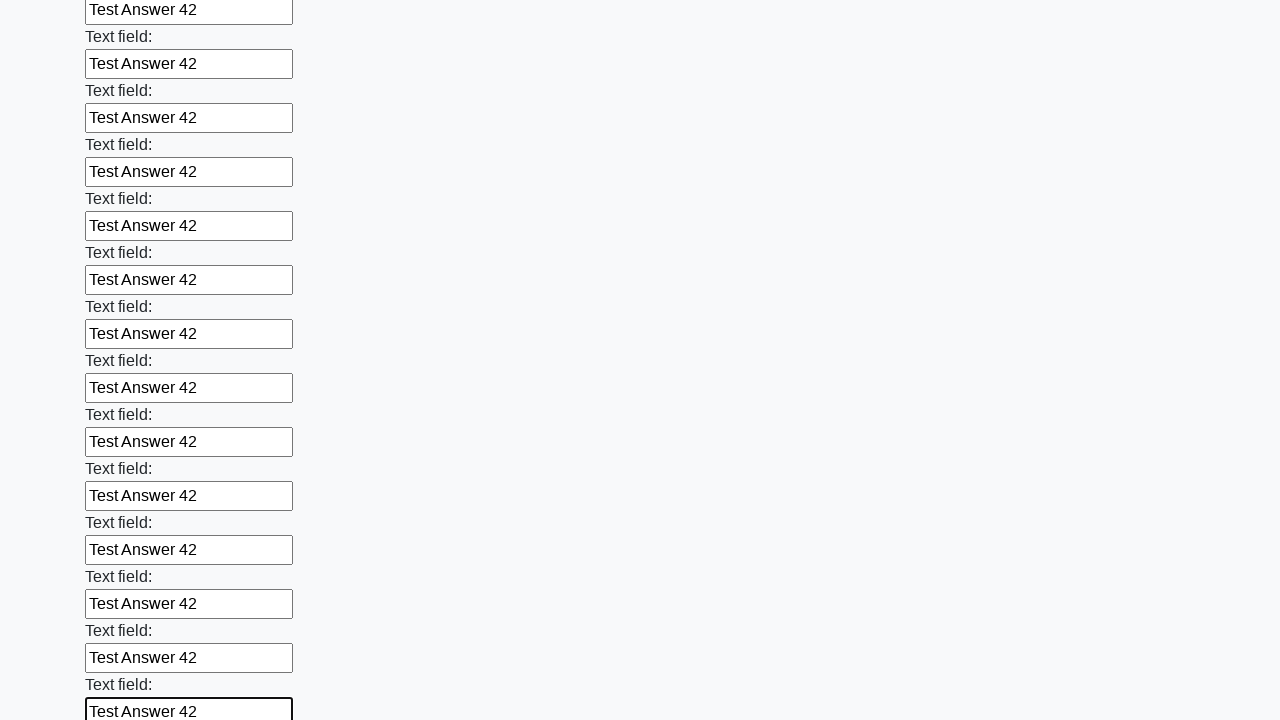

Filled an input field with 'Test Answer 42' on input >> nth=74
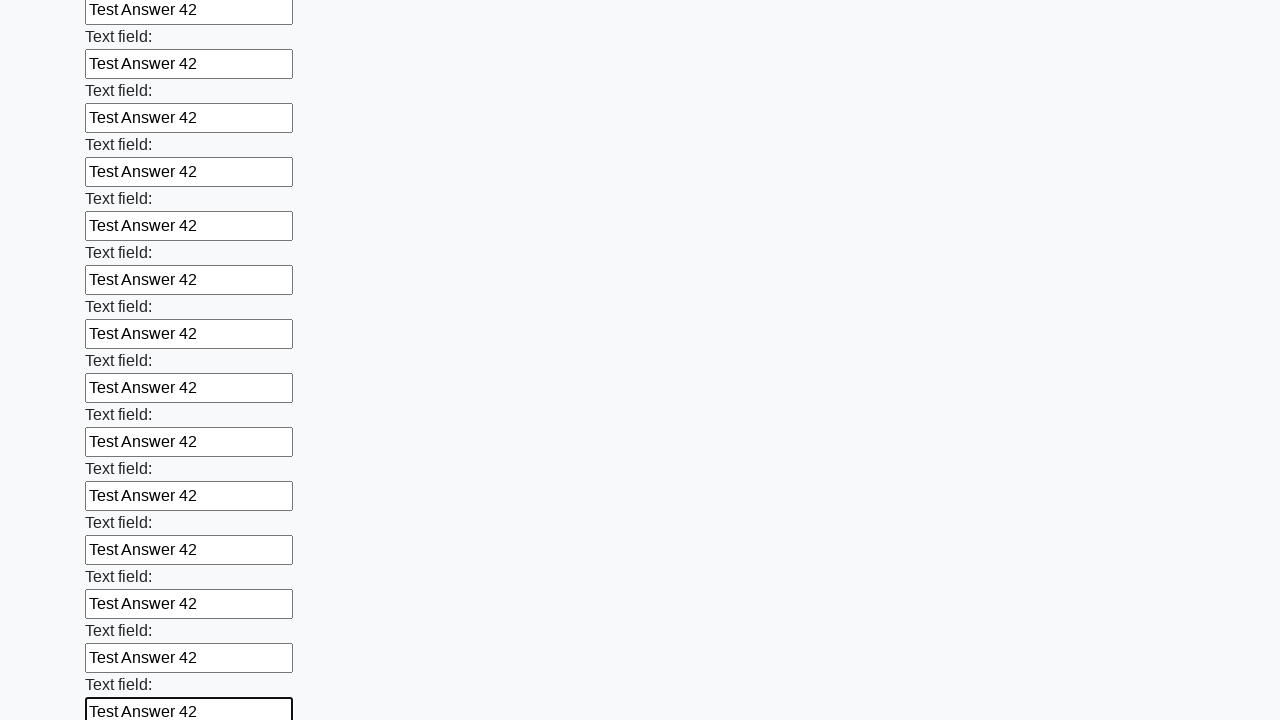

Filled an input field with 'Test Answer 42' on input >> nth=75
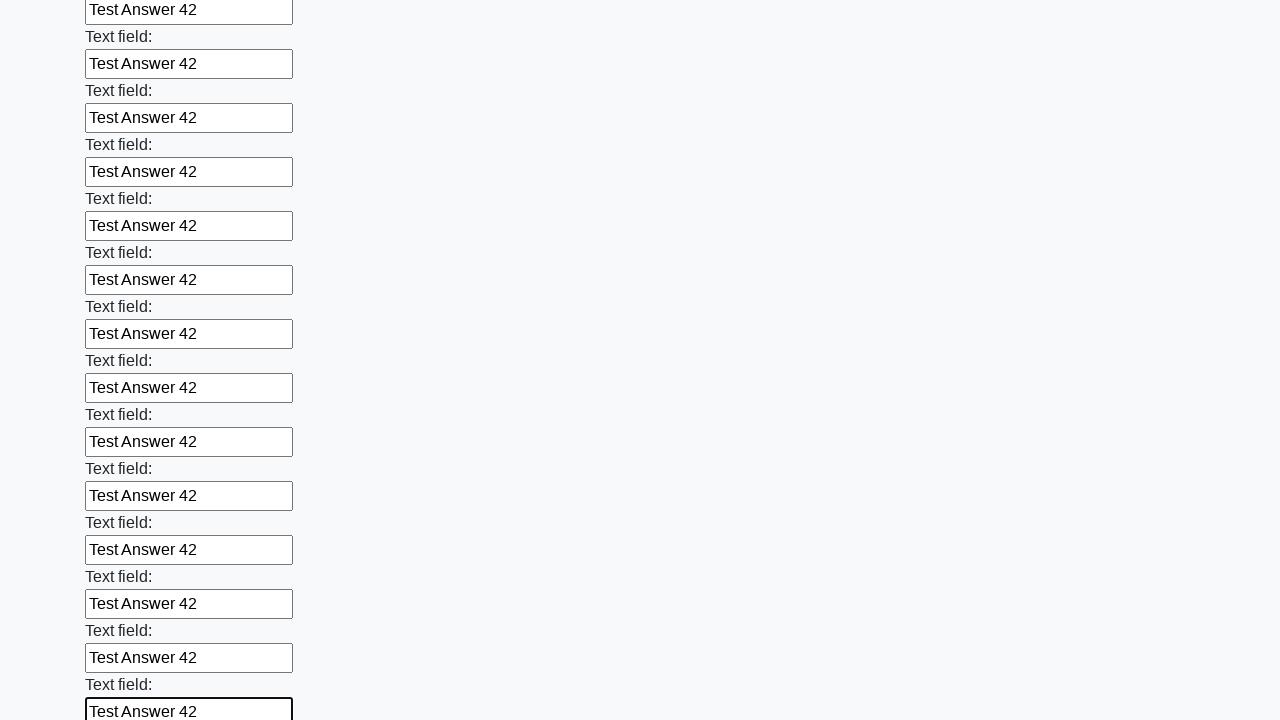

Filled an input field with 'Test Answer 42' on input >> nth=76
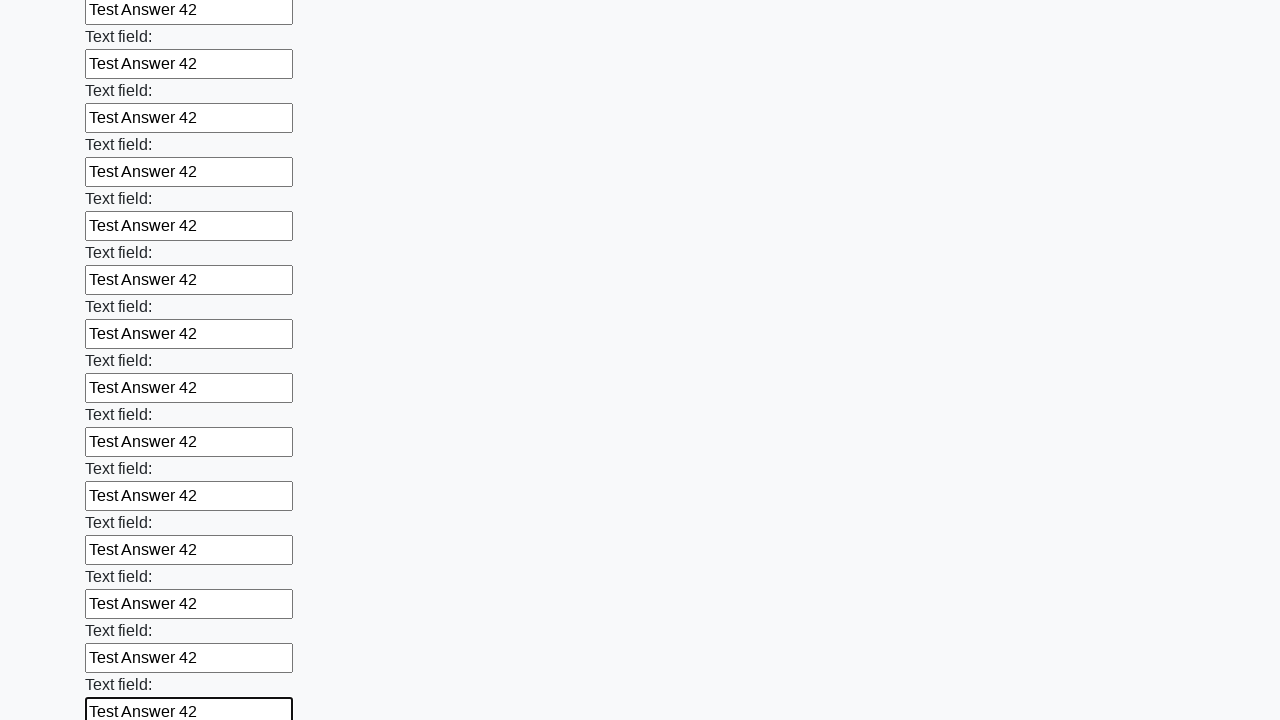

Filled an input field with 'Test Answer 42' on input >> nth=77
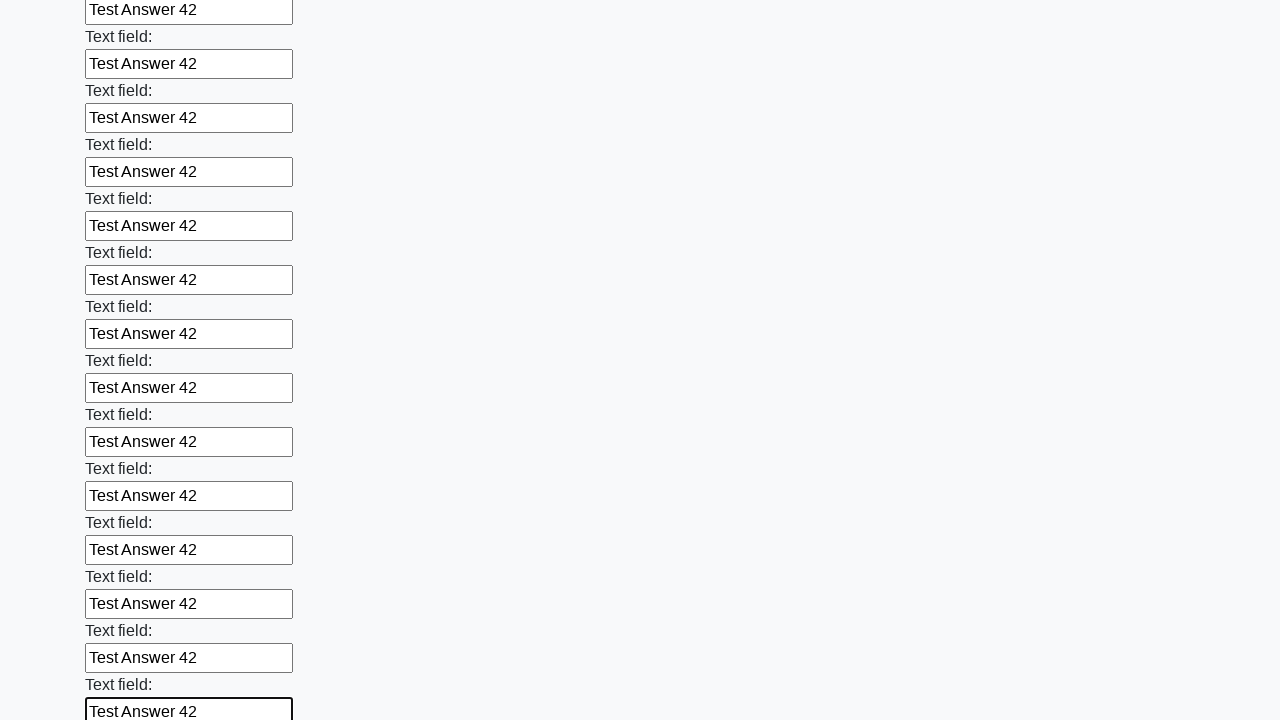

Filled an input field with 'Test Answer 42' on input >> nth=78
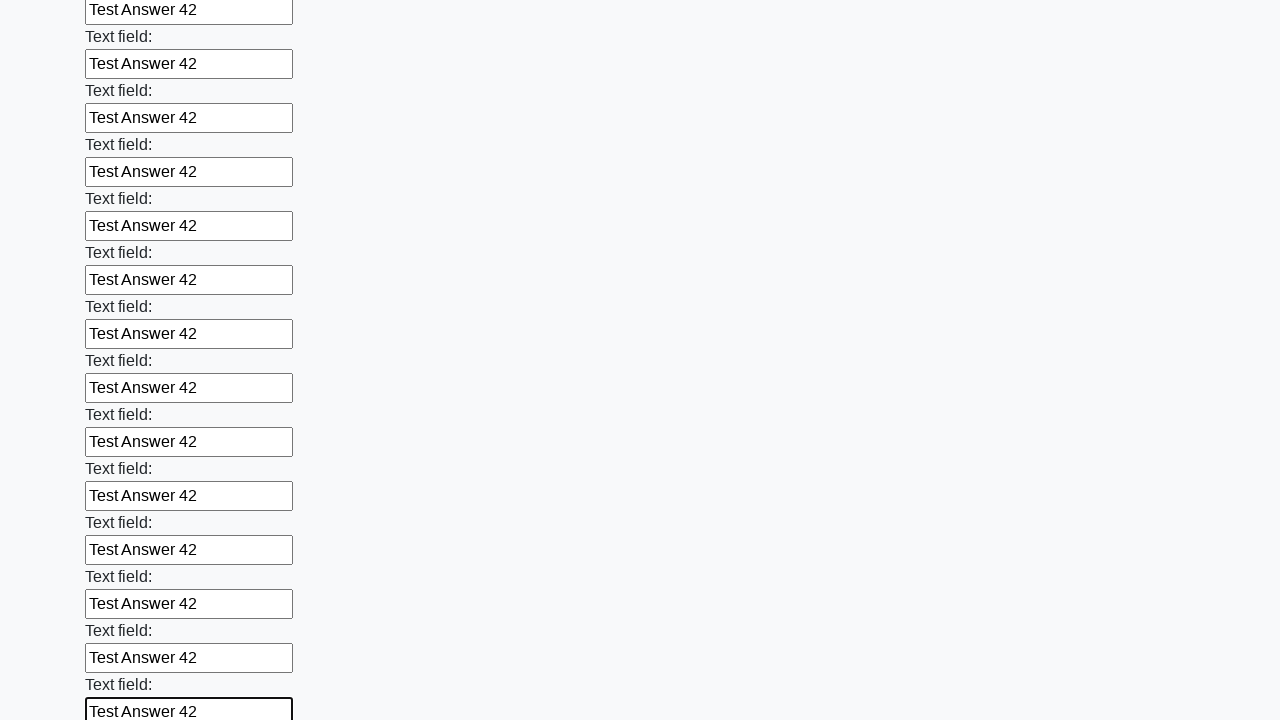

Filled an input field with 'Test Answer 42' on input >> nth=79
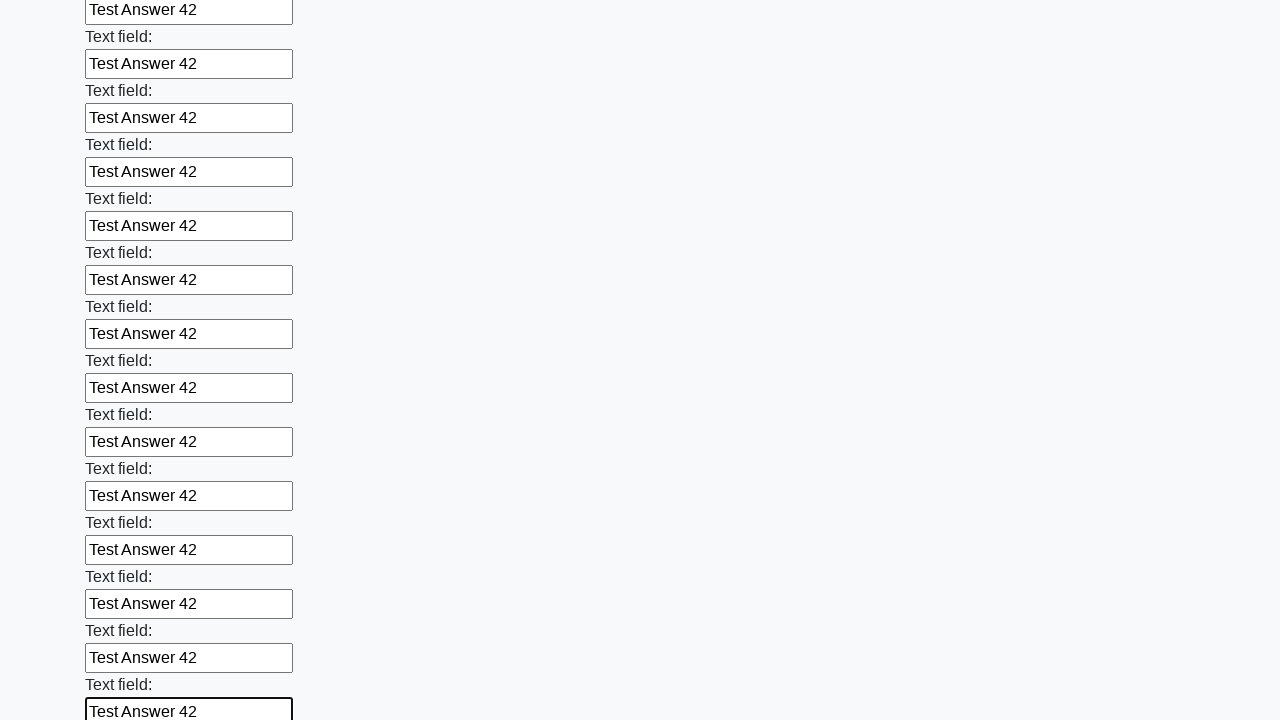

Filled an input field with 'Test Answer 42' on input >> nth=80
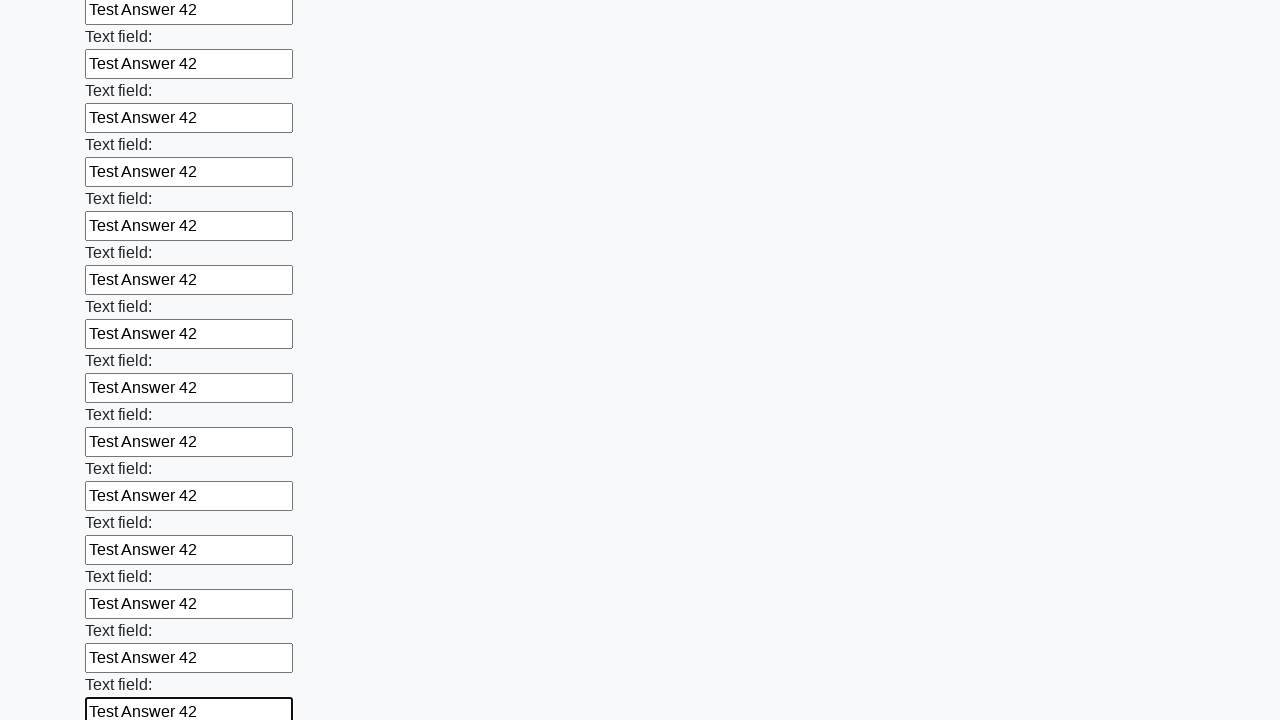

Filled an input field with 'Test Answer 42' on input >> nth=81
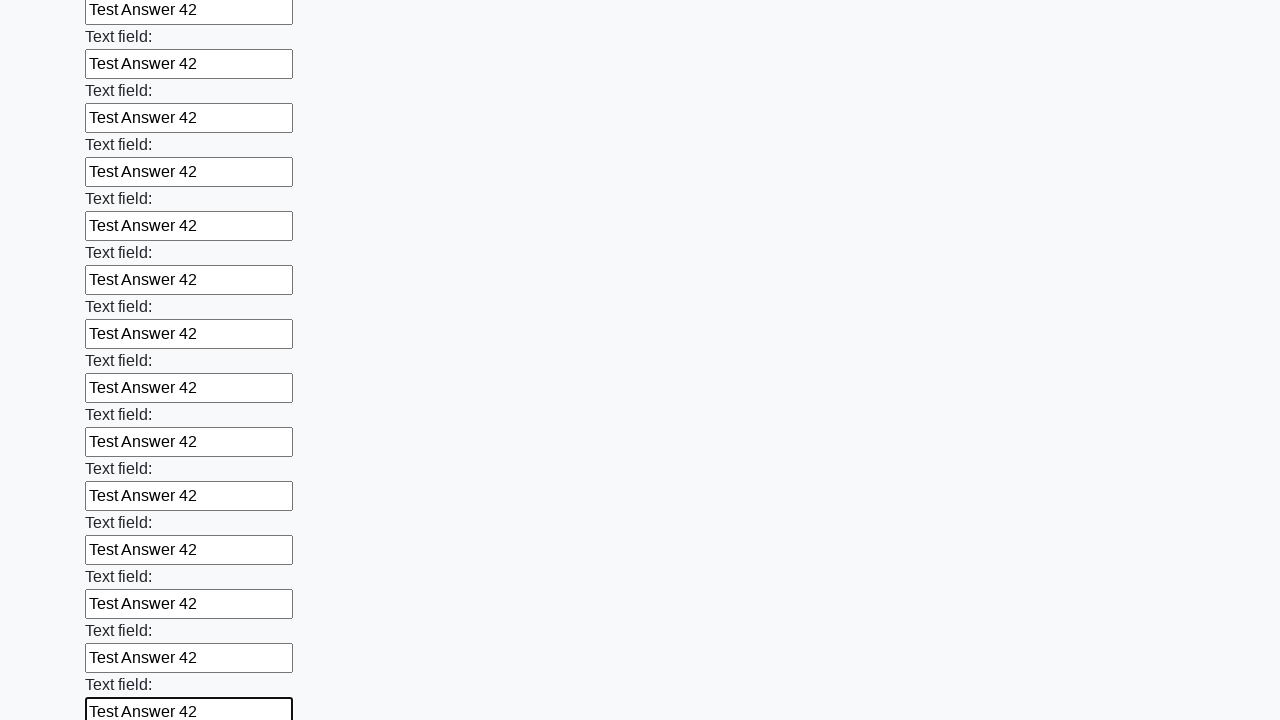

Filled an input field with 'Test Answer 42' on input >> nth=82
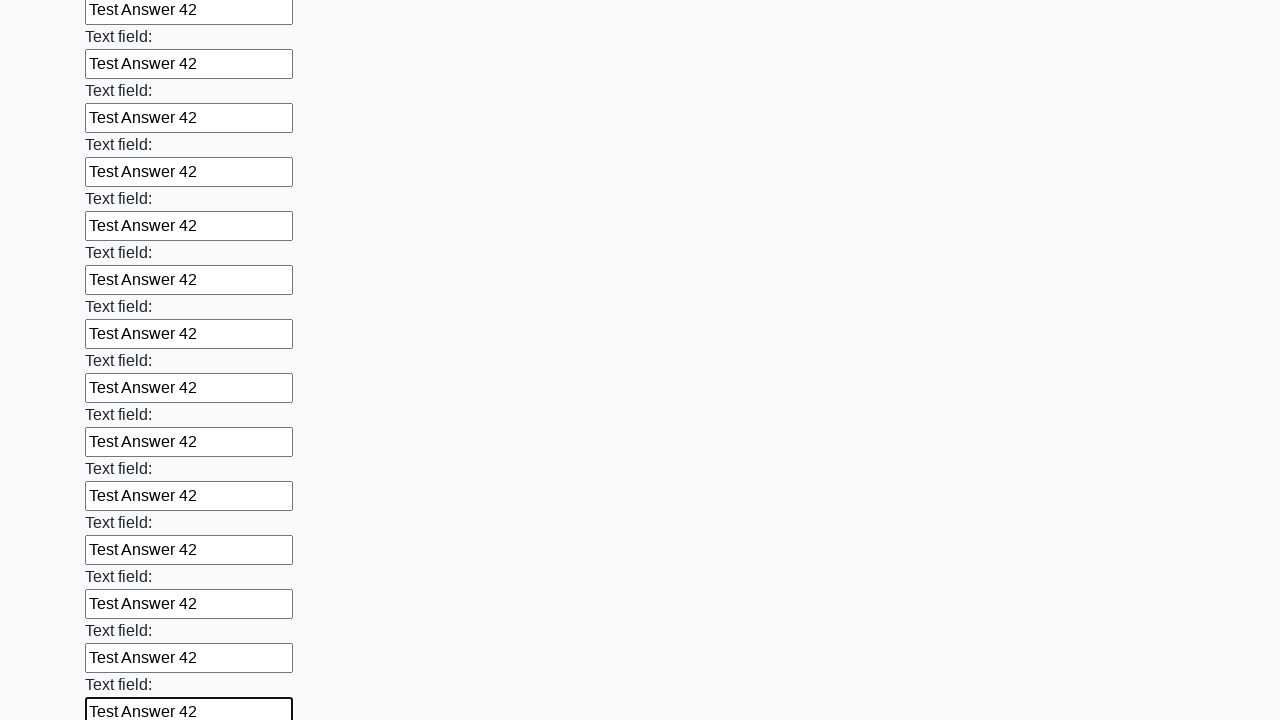

Filled an input field with 'Test Answer 42' on input >> nth=83
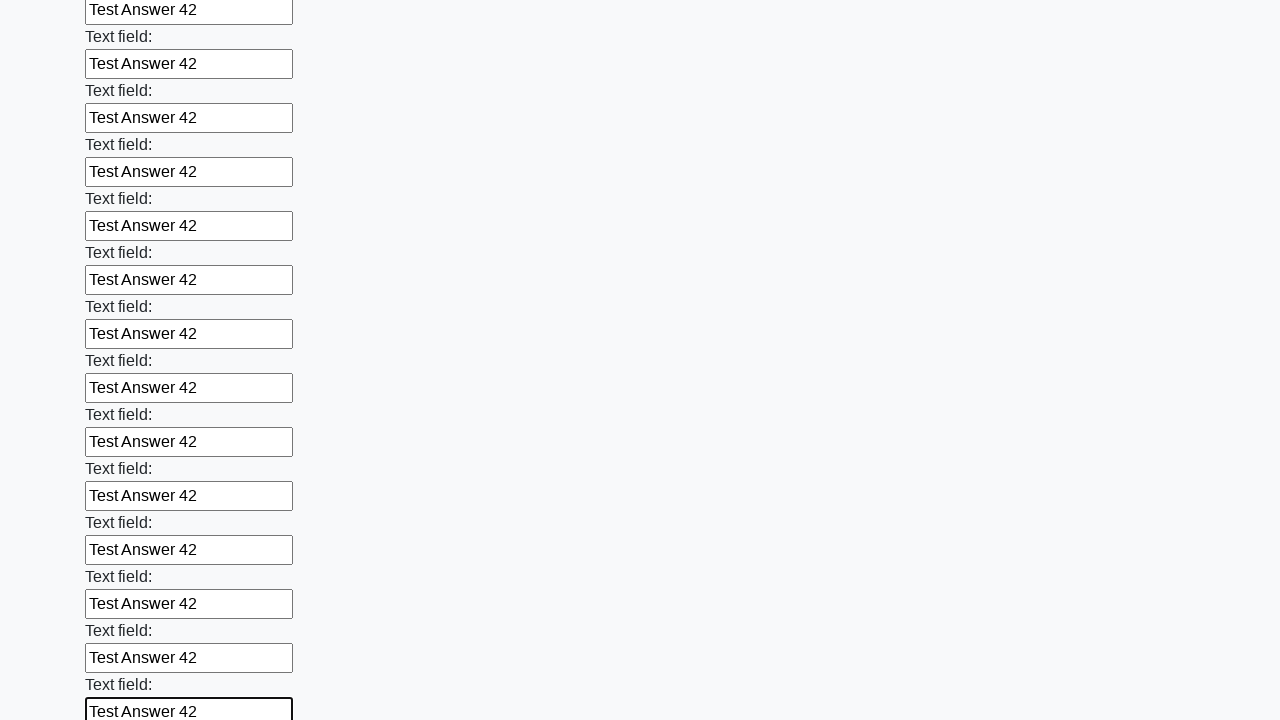

Filled an input field with 'Test Answer 42' on input >> nth=84
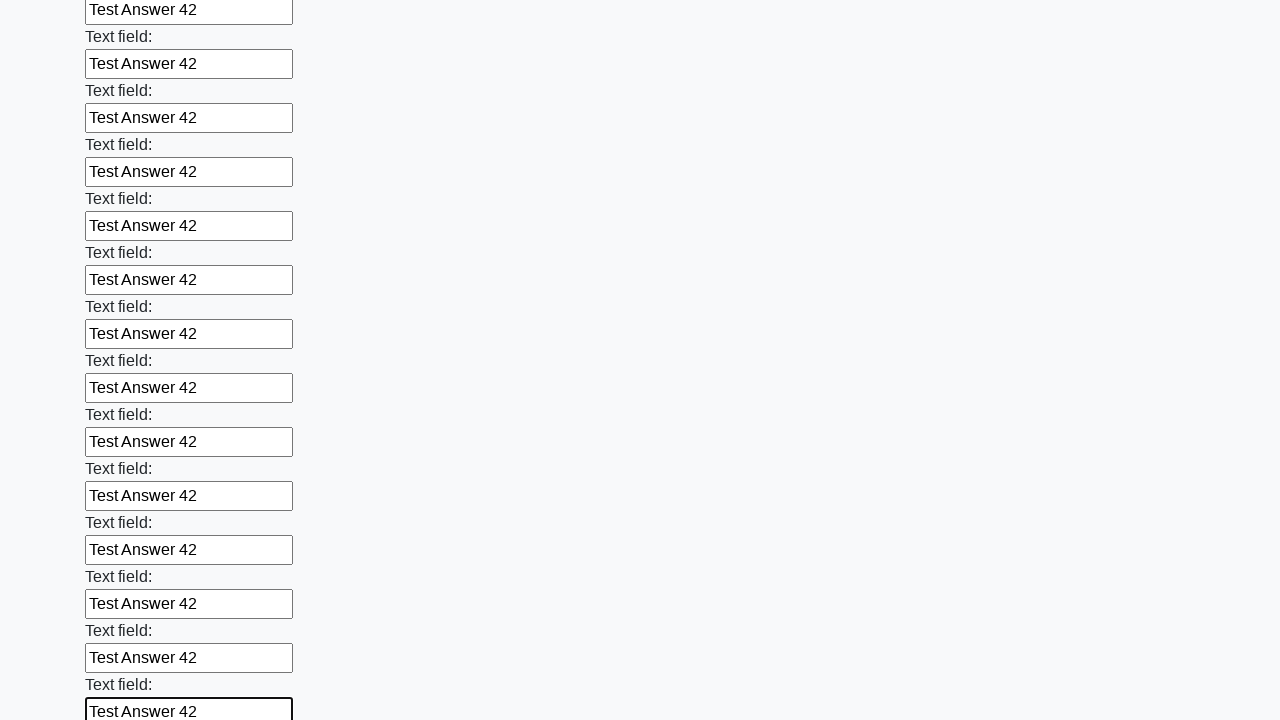

Filled an input field with 'Test Answer 42' on input >> nth=85
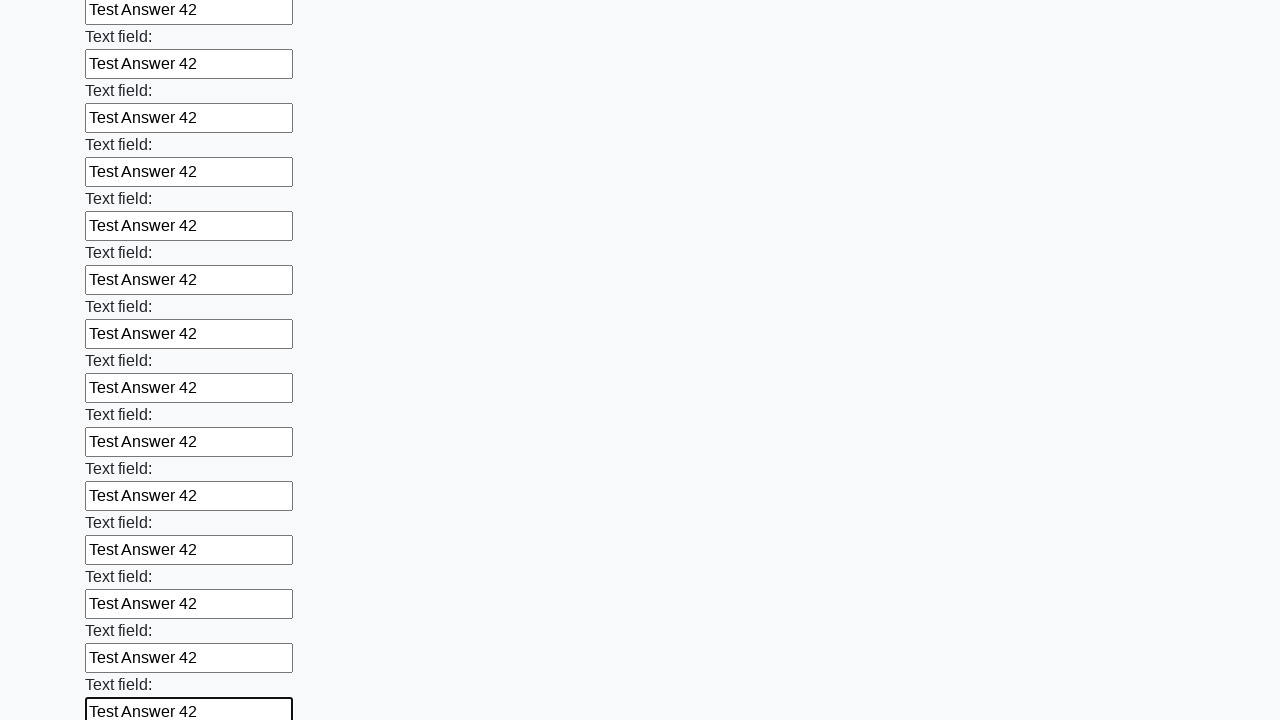

Filled an input field with 'Test Answer 42' on input >> nth=86
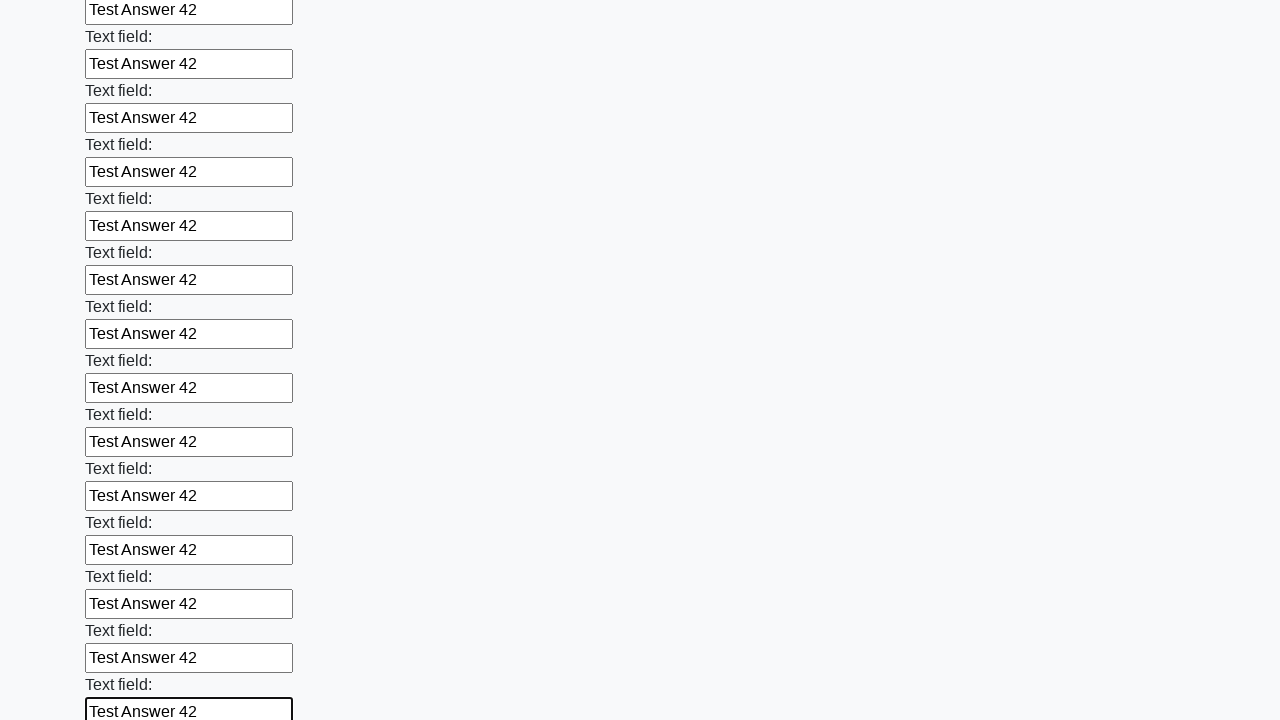

Filled an input field with 'Test Answer 42' on input >> nth=87
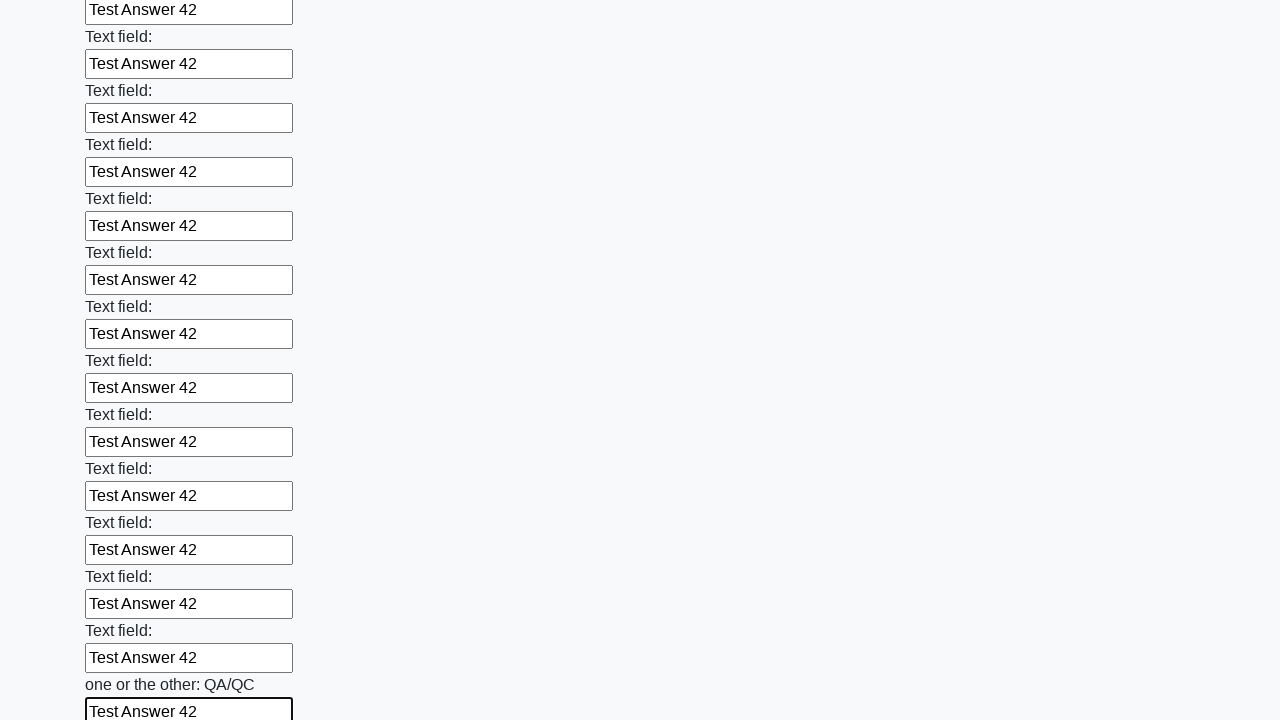

Filled an input field with 'Test Answer 42' on input >> nth=88
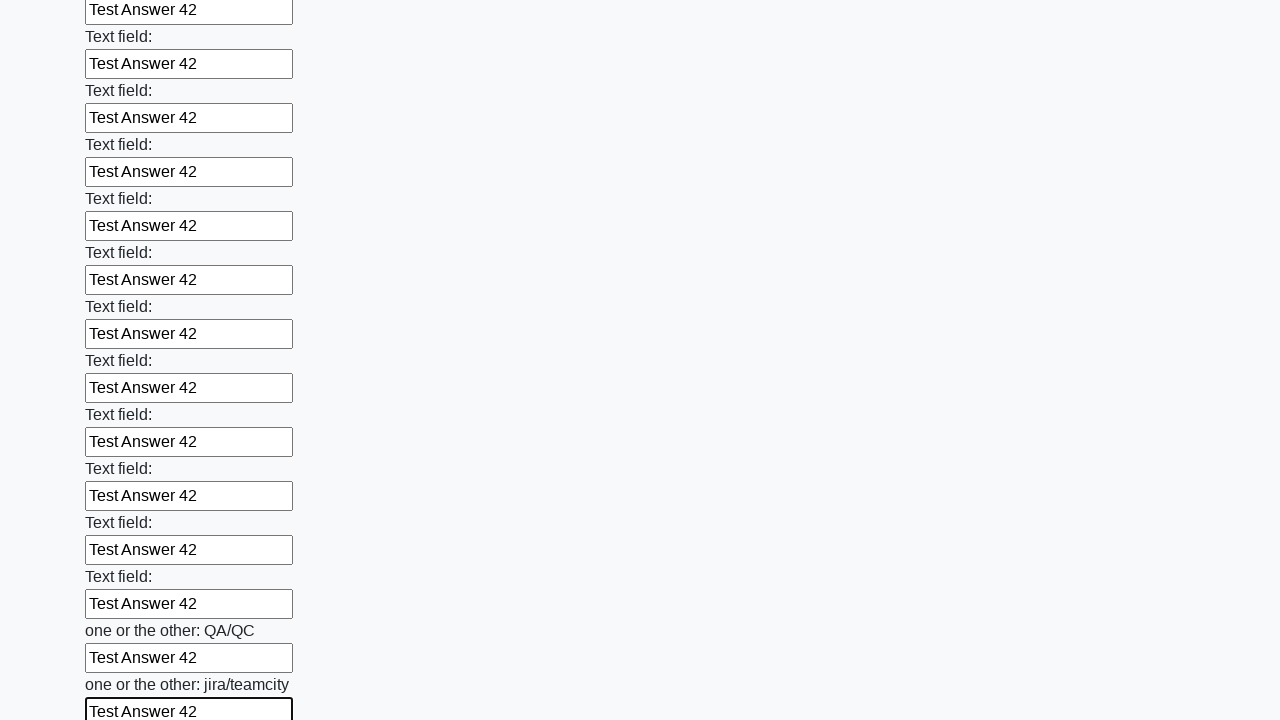

Filled an input field with 'Test Answer 42' on input >> nth=89
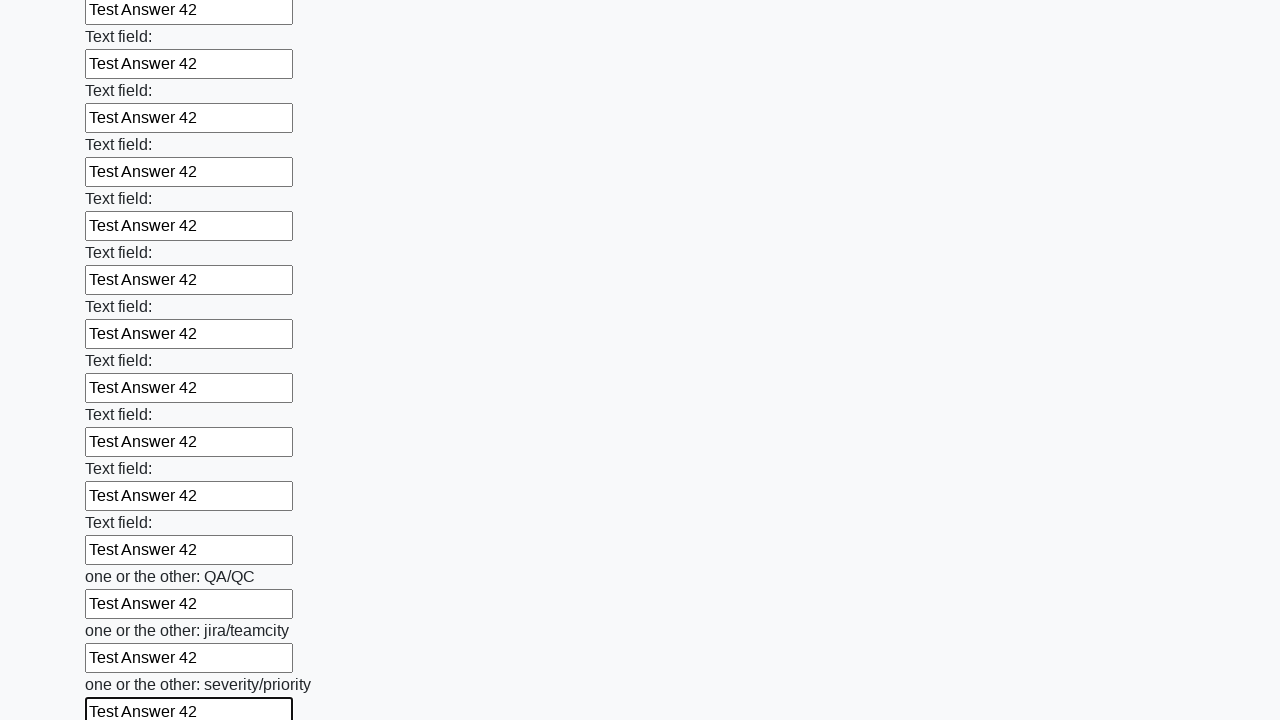

Filled an input field with 'Test Answer 42' on input >> nth=90
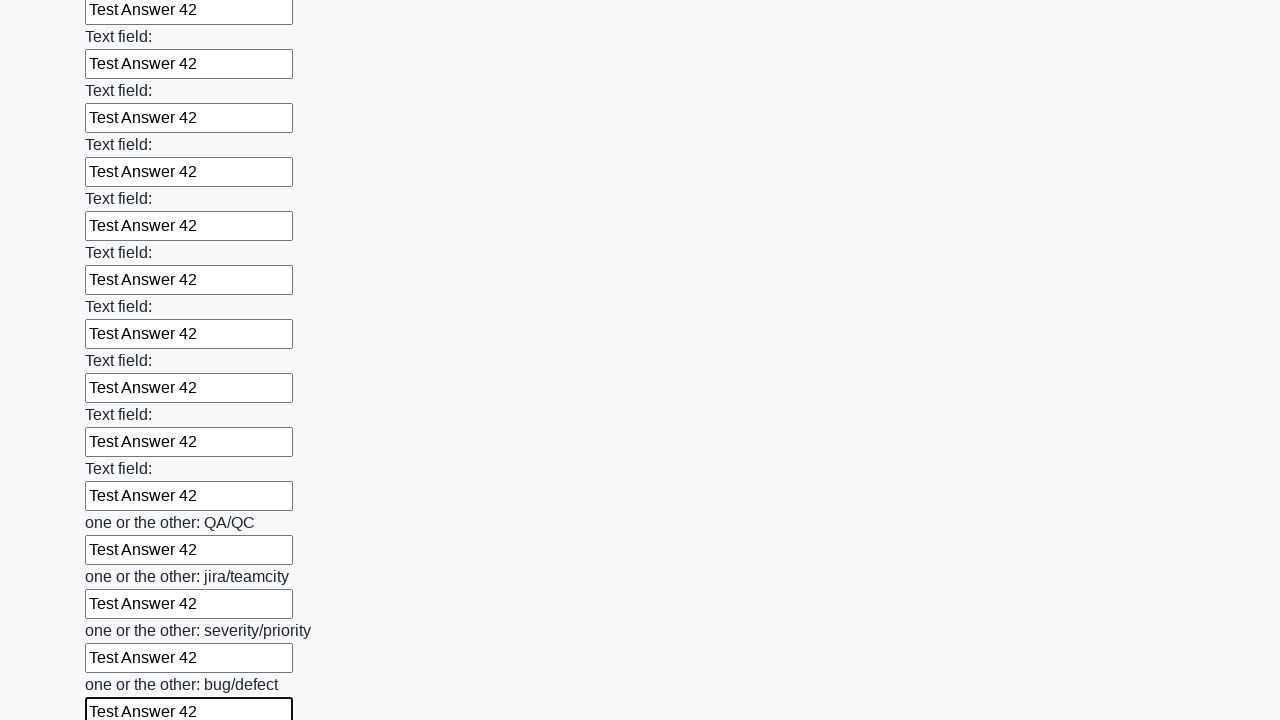

Filled an input field with 'Test Answer 42' on input >> nth=91
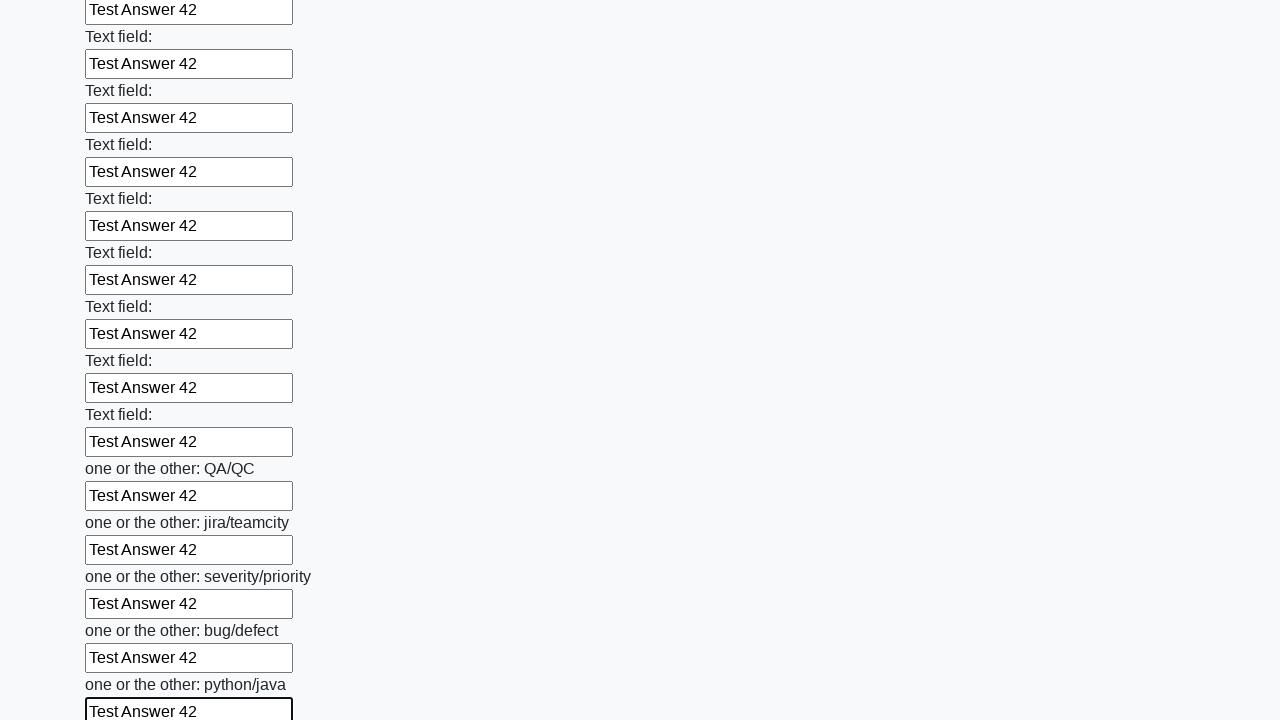

Filled an input field with 'Test Answer 42' on input >> nth=92
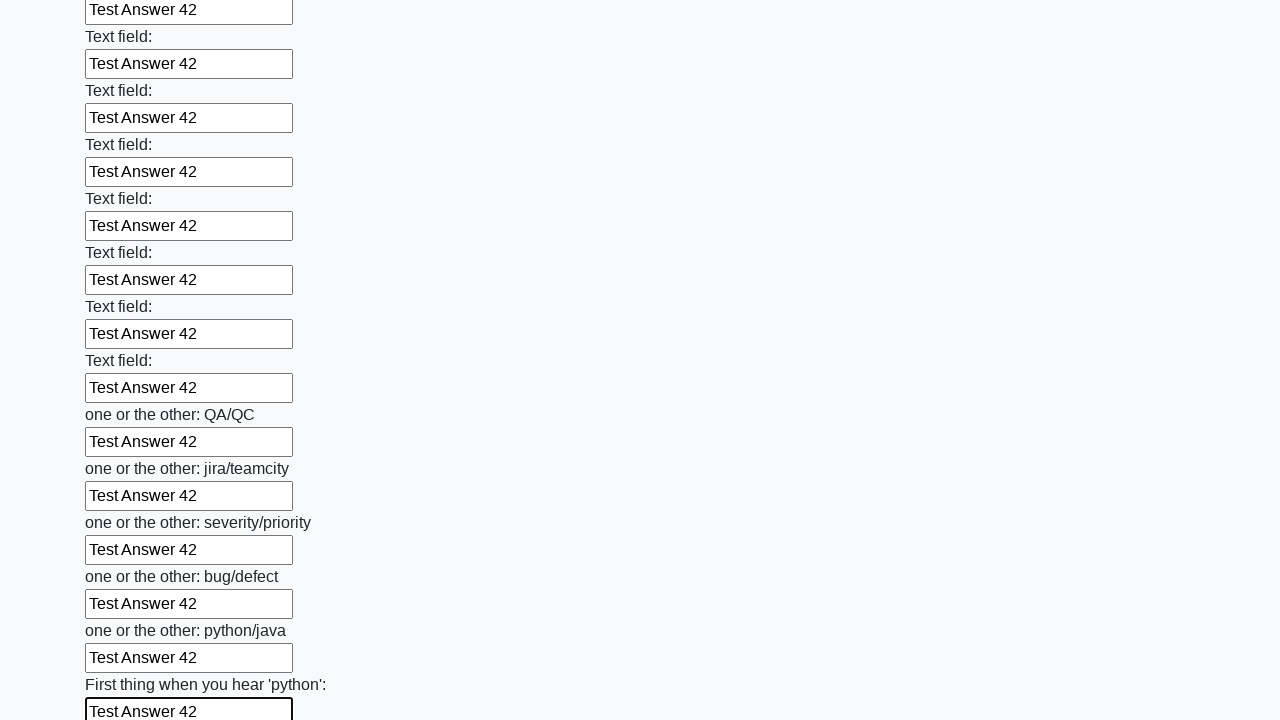

Filled an input field with 'Test Answer 42' on input >> nth=93
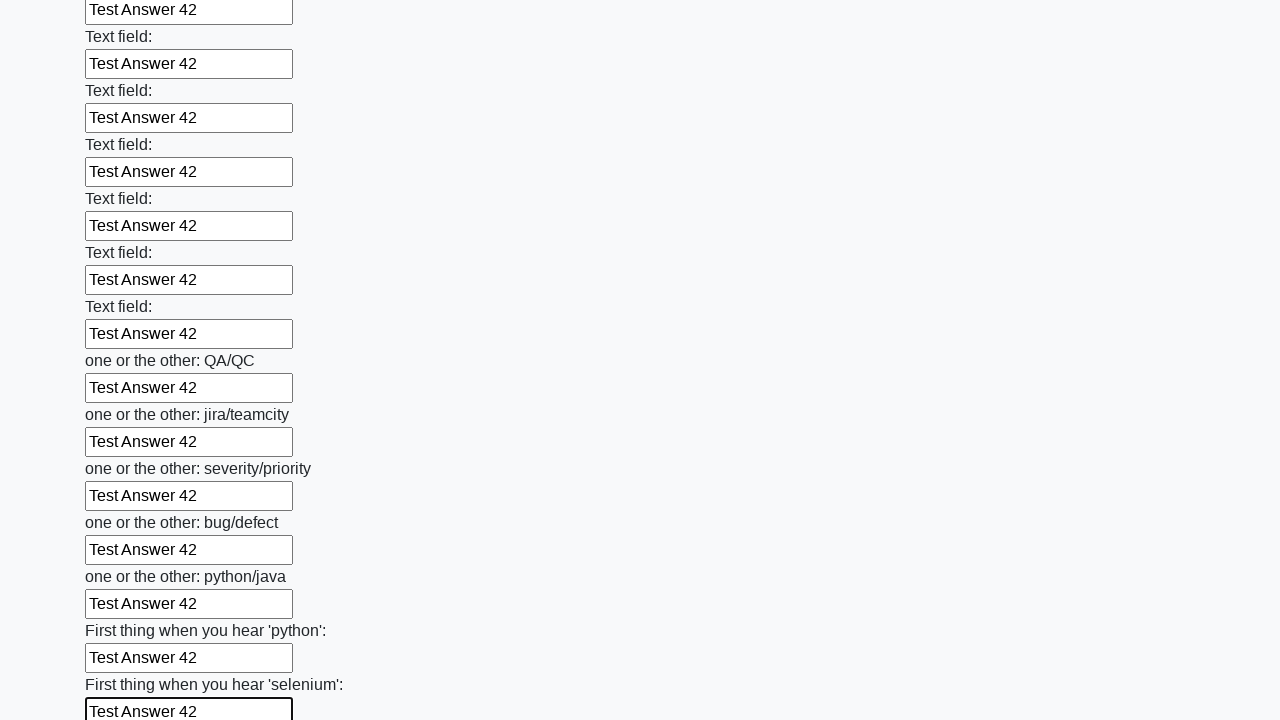

Filled an input field with 'Test Answer 42' on input >> nth=94
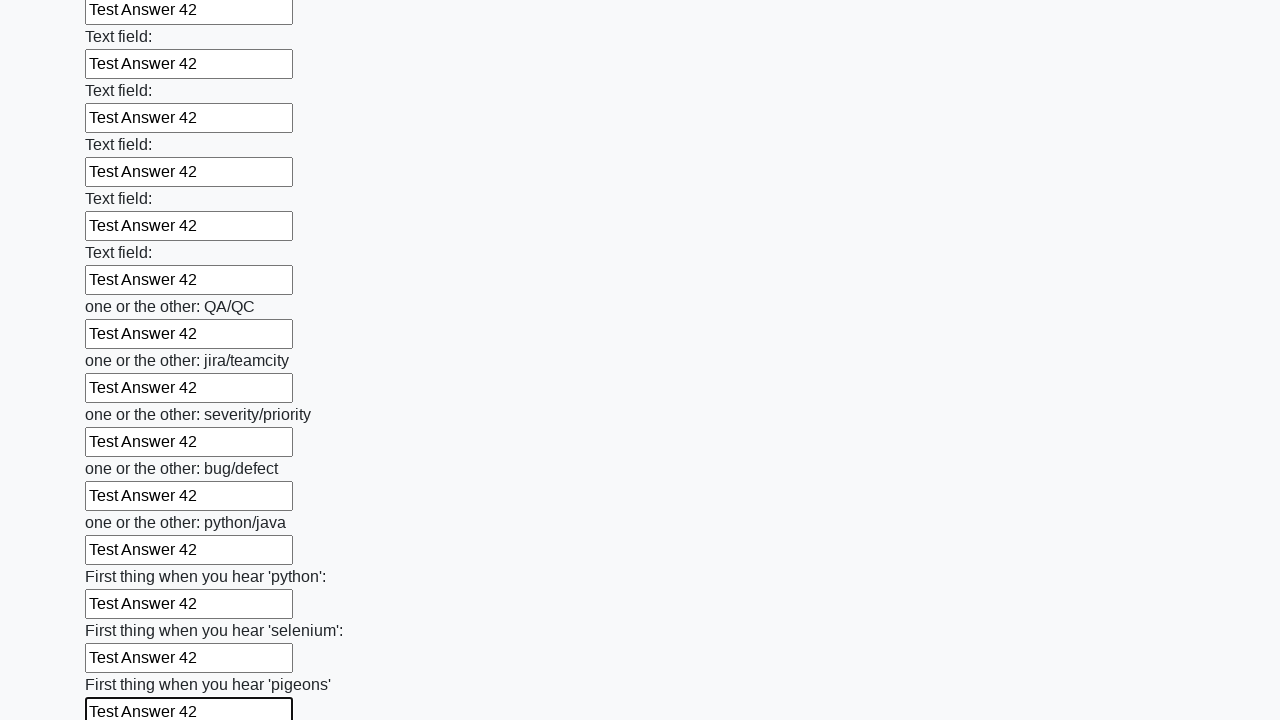

Filled an input field with 'Test Answer 42' on input >> nth=95
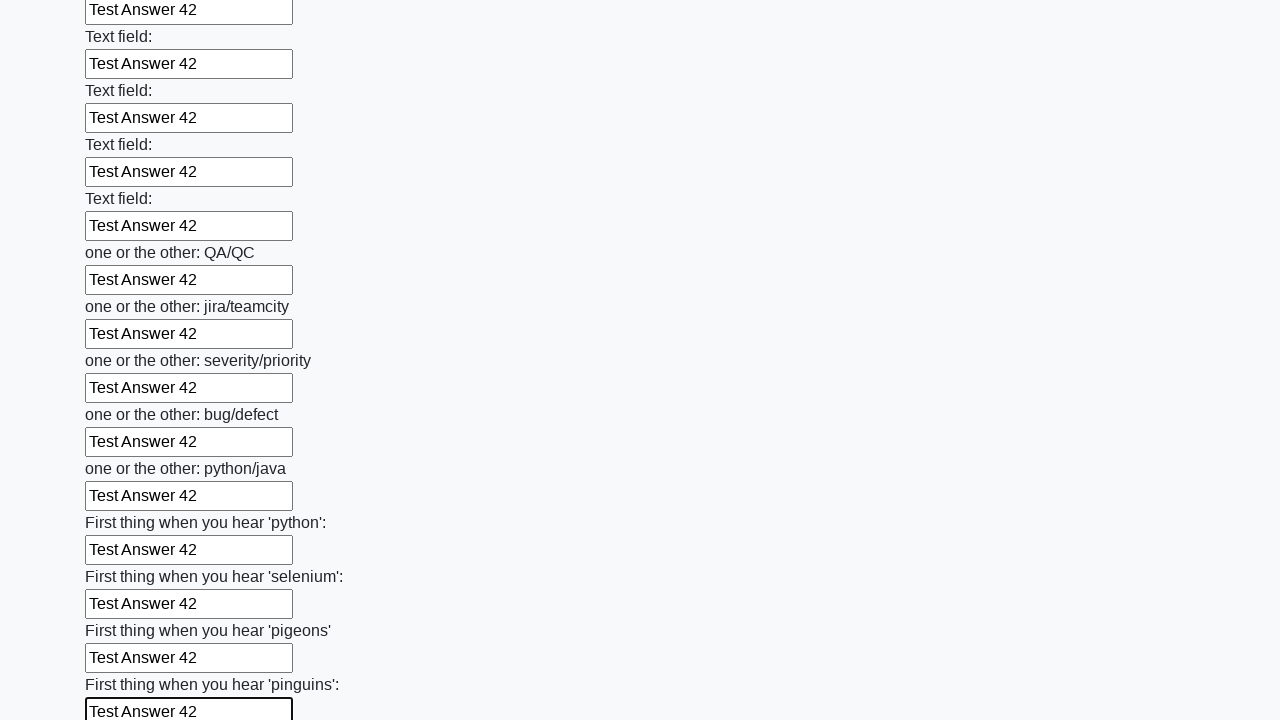

Filled an input field with 'Test Answer 42' on input >> nth=96
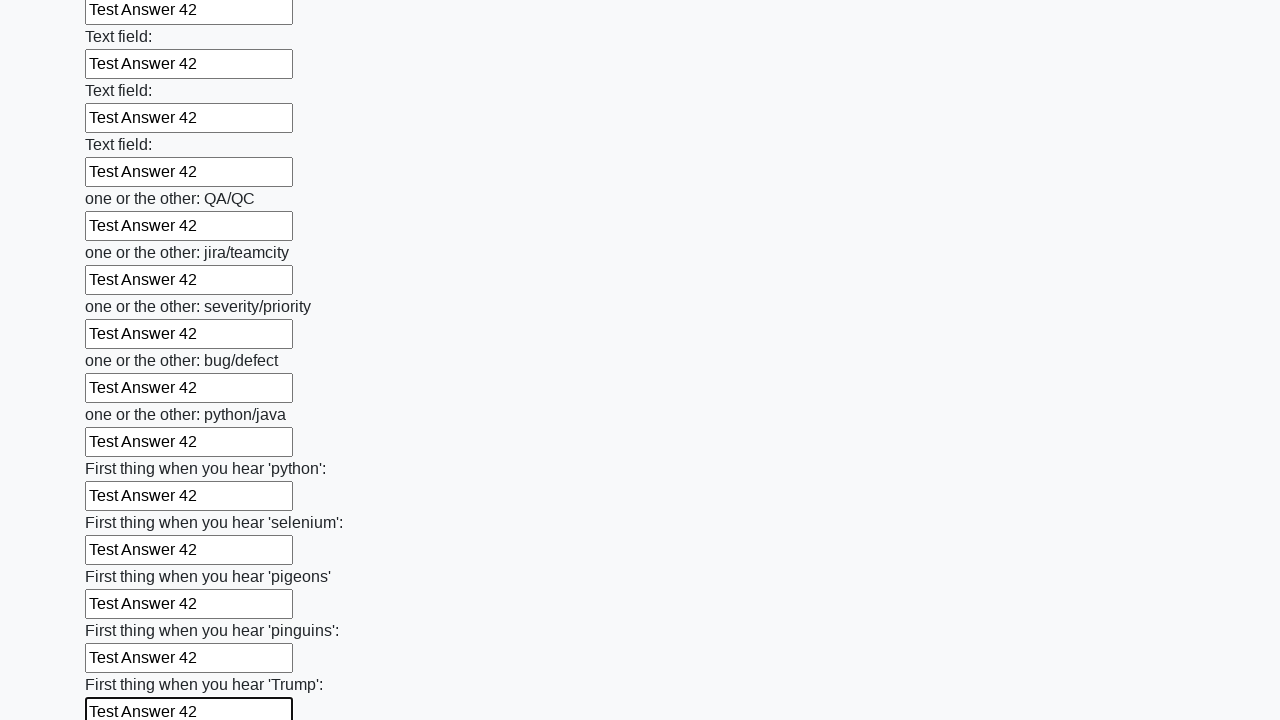

Filled an input field with 'Test Answer 42' on input >> nth=97
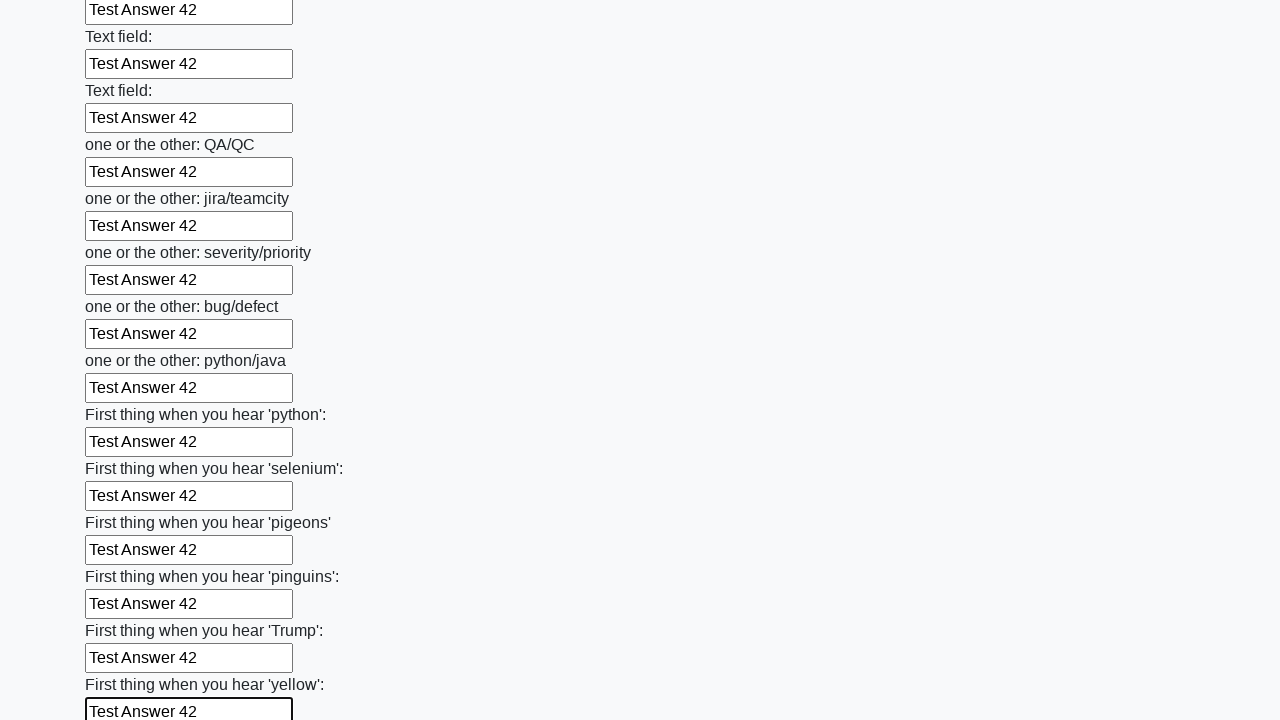

Filled an input field with 'Test Answer 42' on input >> nth=98
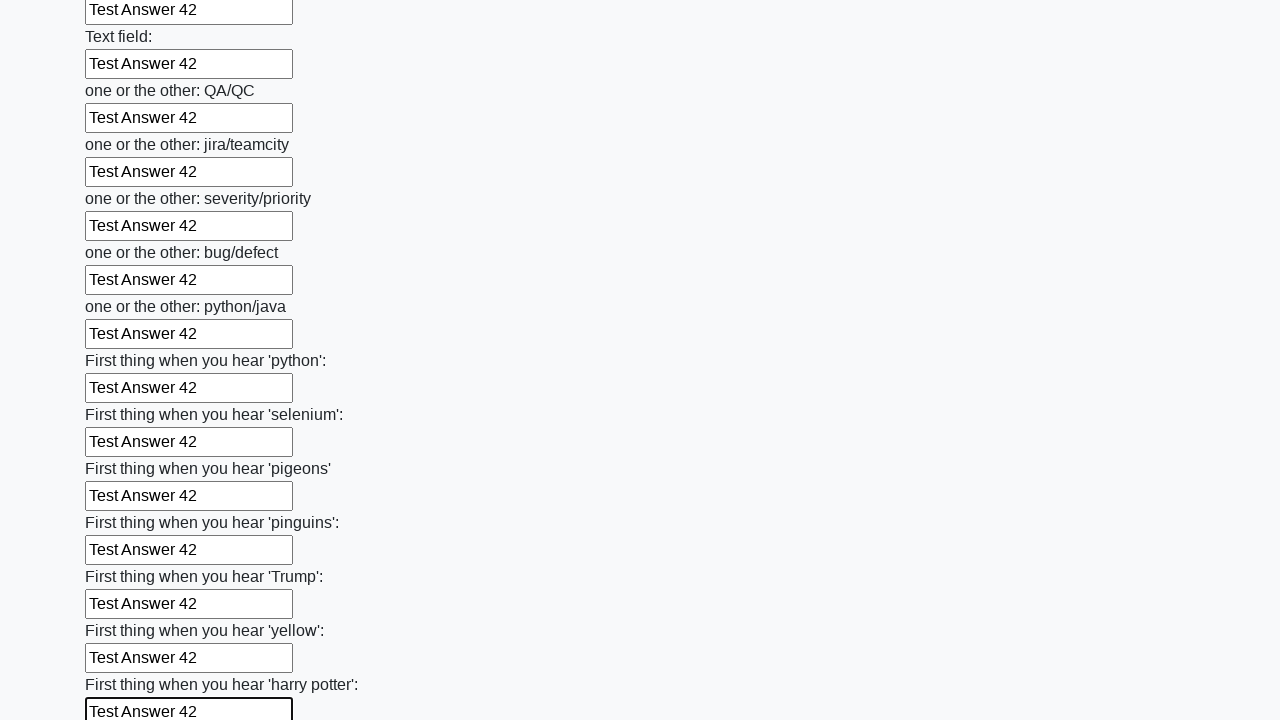

Filled an input field with 'Test Answer 42' on input >> nth=99
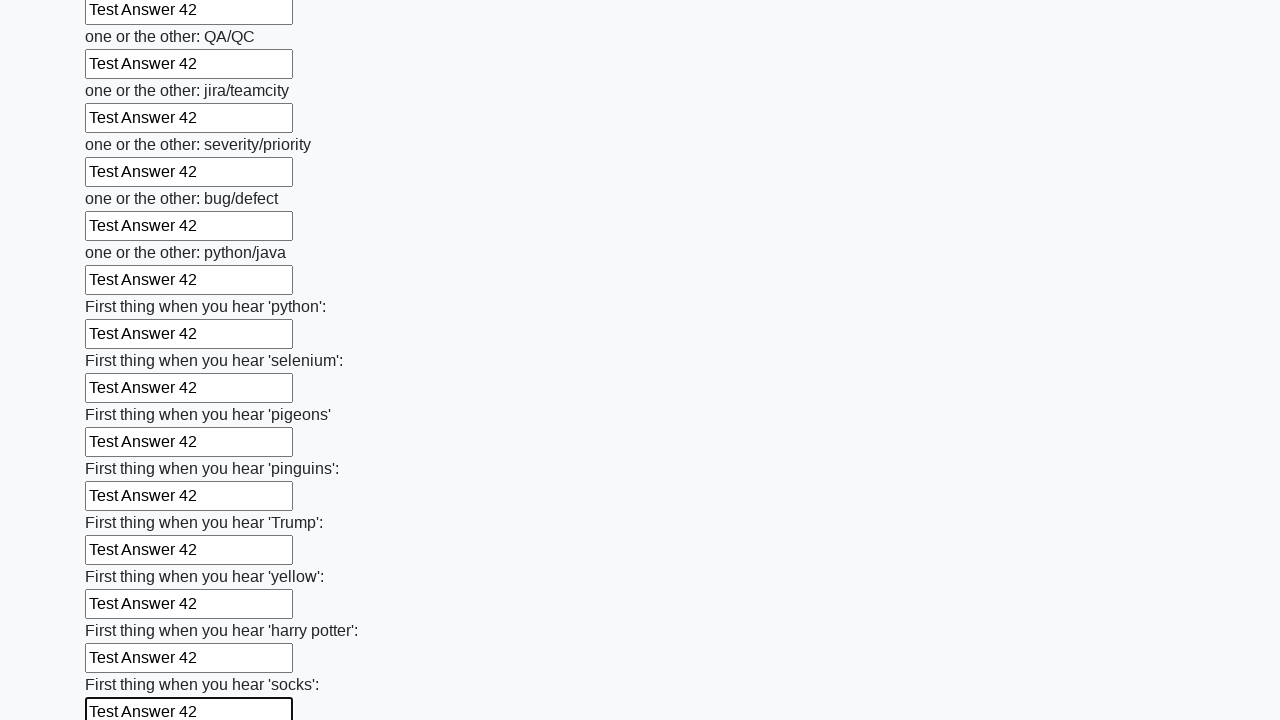

Clicked the submit button to submit the form at (123, 611) on button.btn
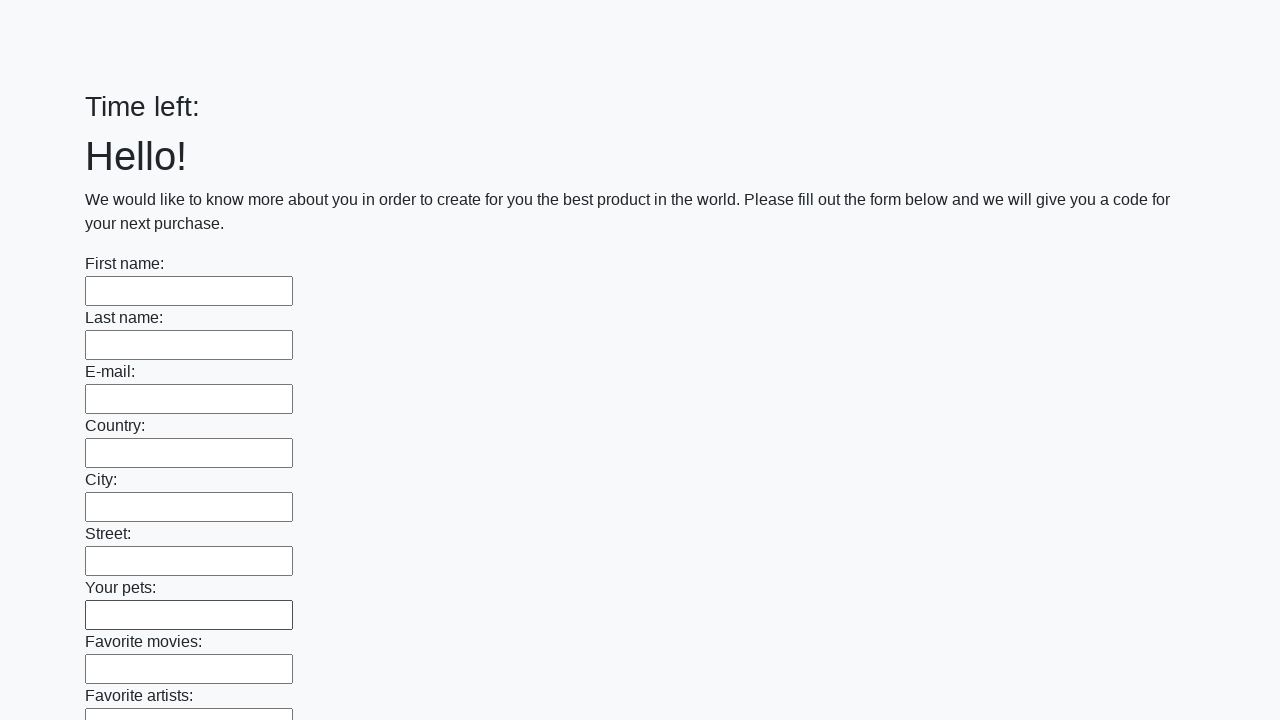

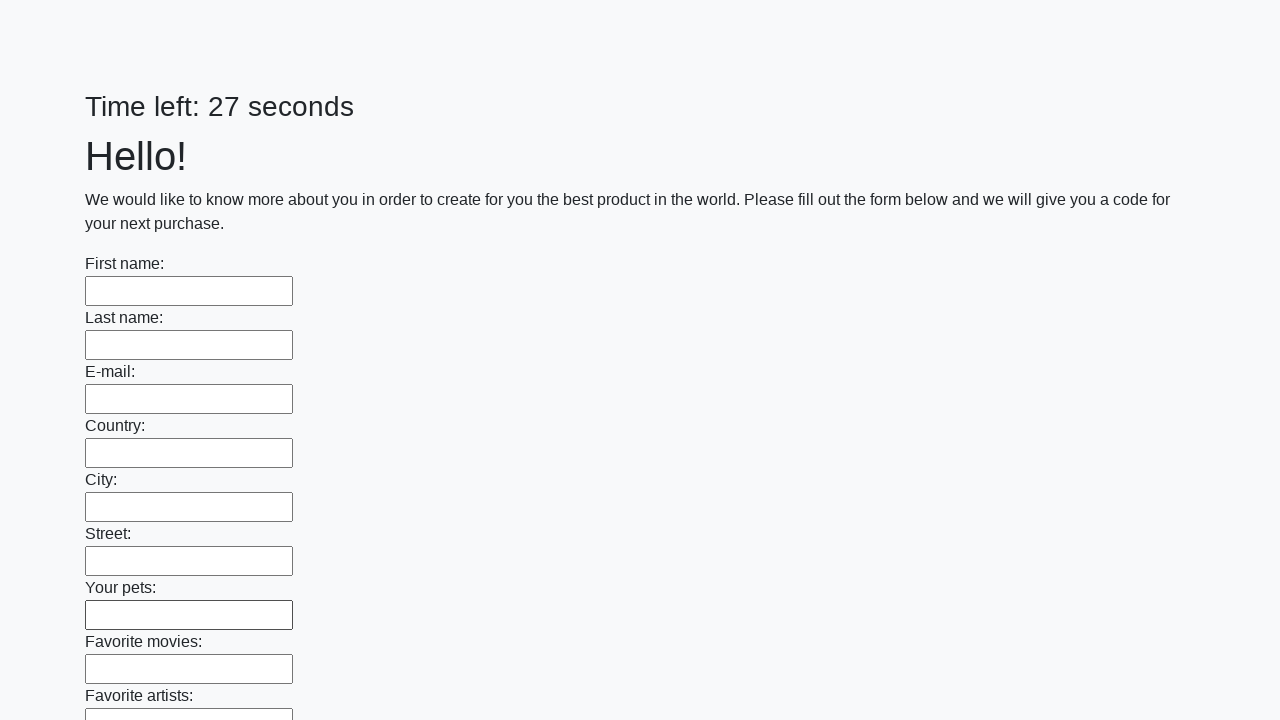